Tests a tasbih (prayer counter) web application by clicking the increment button multiple times, resetting the counter with alert confirmation, changing the step value via dropdown to 100, incrementing again, and then using the decrement button.

Starting URL: https://www.tasbih.org/

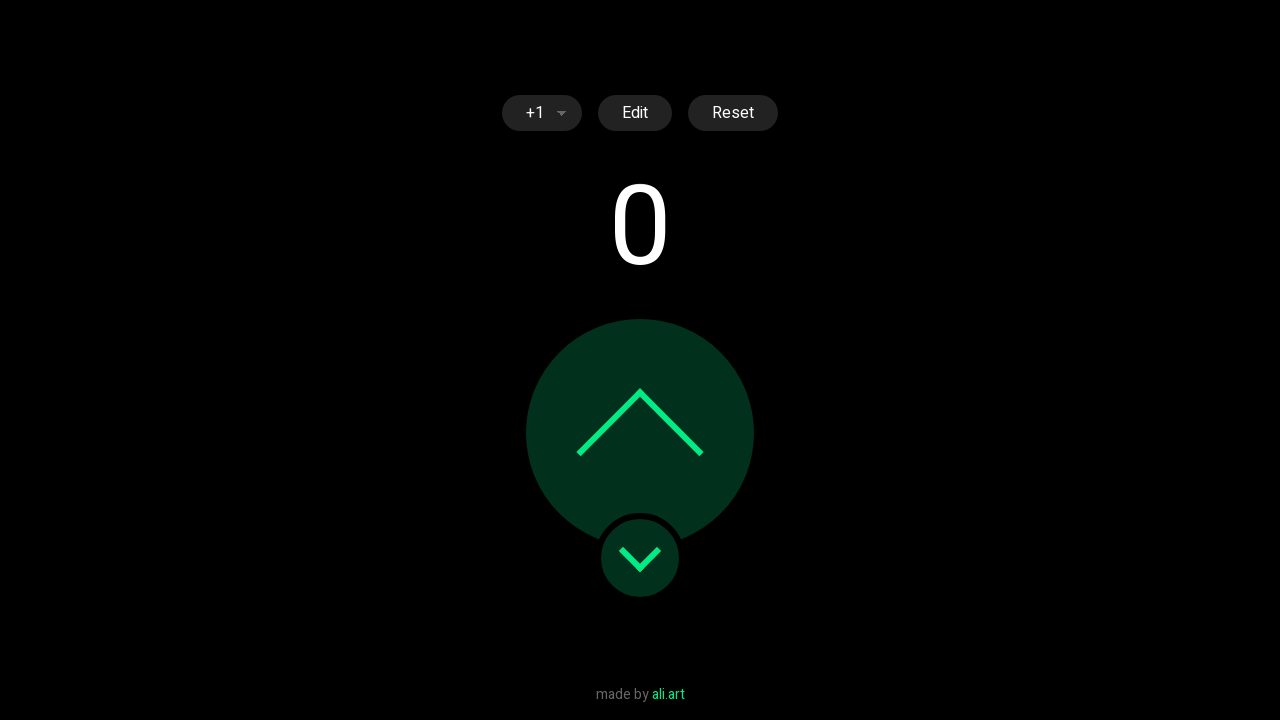

Clicked increment button at (640, 433) on #incrementor
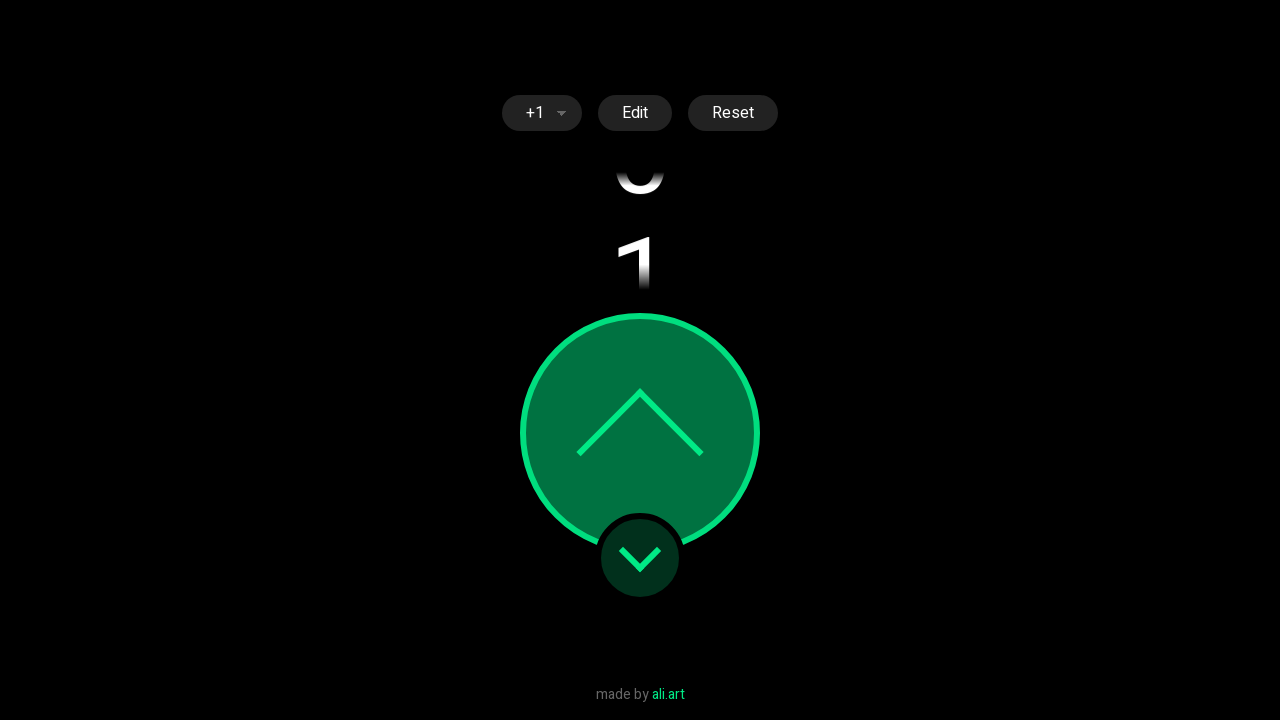

Waited 300ms after increment
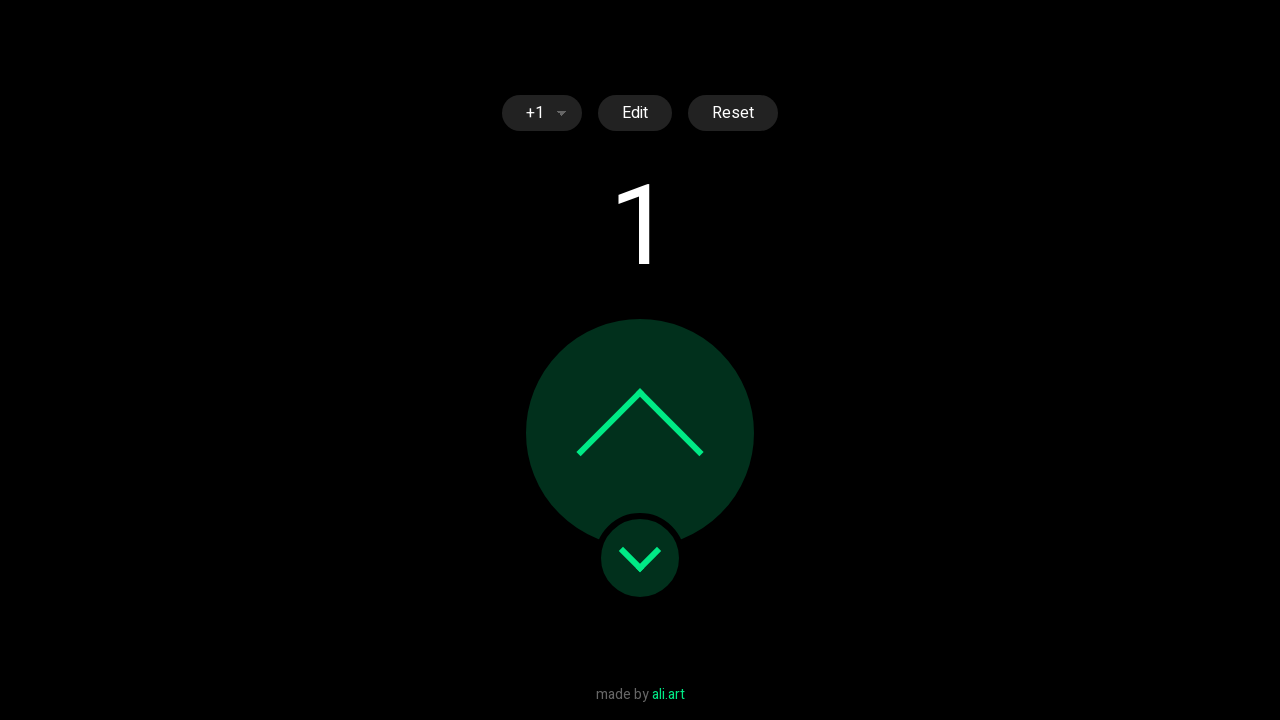

Clicked increment button at (640, 433) on #incrementor
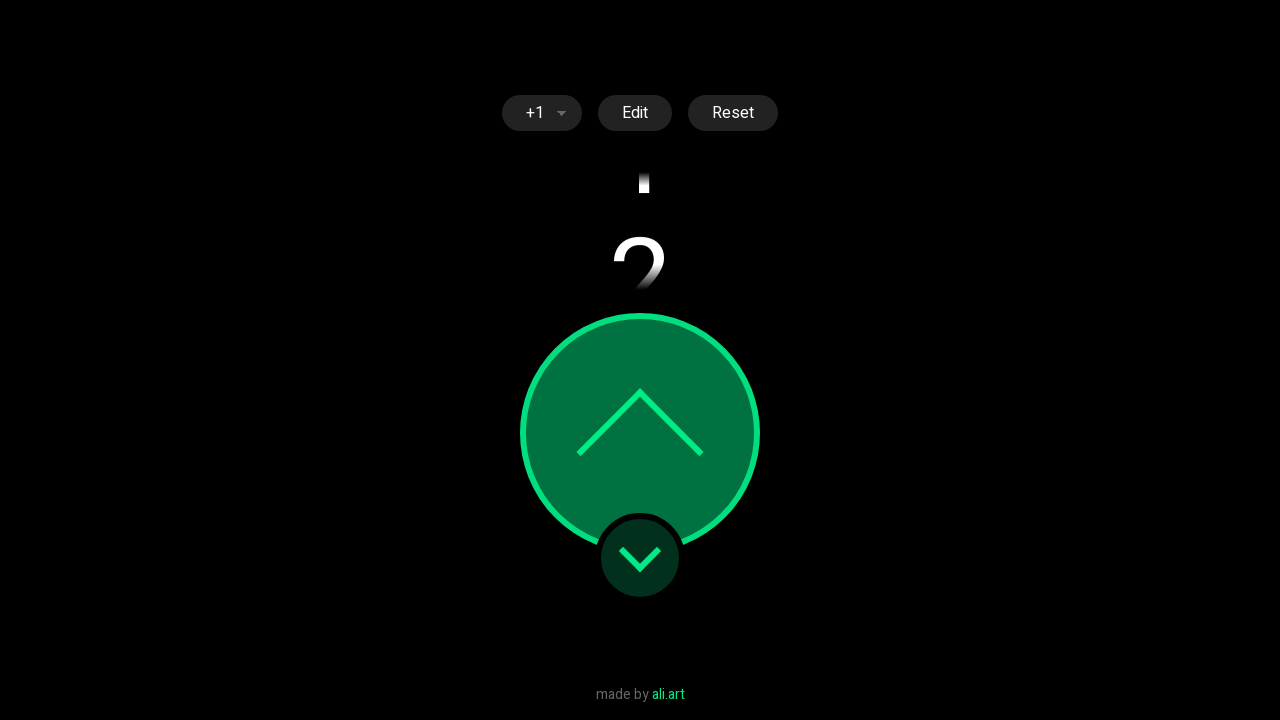

Waited 300ms after increment
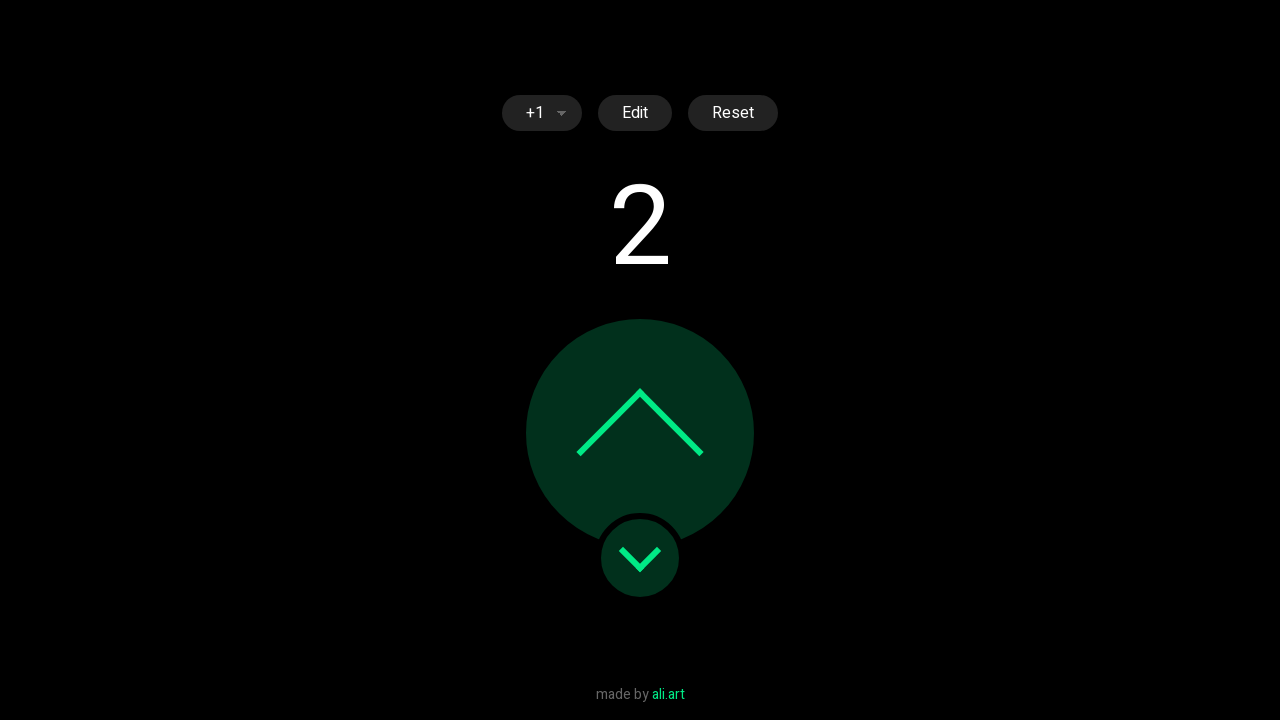

Clicked increment button at (640, 433) on #incrementor
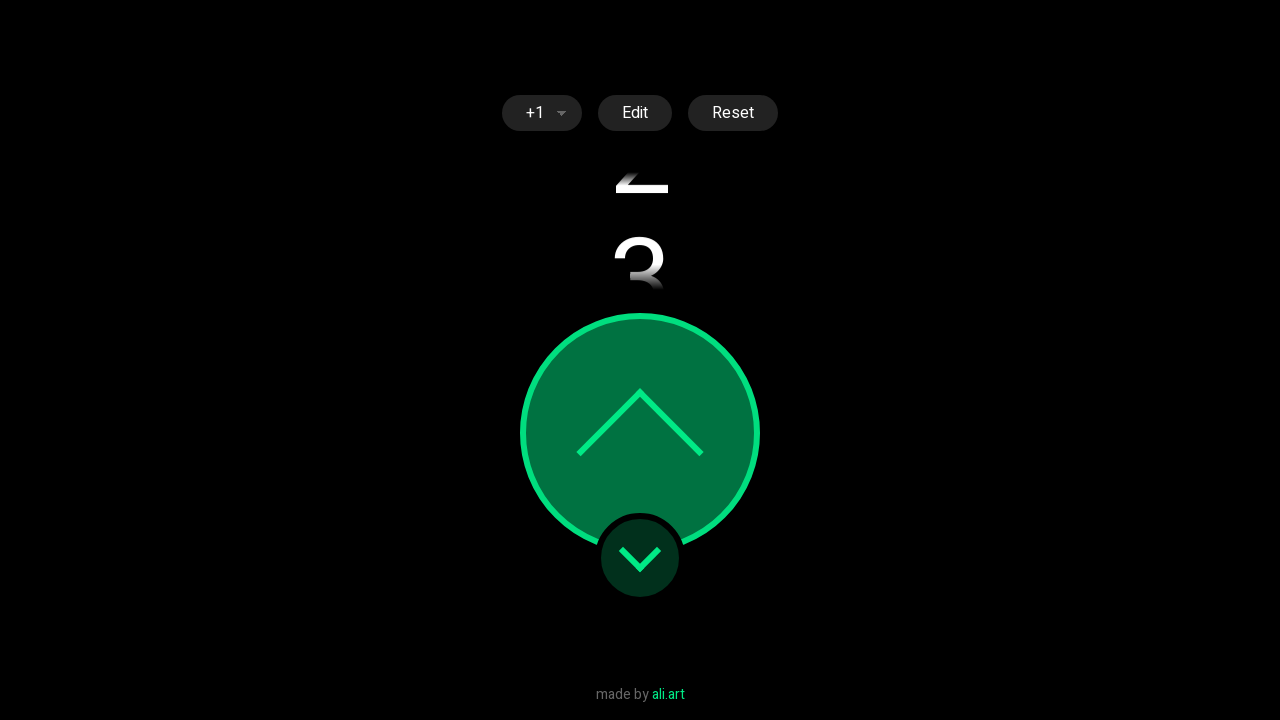

Waited 300ms after increment
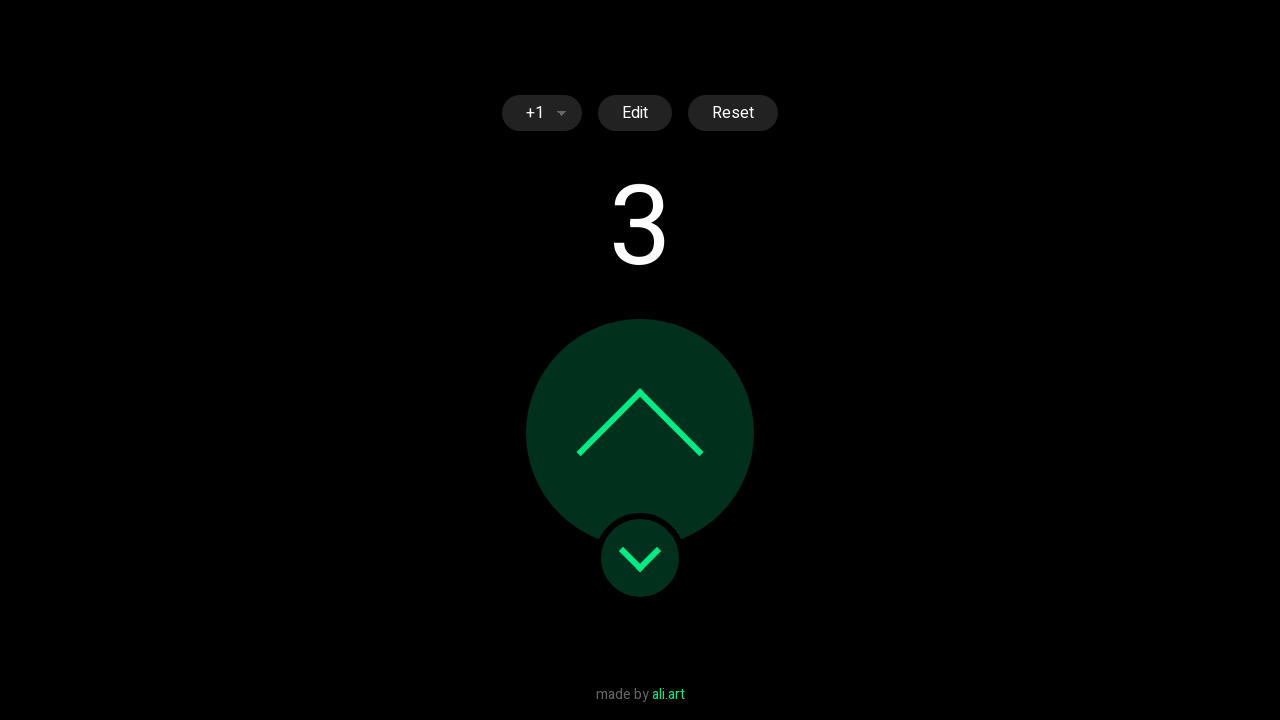

Clicked increment button at (640, 433) on #incrementor
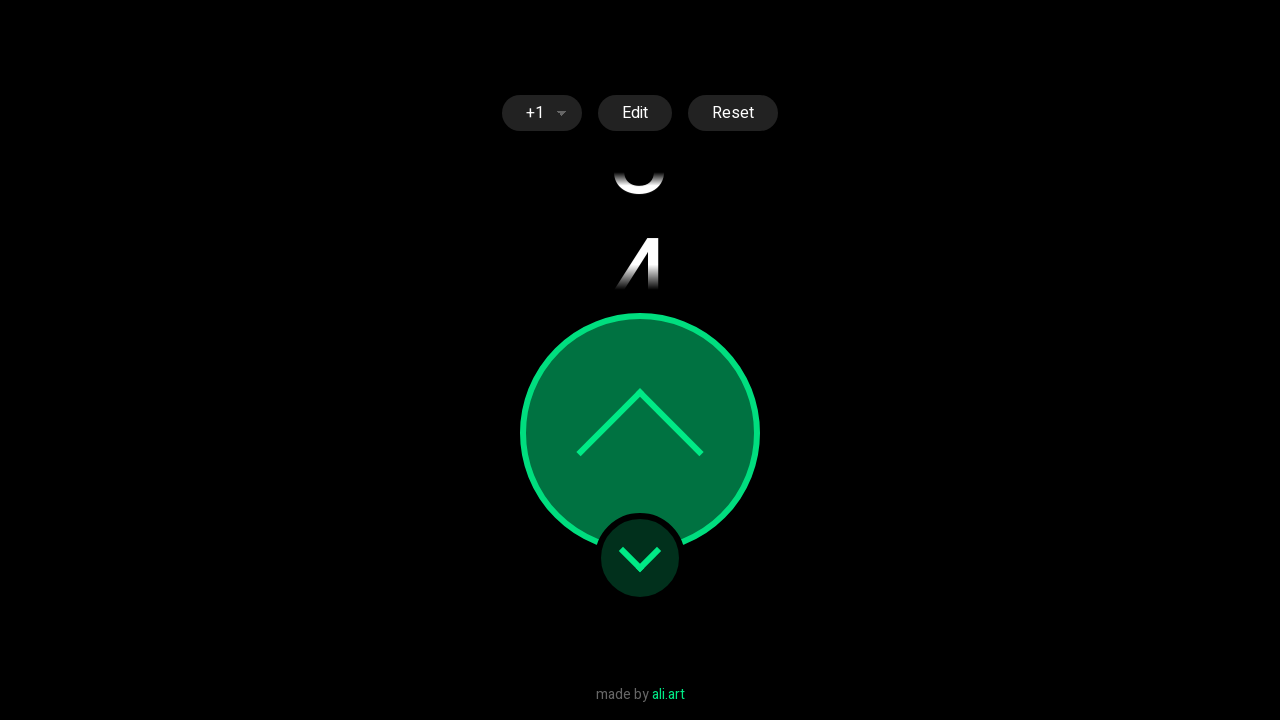

Waited 300ms after increment
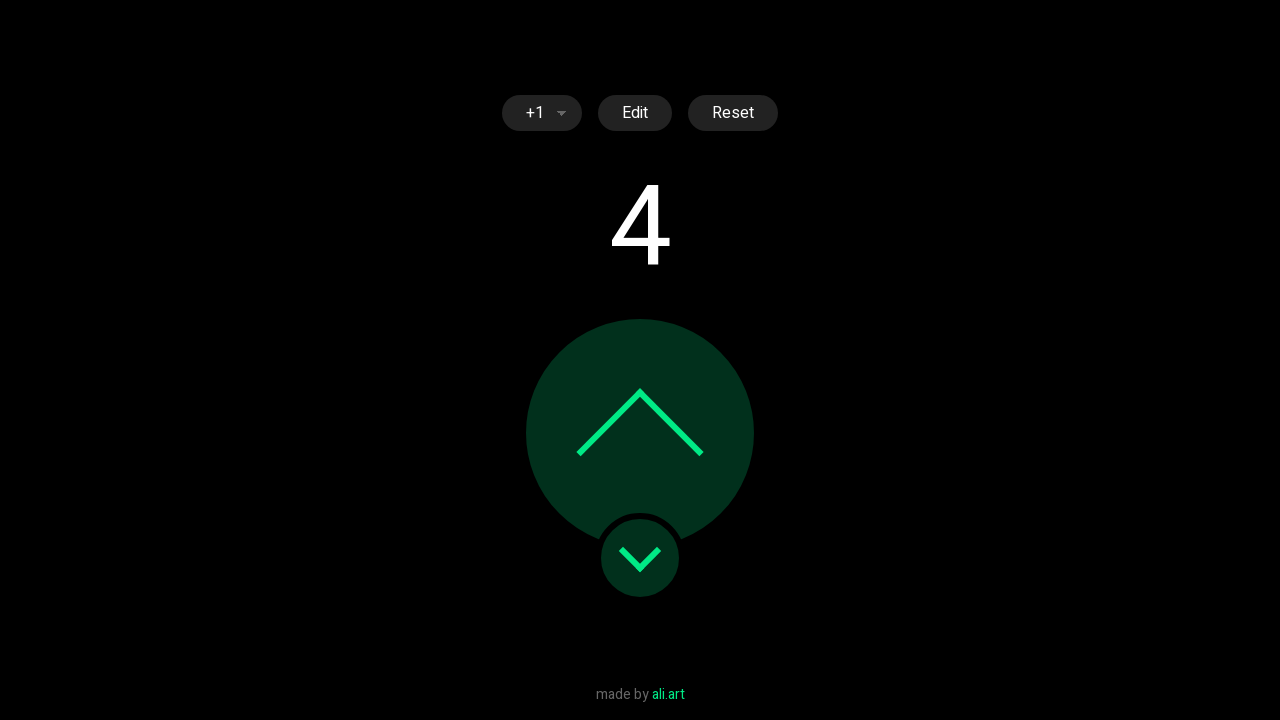

Clicked increment button at (640, 433) on #incrementor
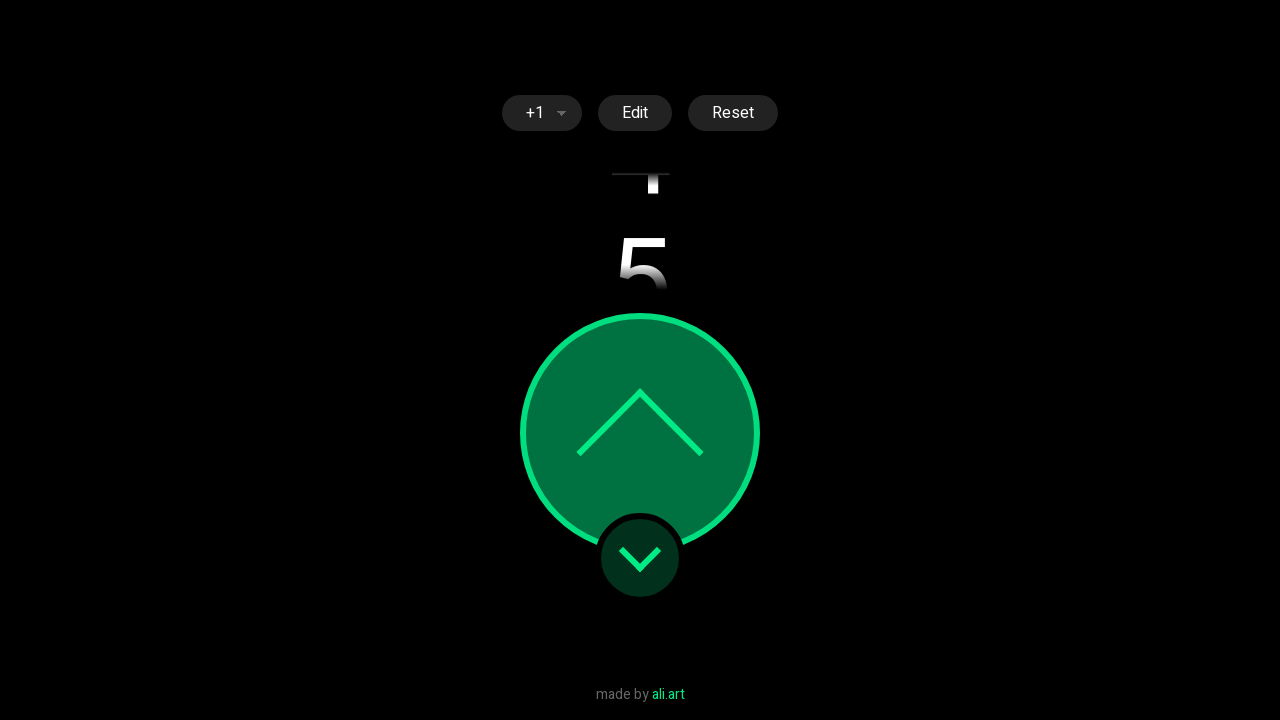

Waited 300ms after increment
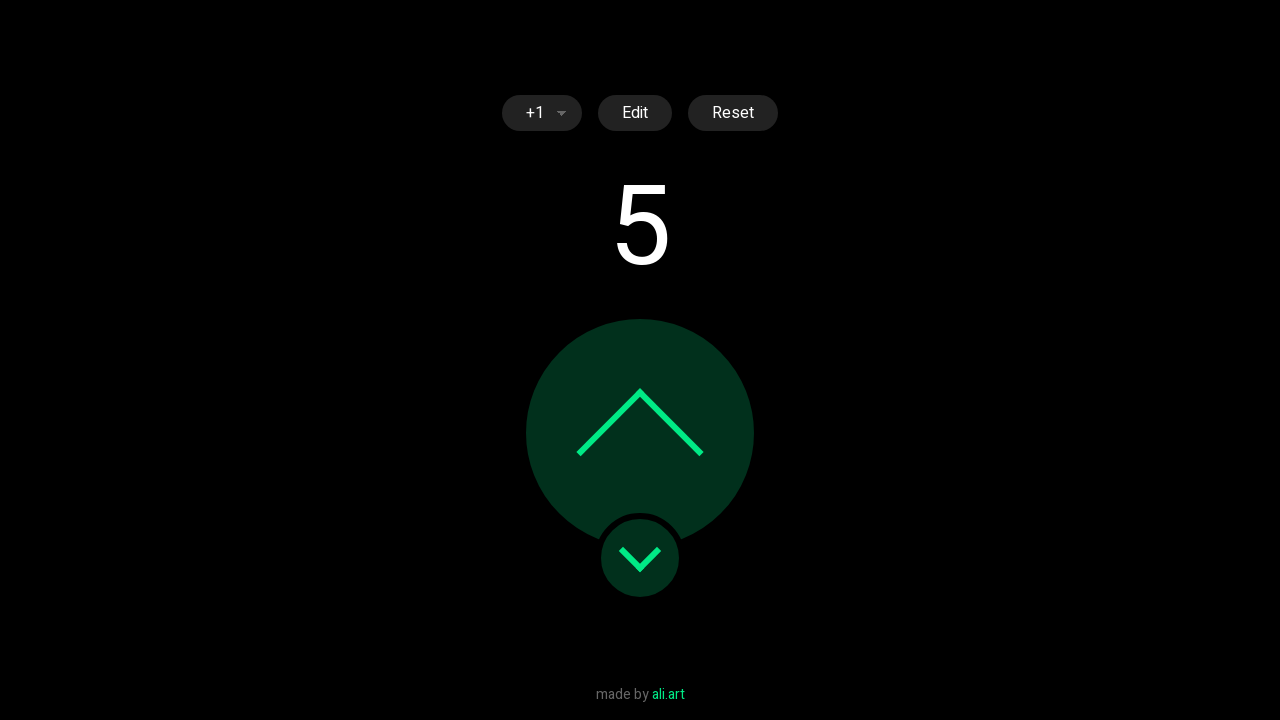

Clicked increment button at (640, 433) on #incrementor
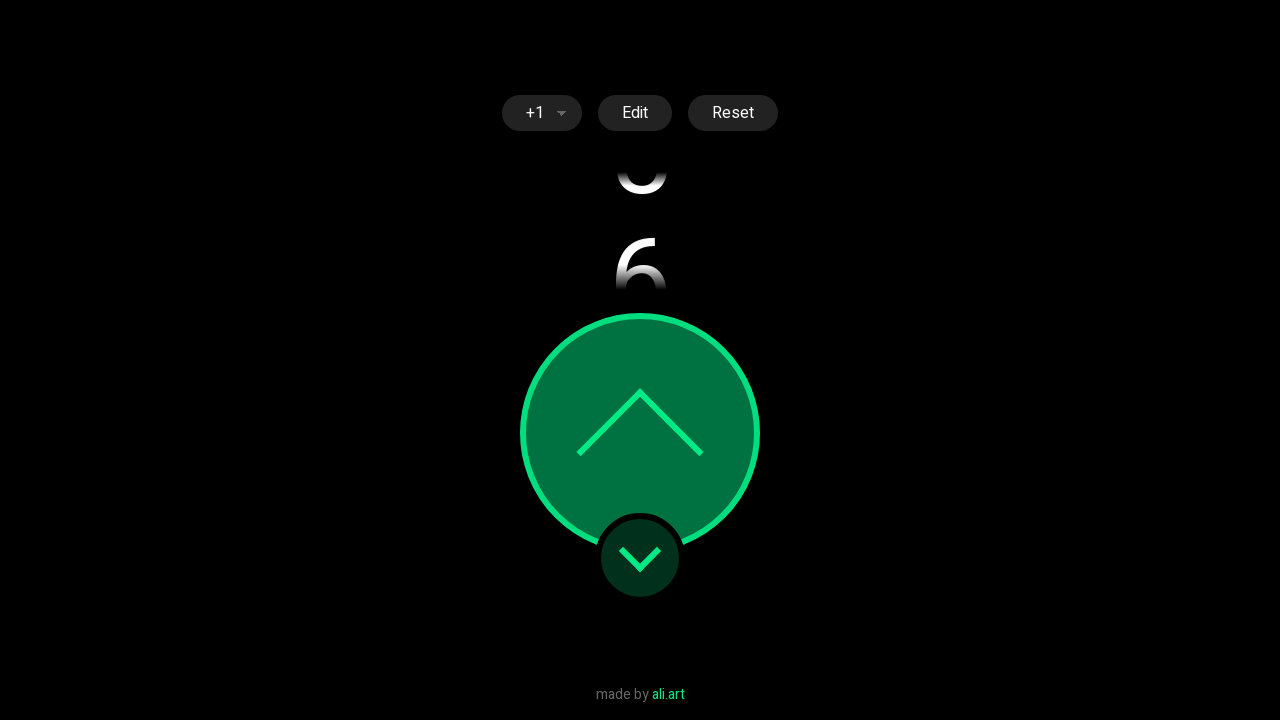

Waited 300ms after increment
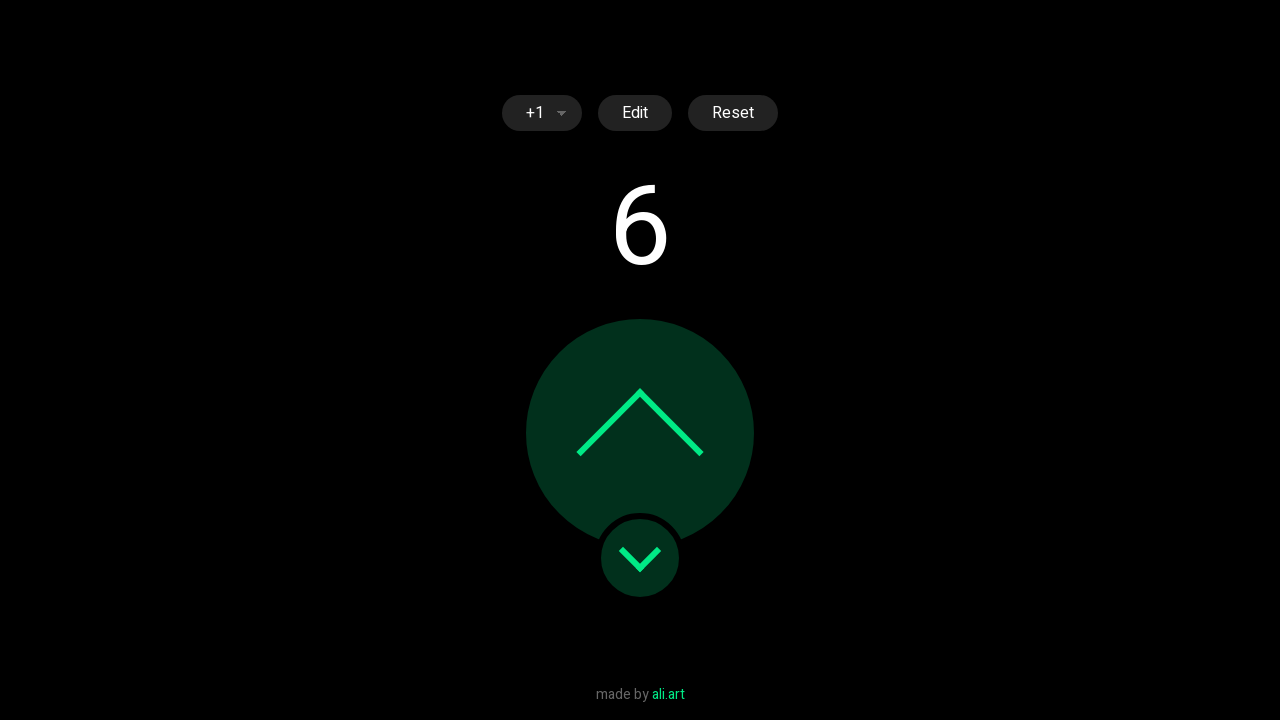

Clicked increment button at (640, 433) on #incrementor
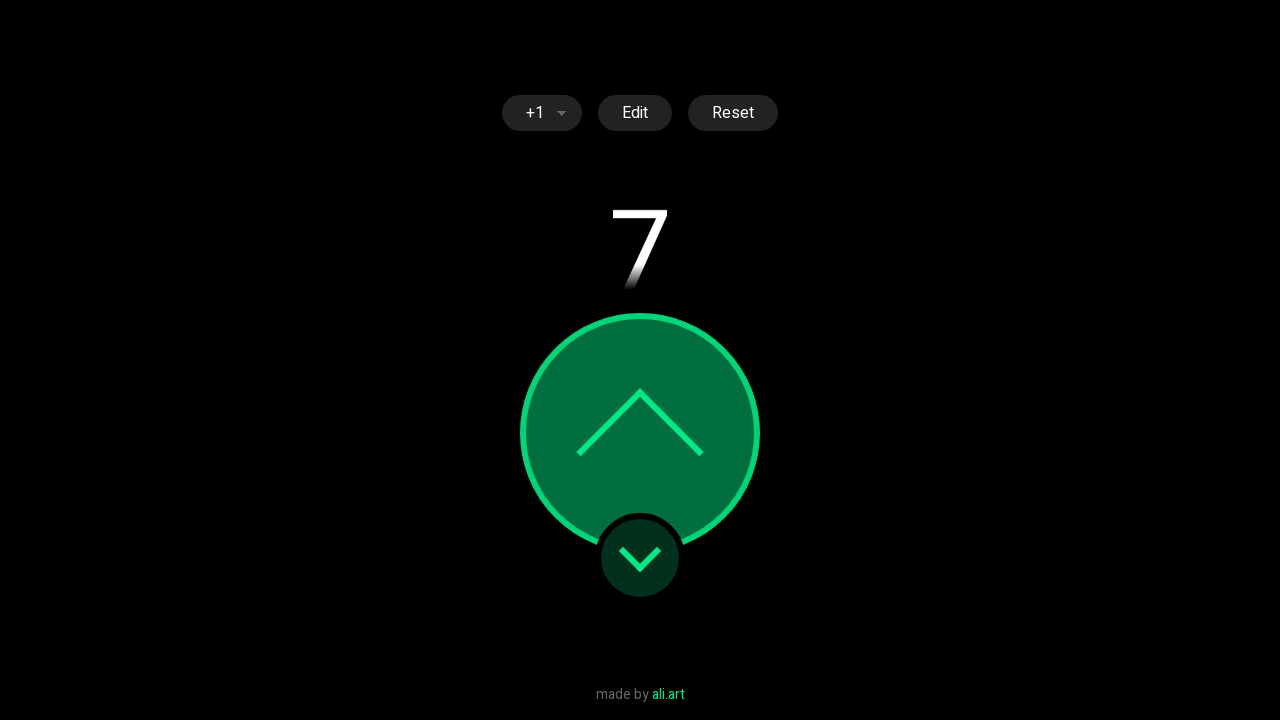

Waited 300ms after increment
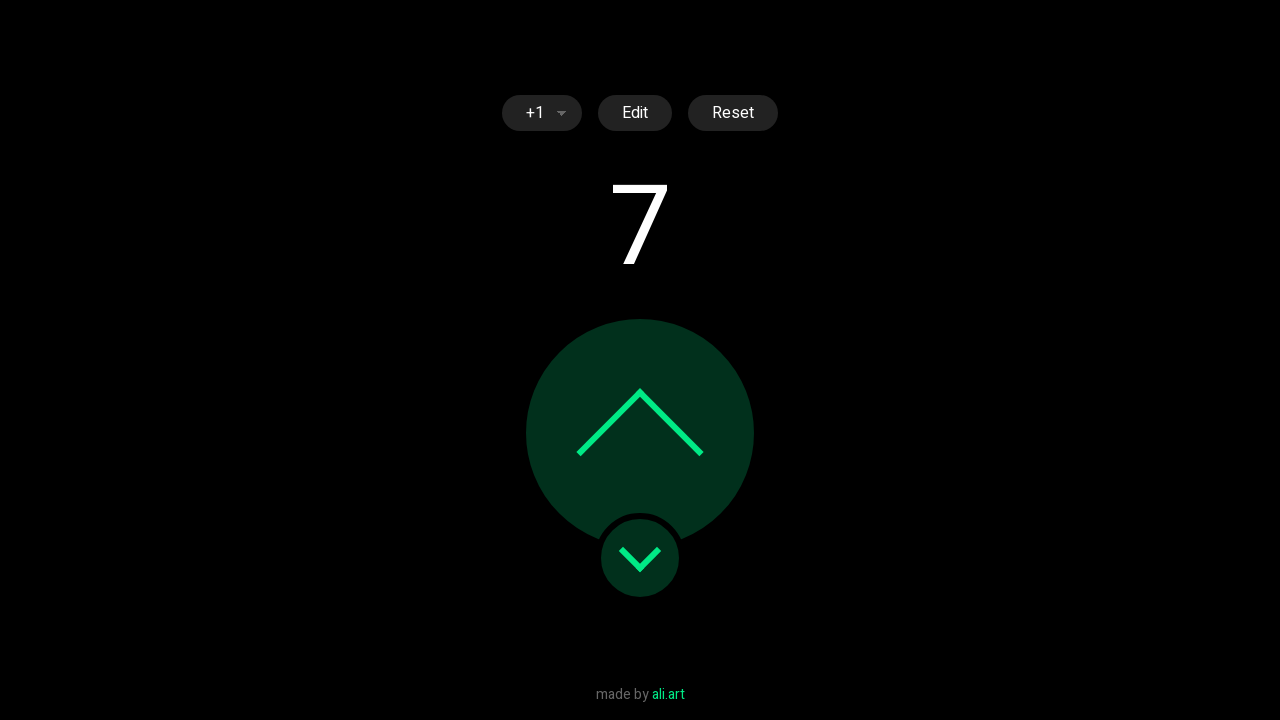

Clicked increment button at (640, 433) on #incrementor
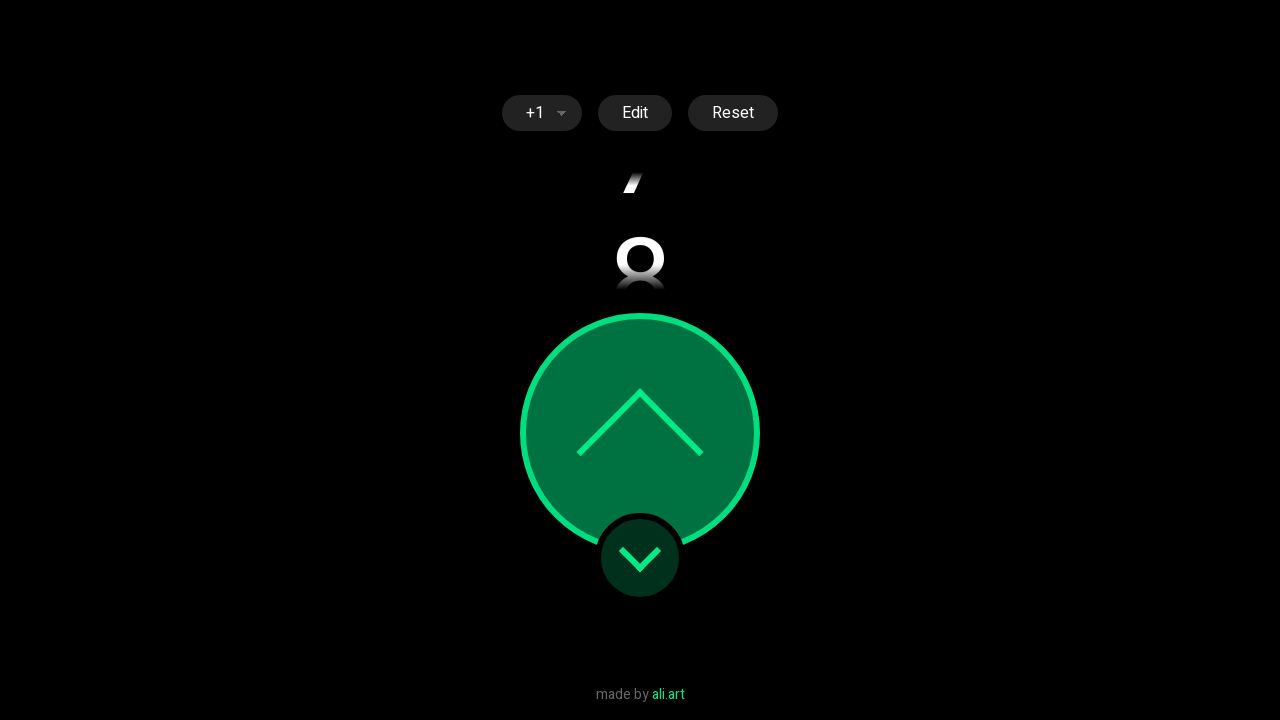

Waited 300ms after increment
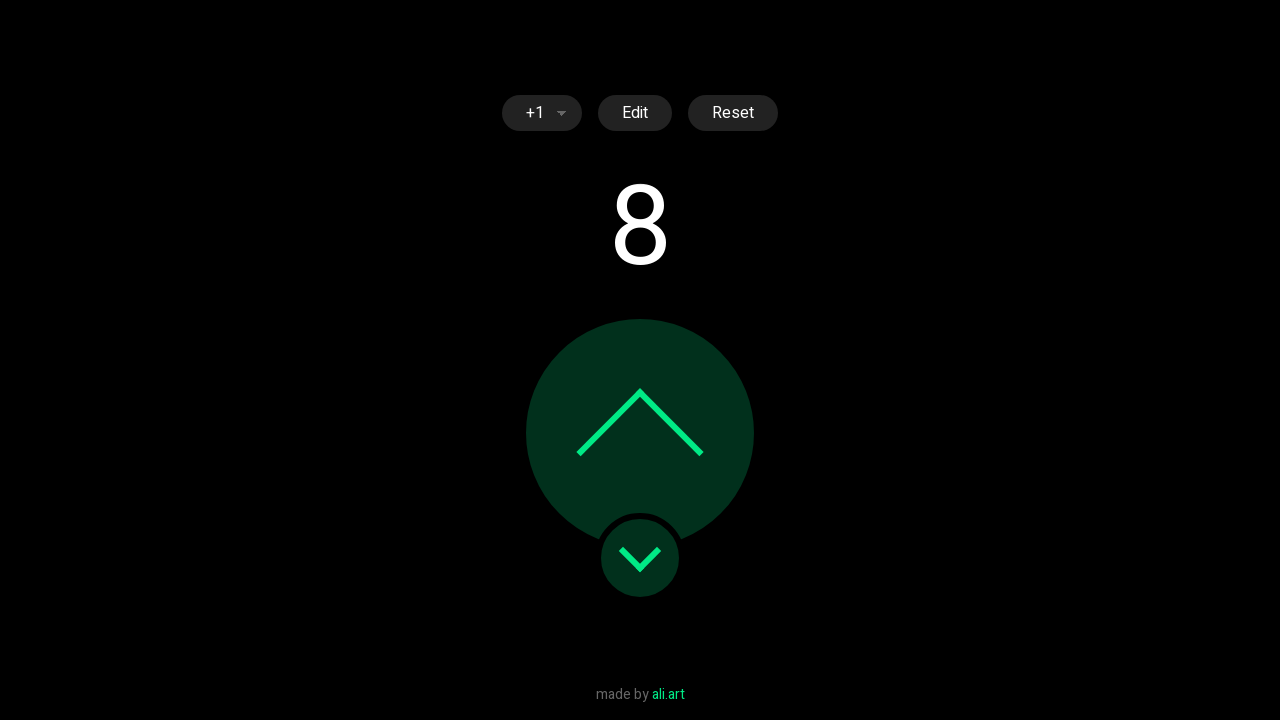

Clicked increment button at (640, 433) on #incrementor
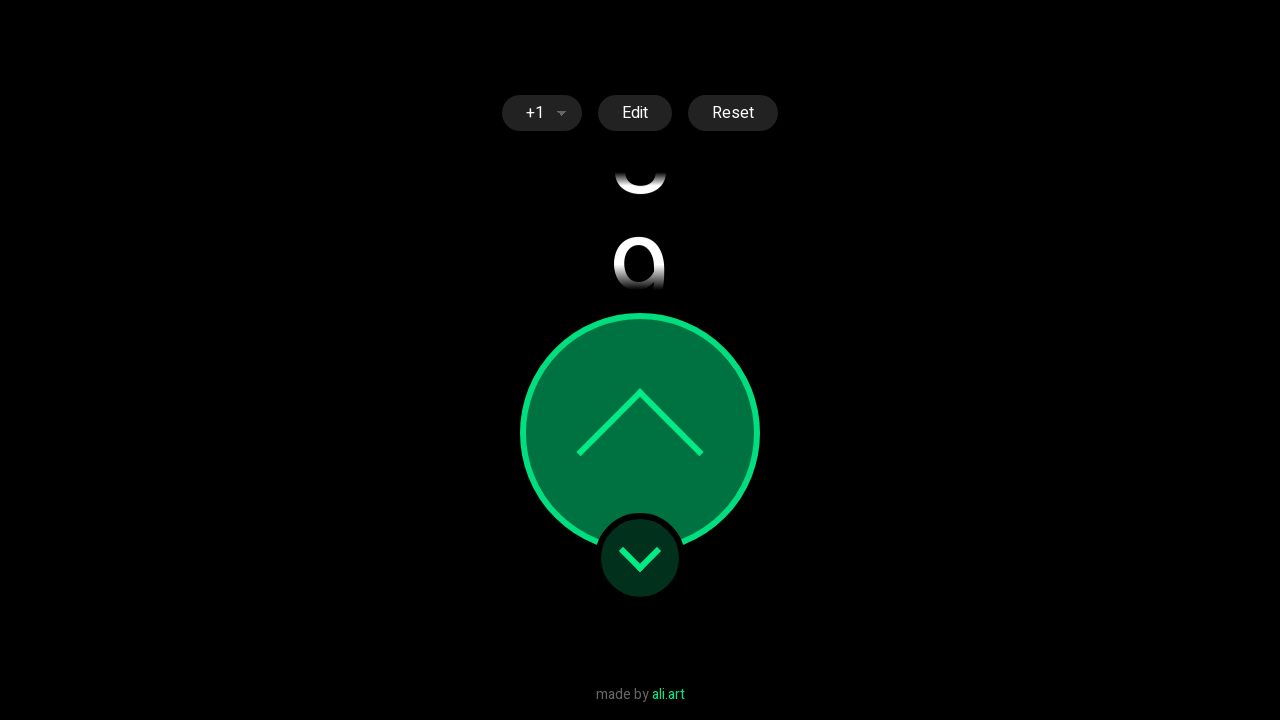

Waited 300ms after increment
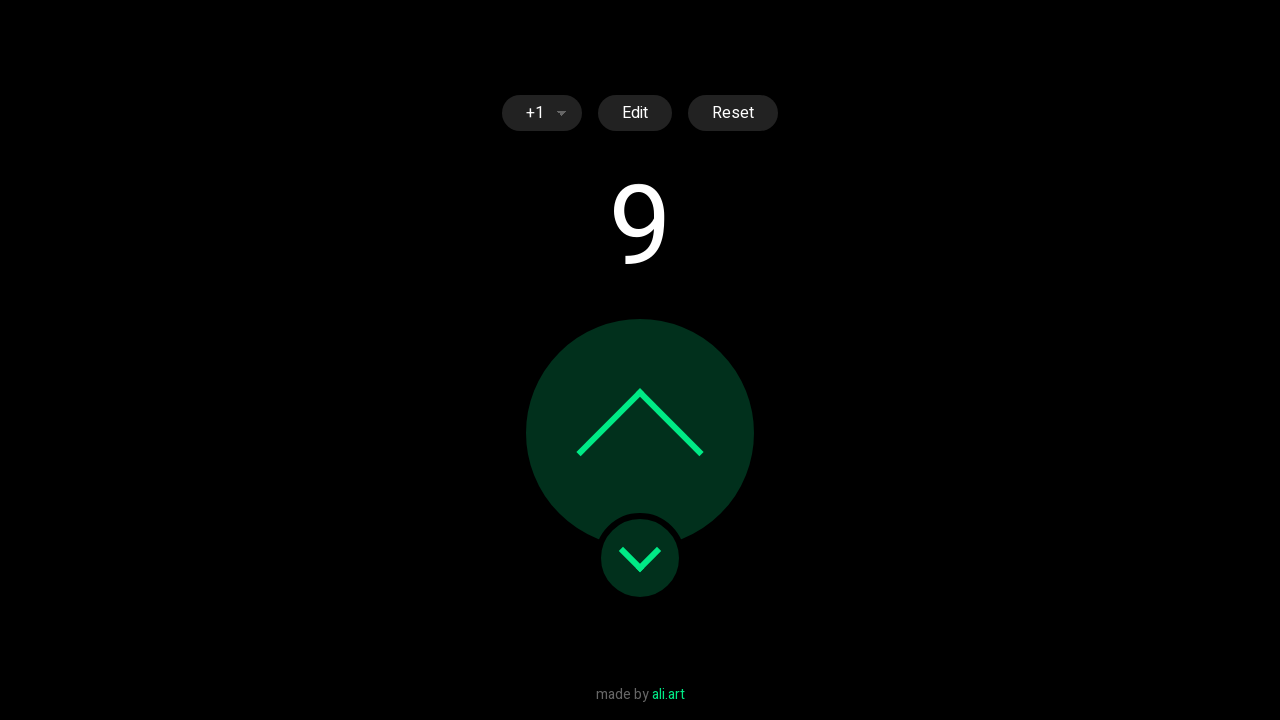

Clicked increment button at (640, 433) on #incrementor
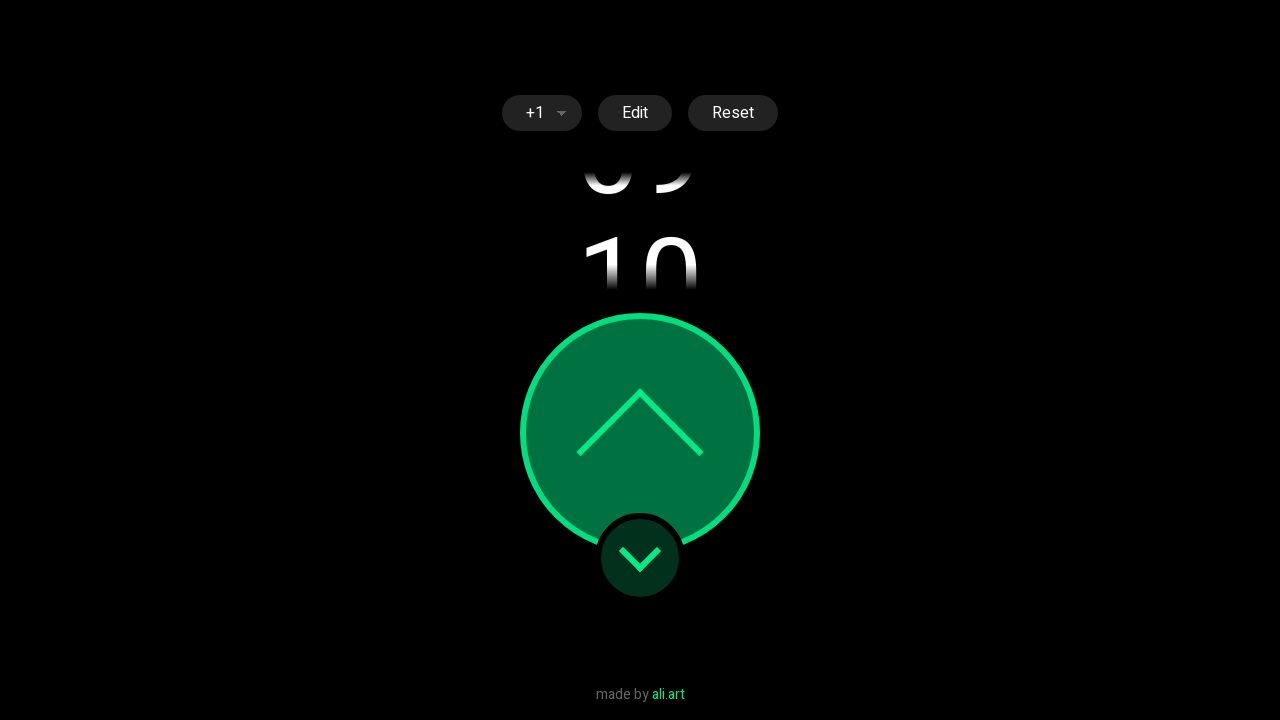

Waited 300ms after increment
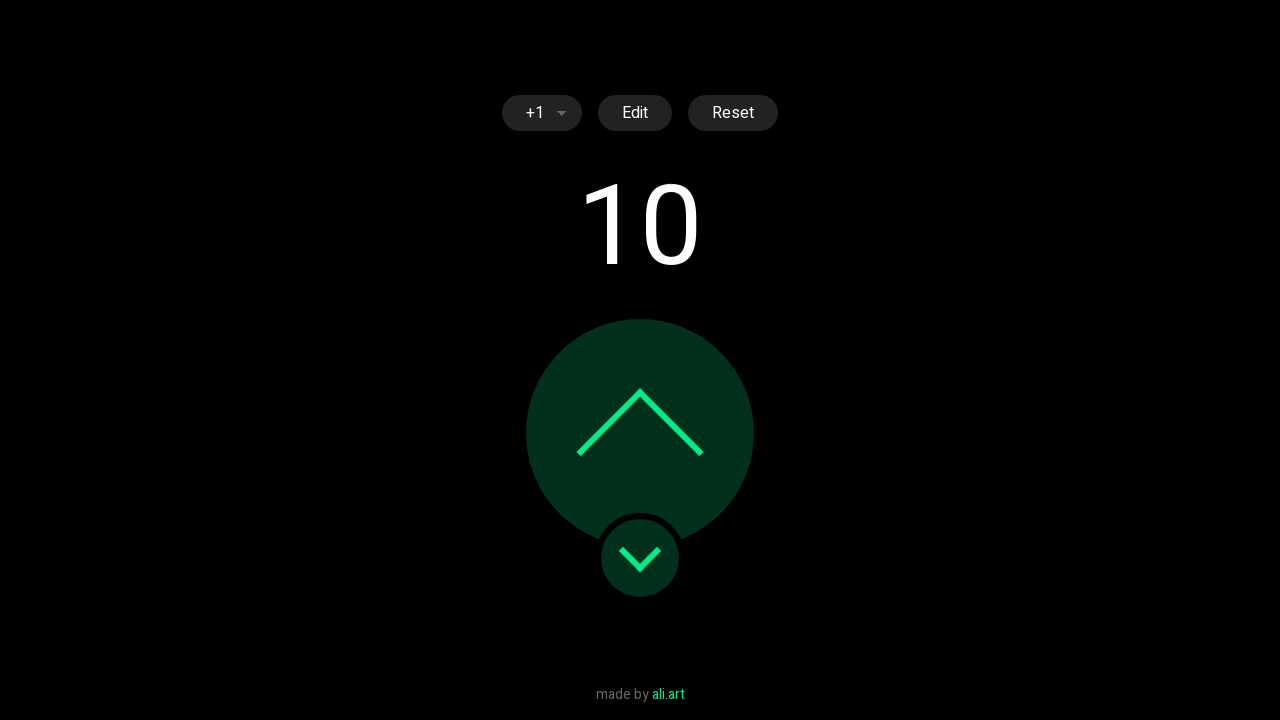

Waited 500ms before reset
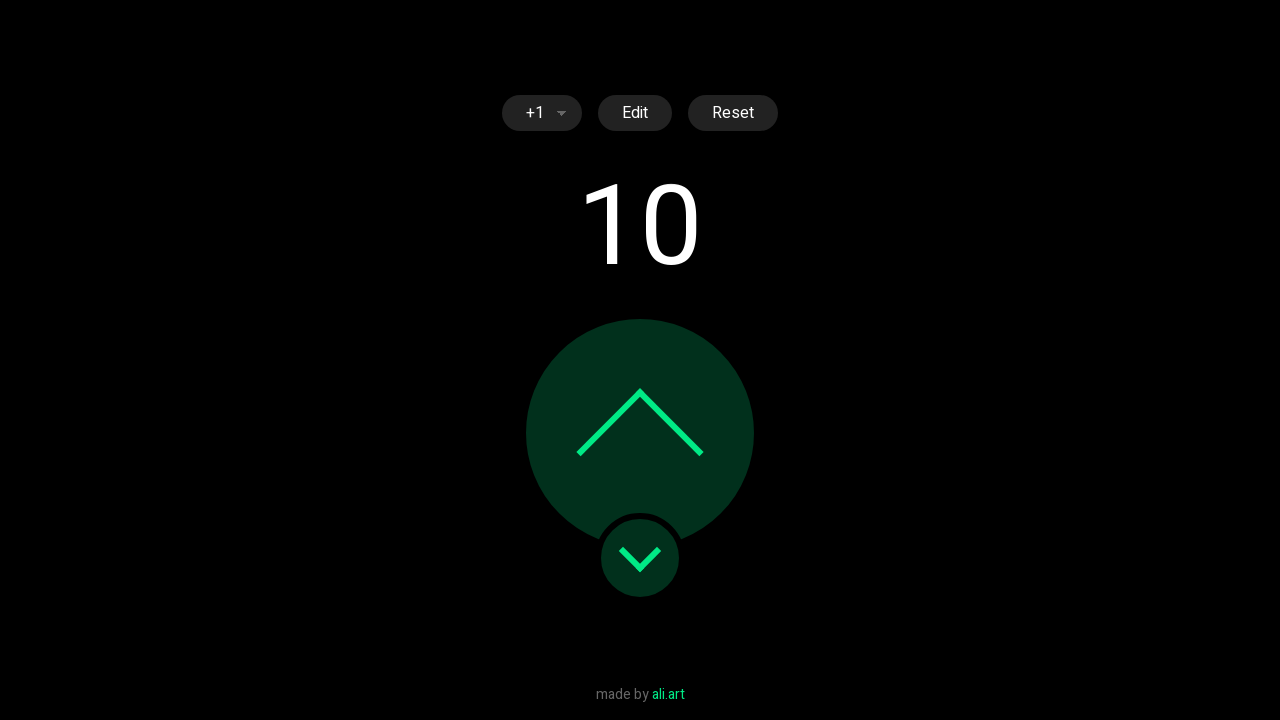

Clicked reset button at (733, 113) on #resetter
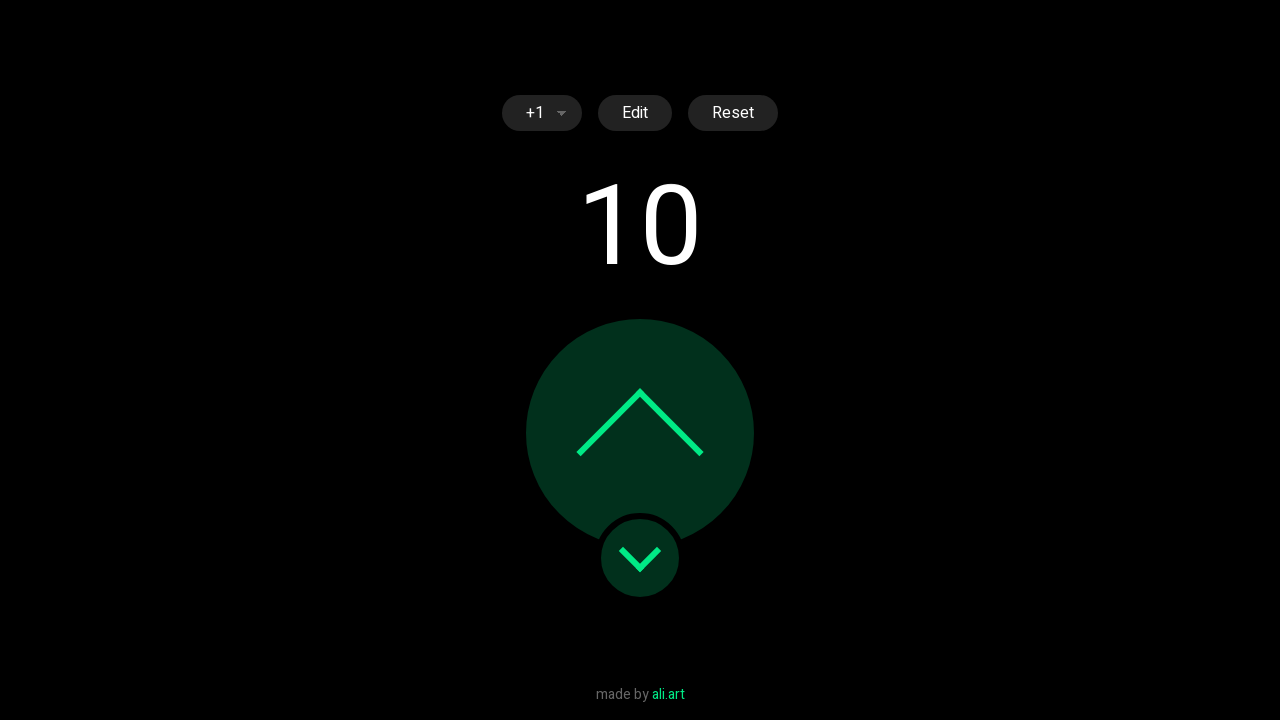

Set up dialog handler to accept alerts
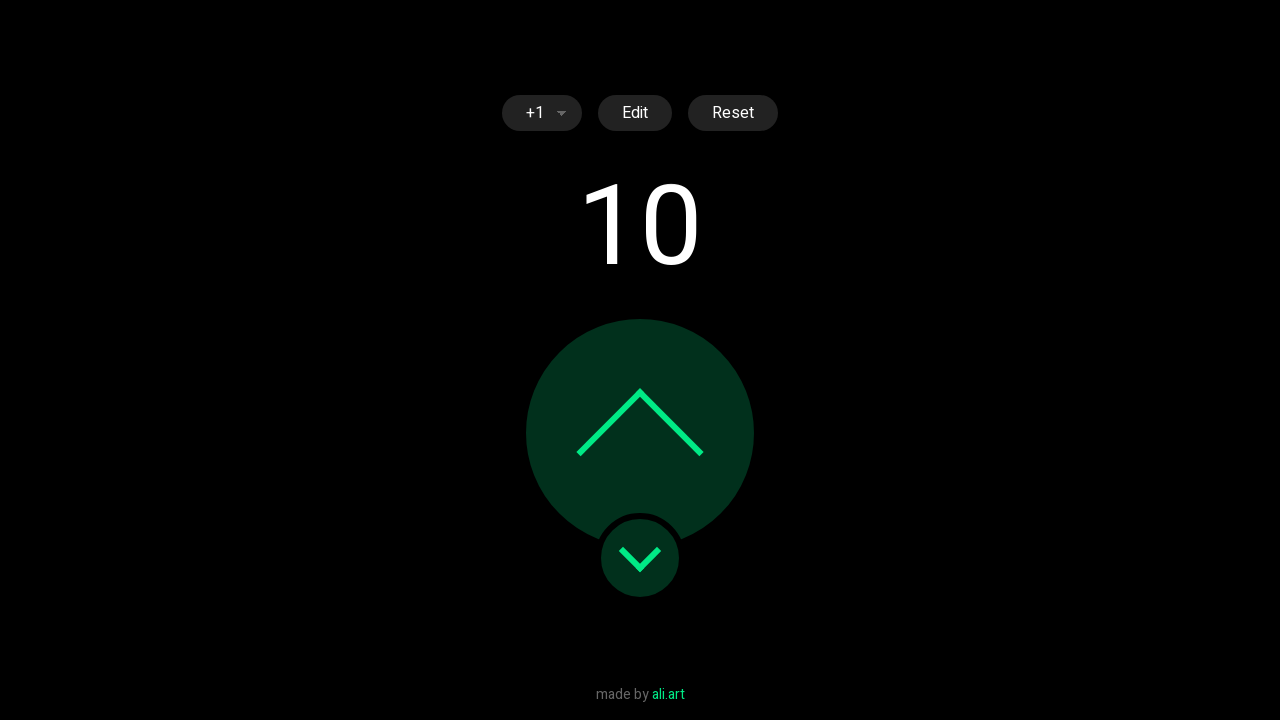

Waited 300ms after alert confirmation
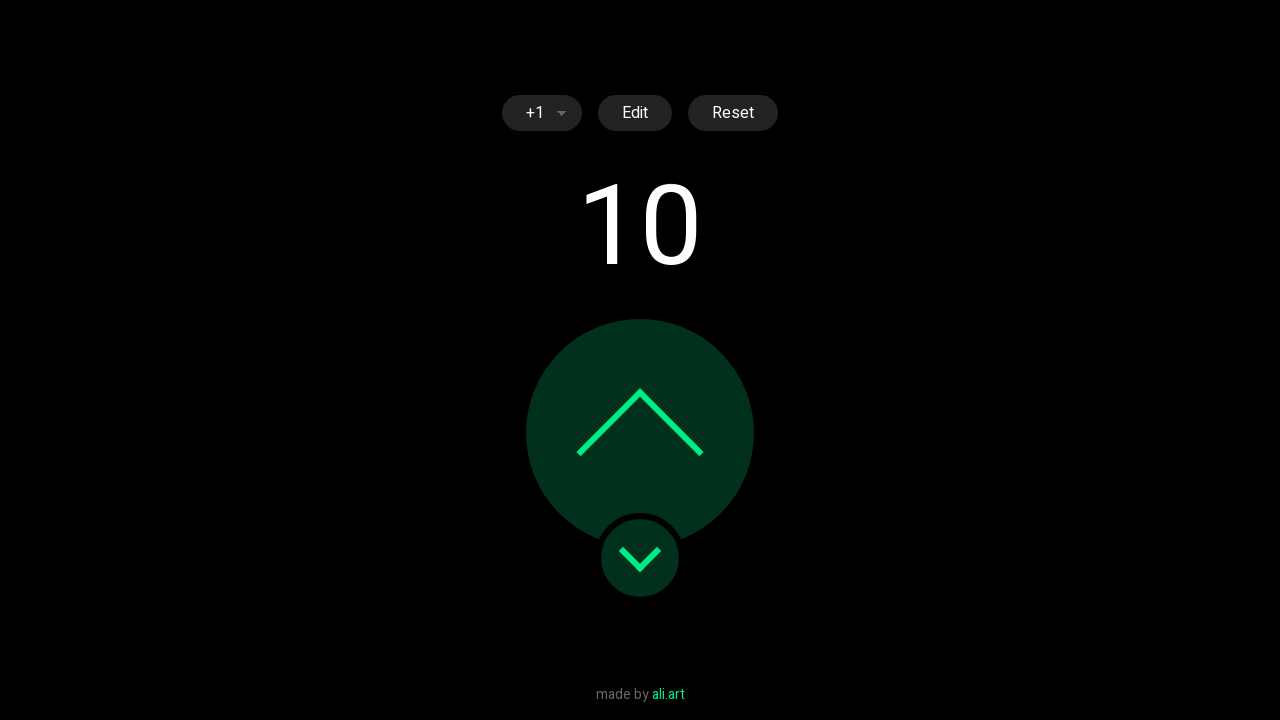

Clicked steps dropdown at (542, 113) on xpath=//*[@id="steps"]
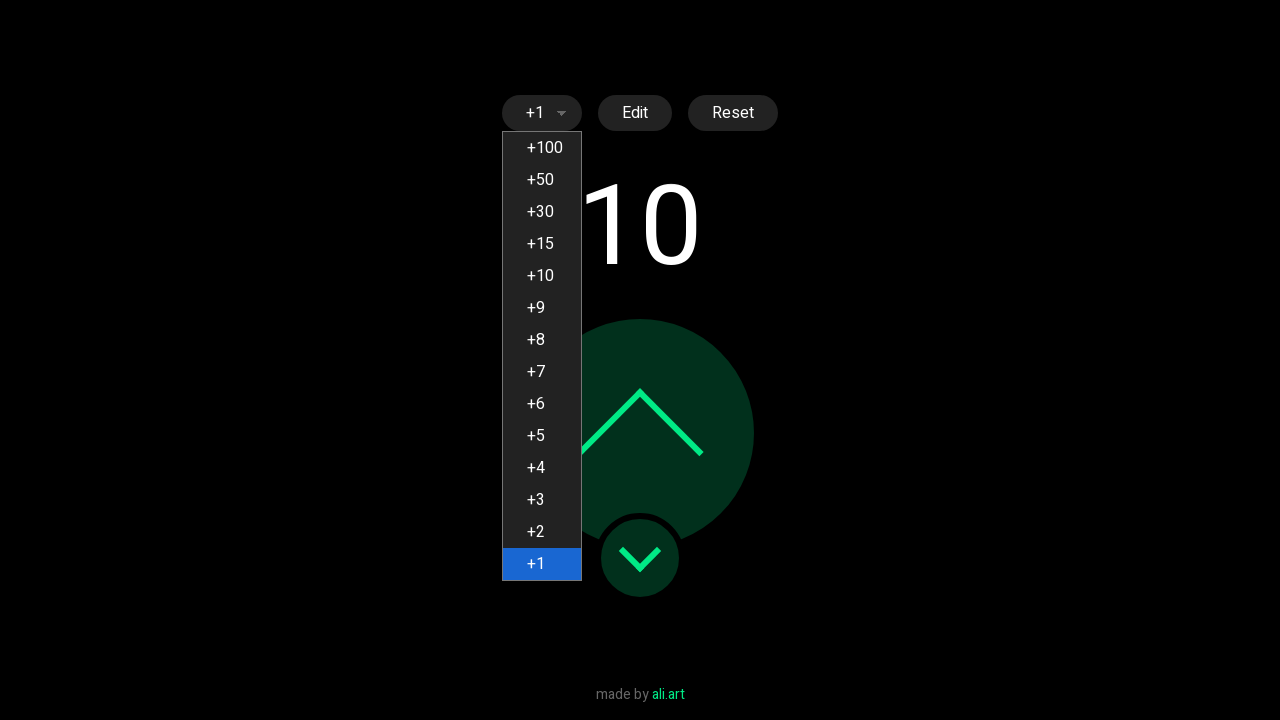

Waited 200ms for dropdown to open
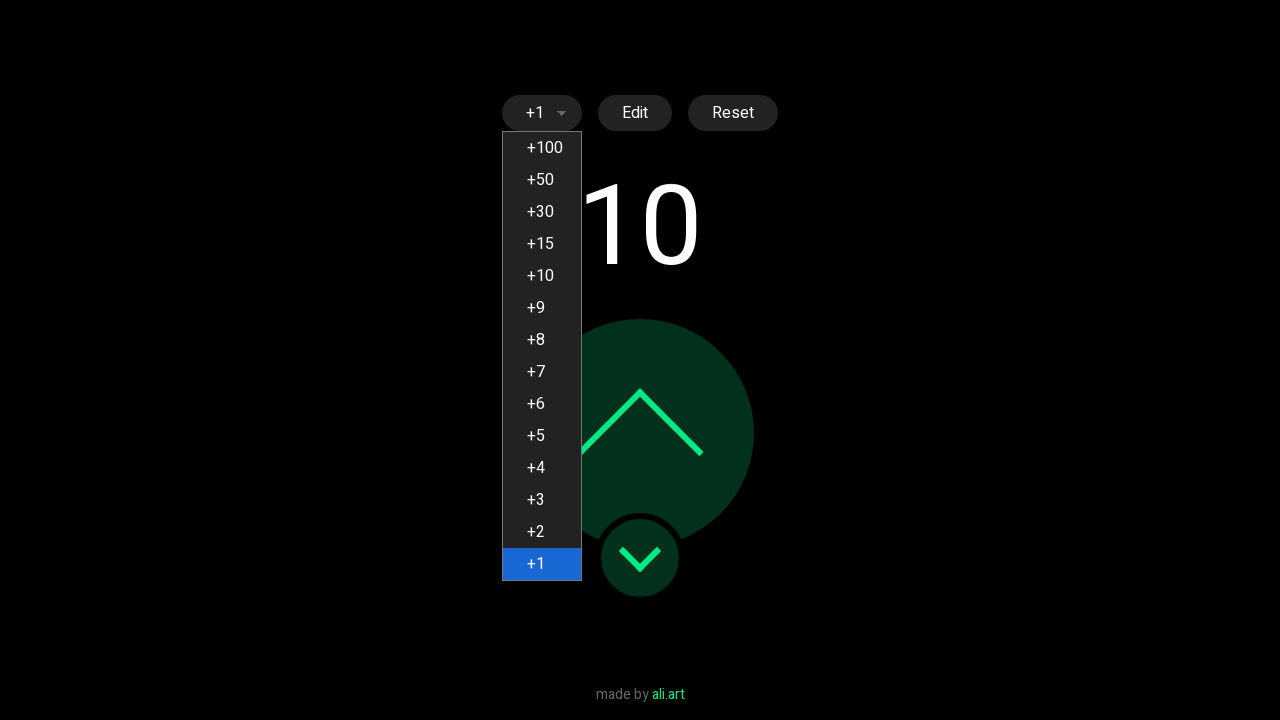

Selected step value 100 from dropdown on #steps
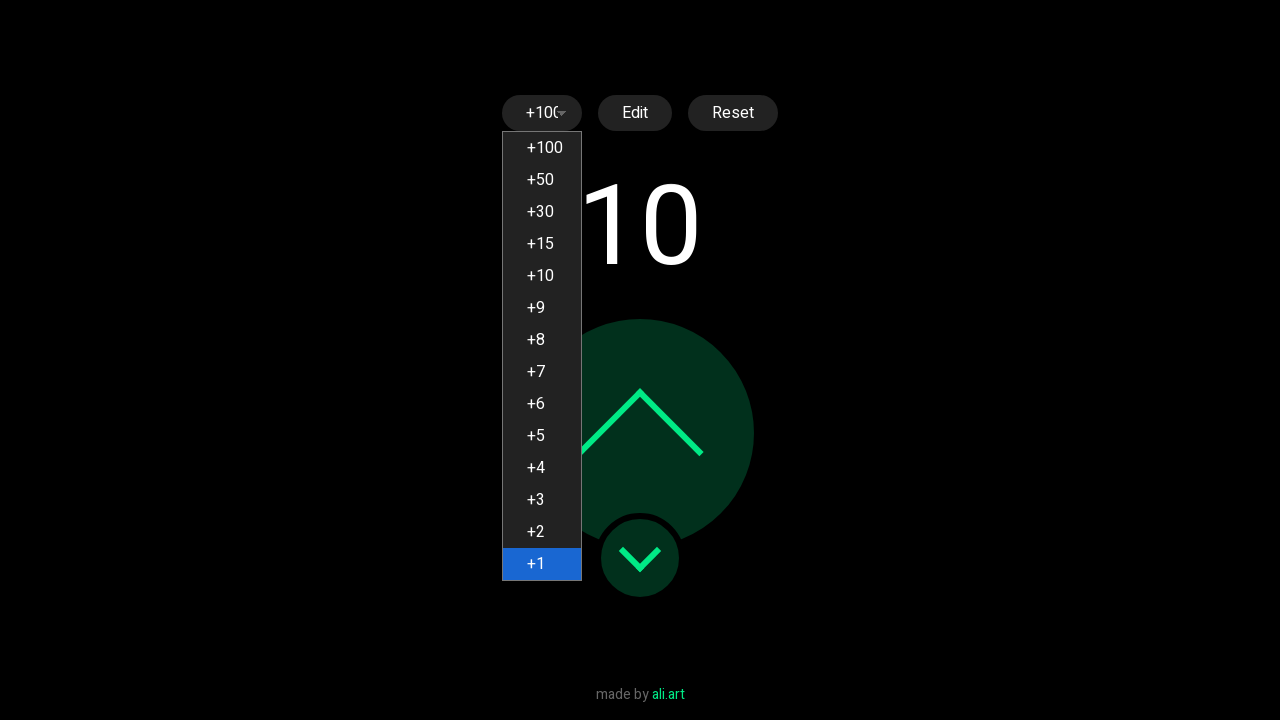

Clicked increment button (step value 100) at (640, 433) on #incrementor
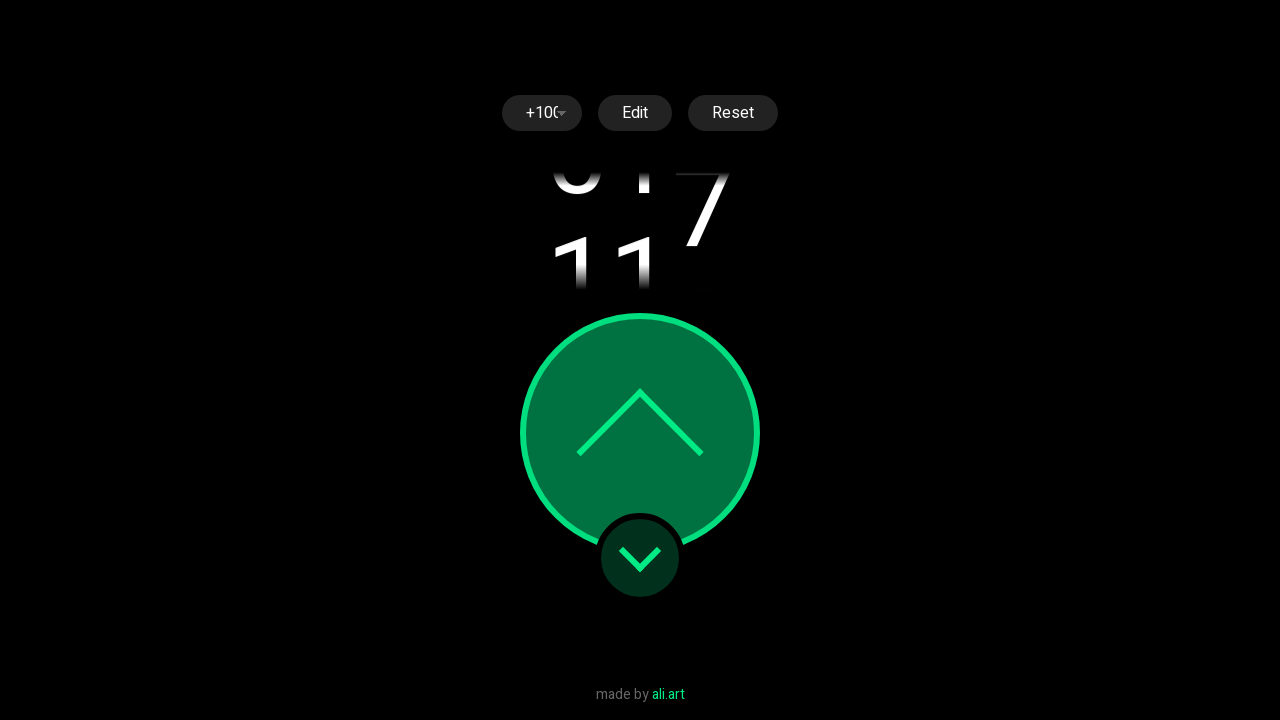

Waited 300ms after increment
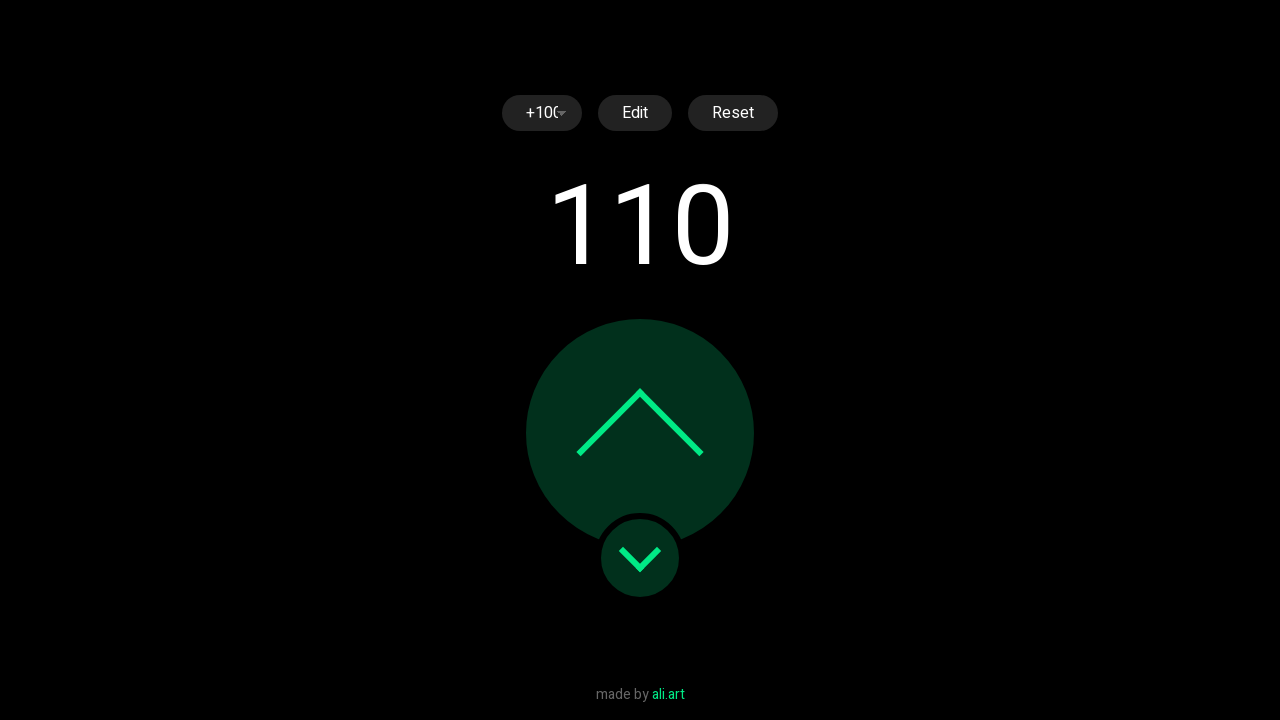

Clicked increment button (step value 100) at (640, 433) on #incrementor
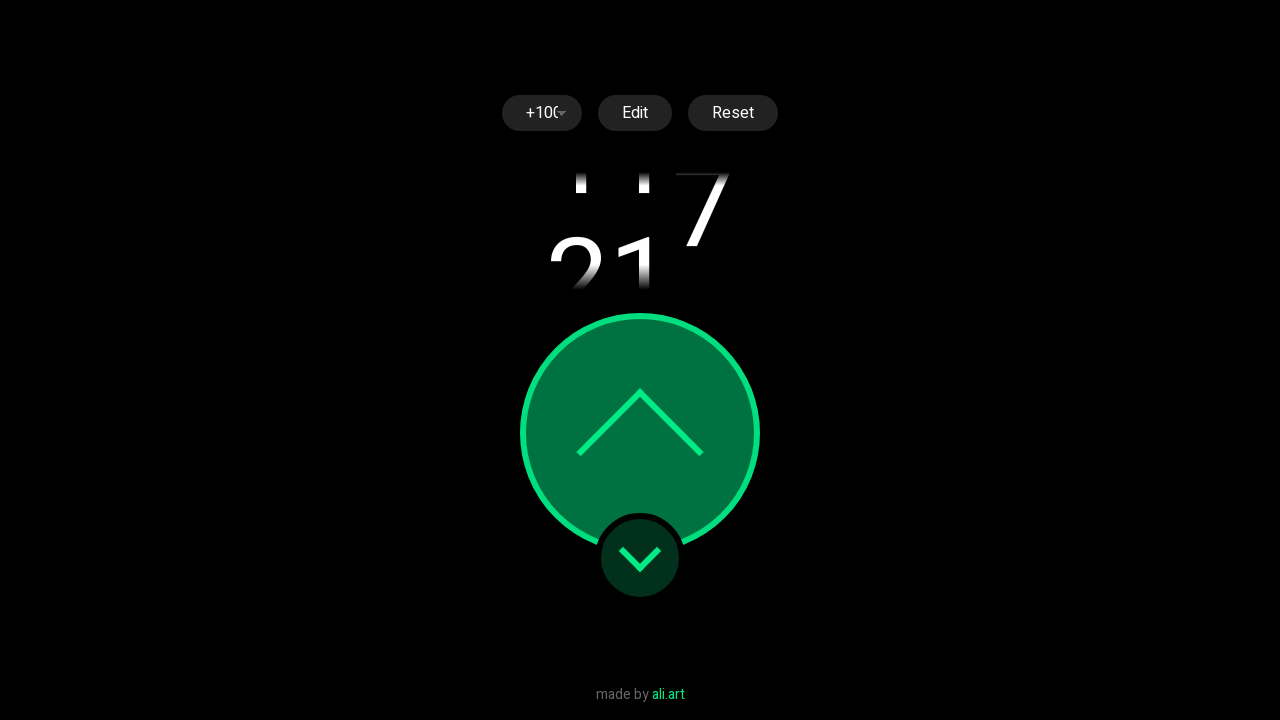

Waited 300ms after increment
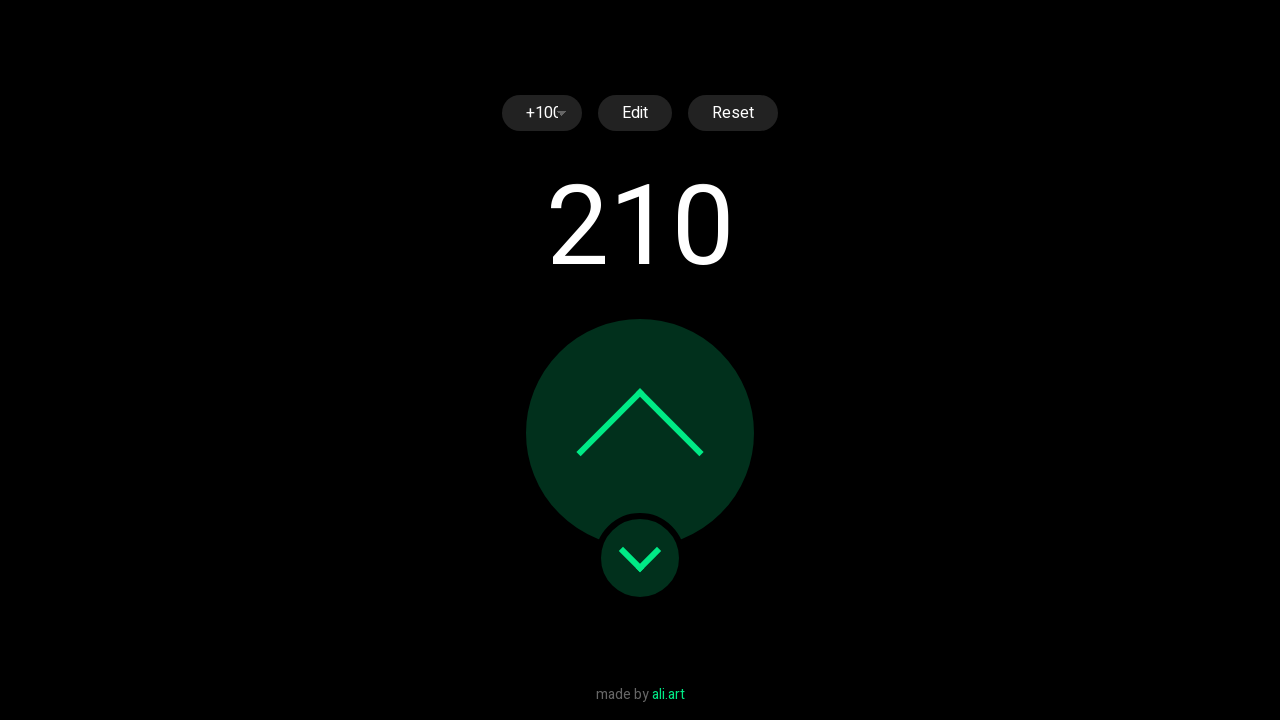

Clicked increment button (step value 100) at (640, 433) on #incrementor
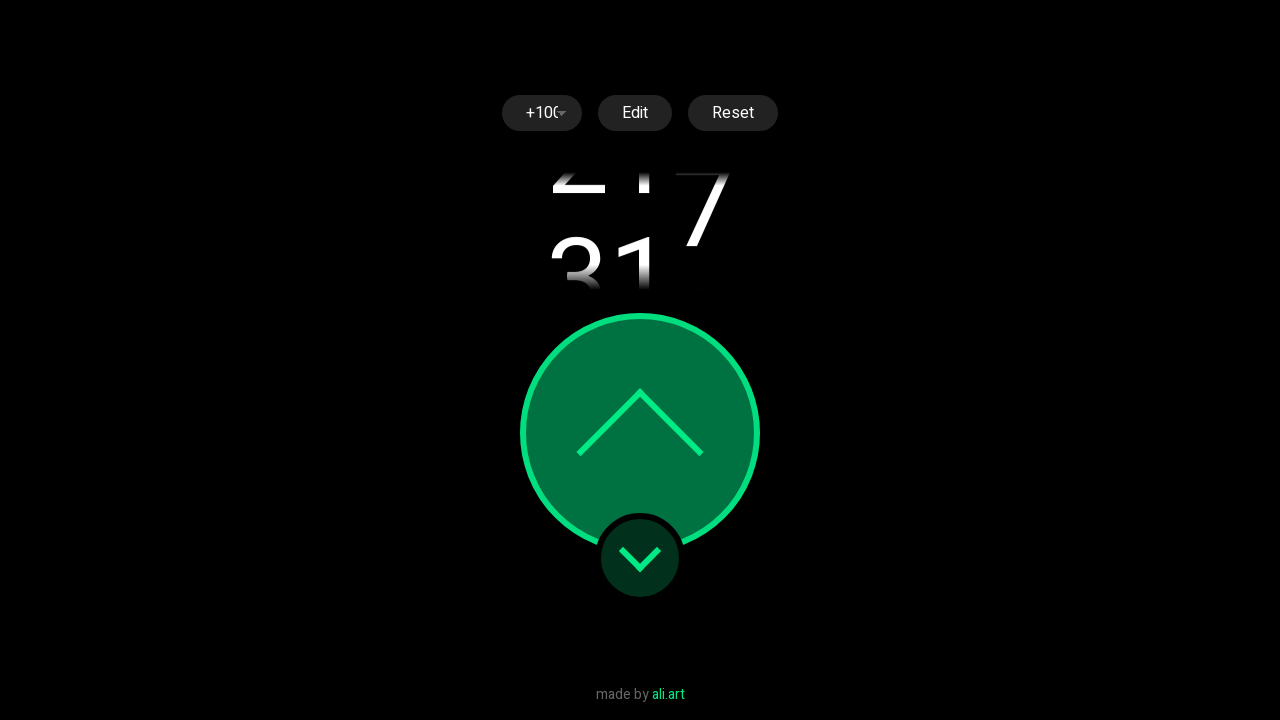

Waited 300ms after increment
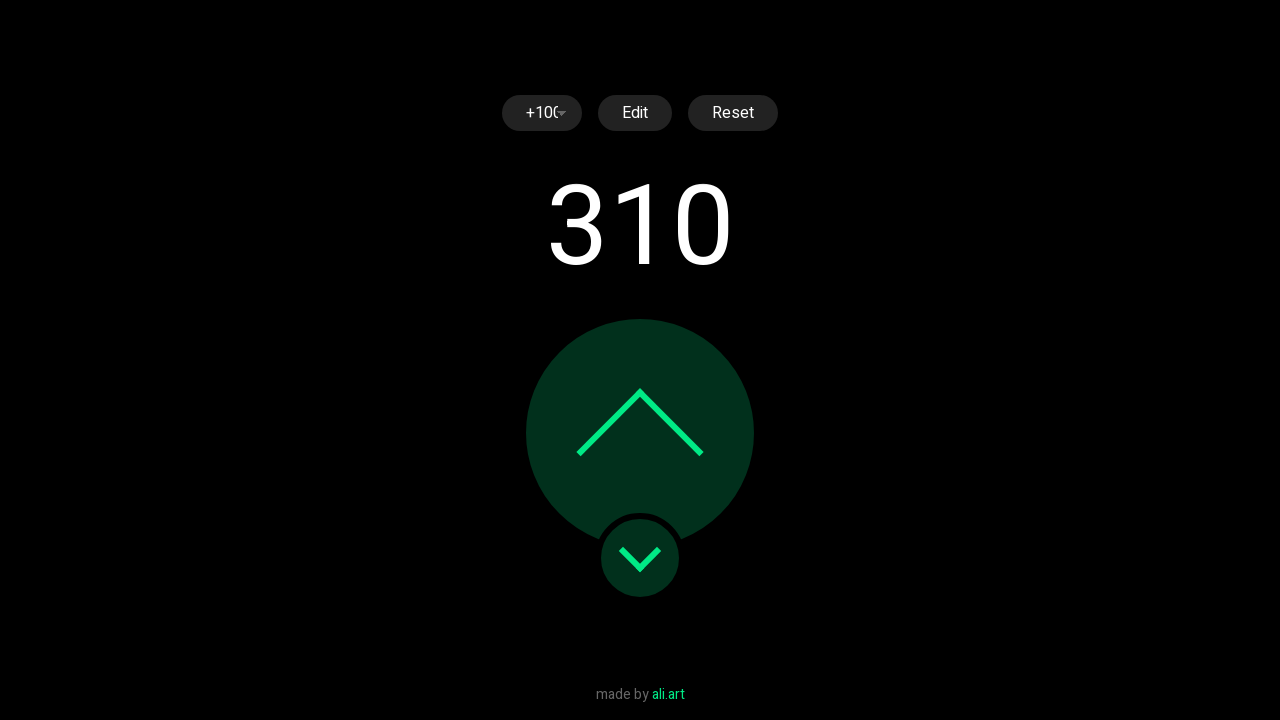

Clicked increment button (step value 100) at (640, 433) on #incrementor
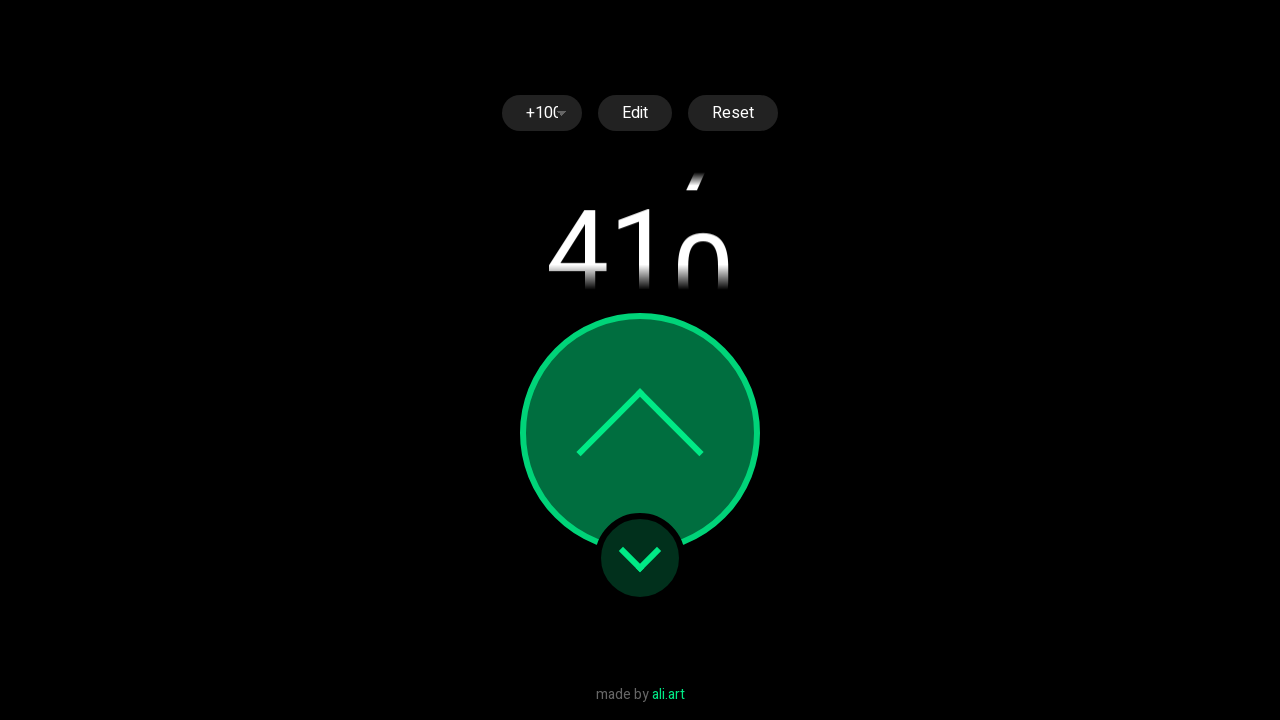

Waited 300ms after increment
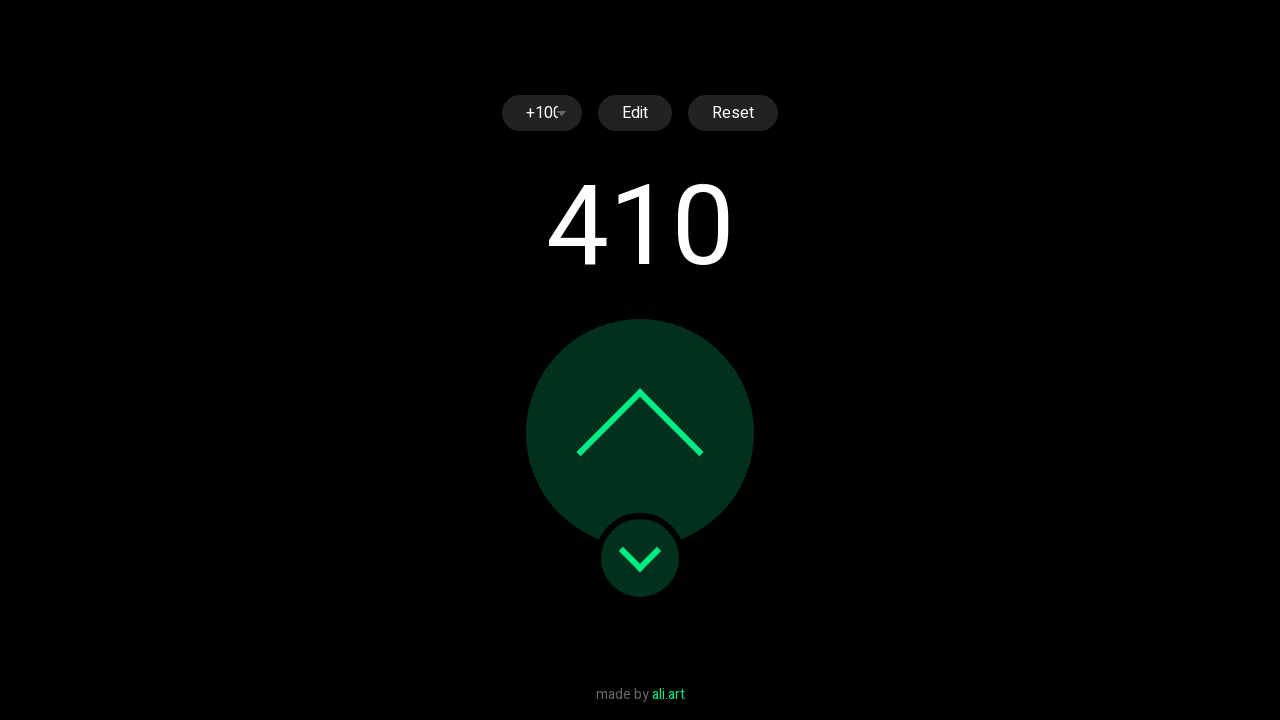

Clicked increment button (step value 100) at (640, 433) on #incrementor
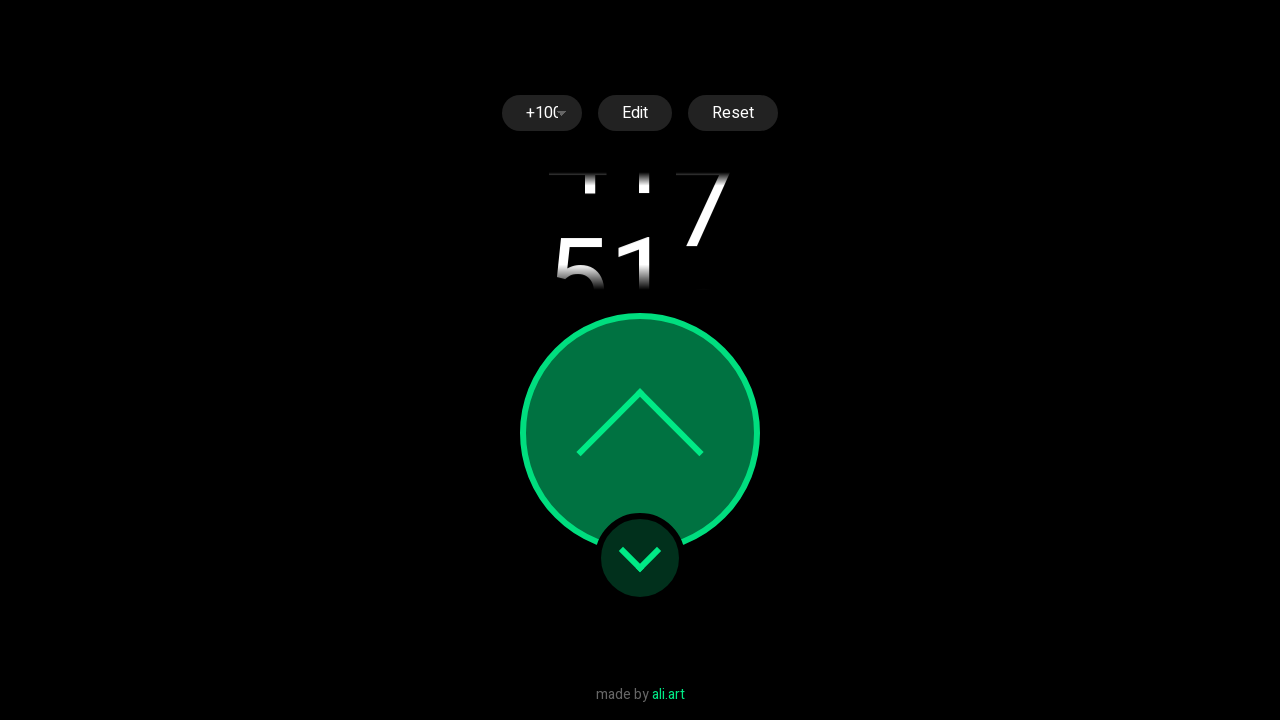

Waited 300ms after increment
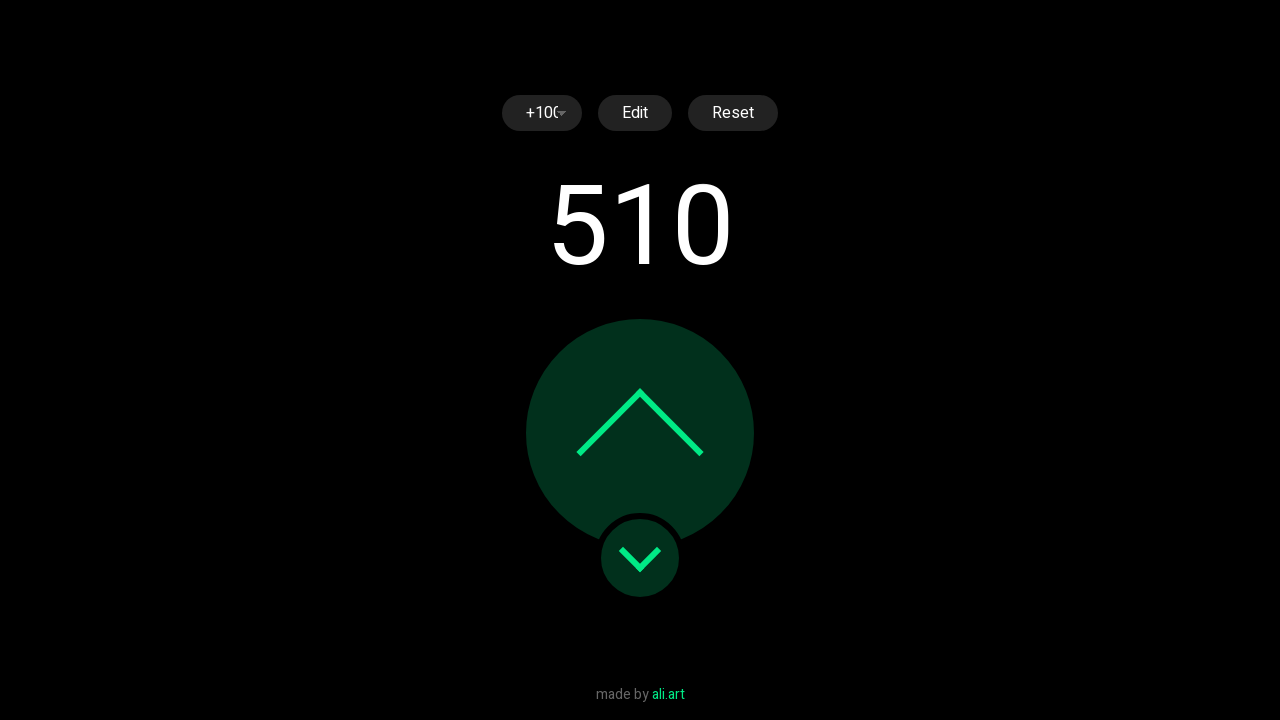

Clicked increment button (step value 100) at (640, 433) on #incrementor
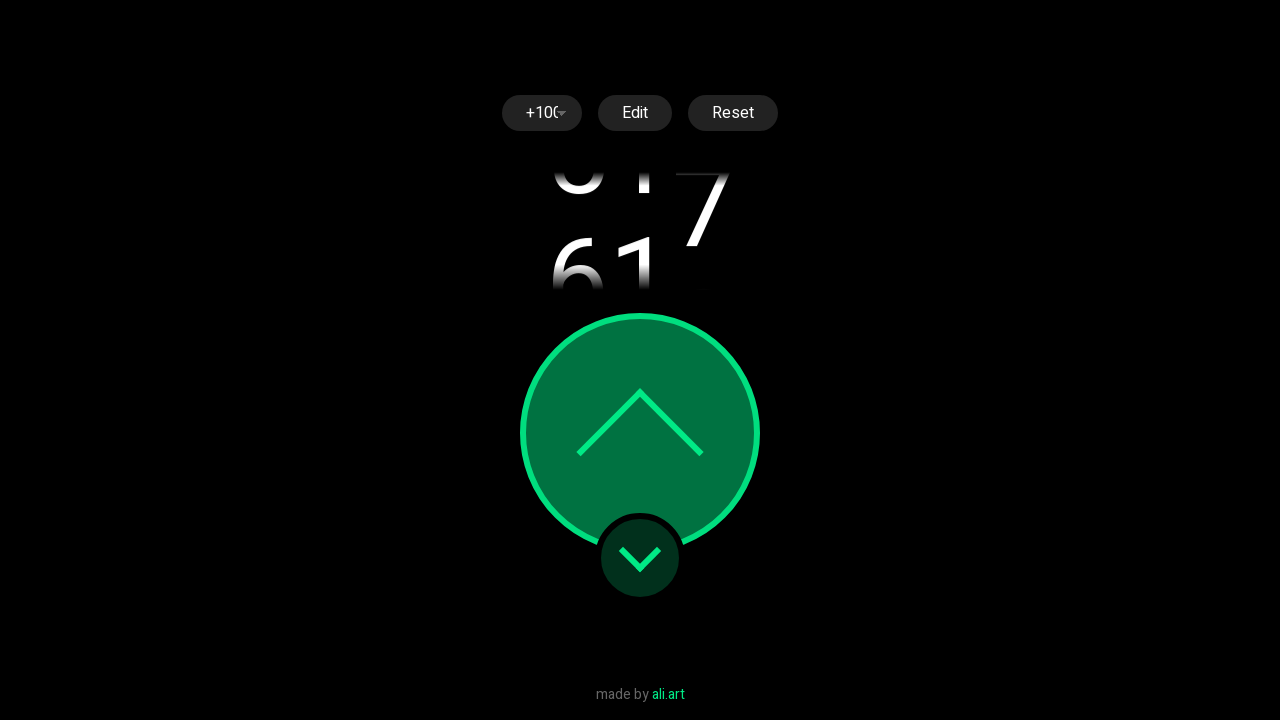

Waited 300ms after increment
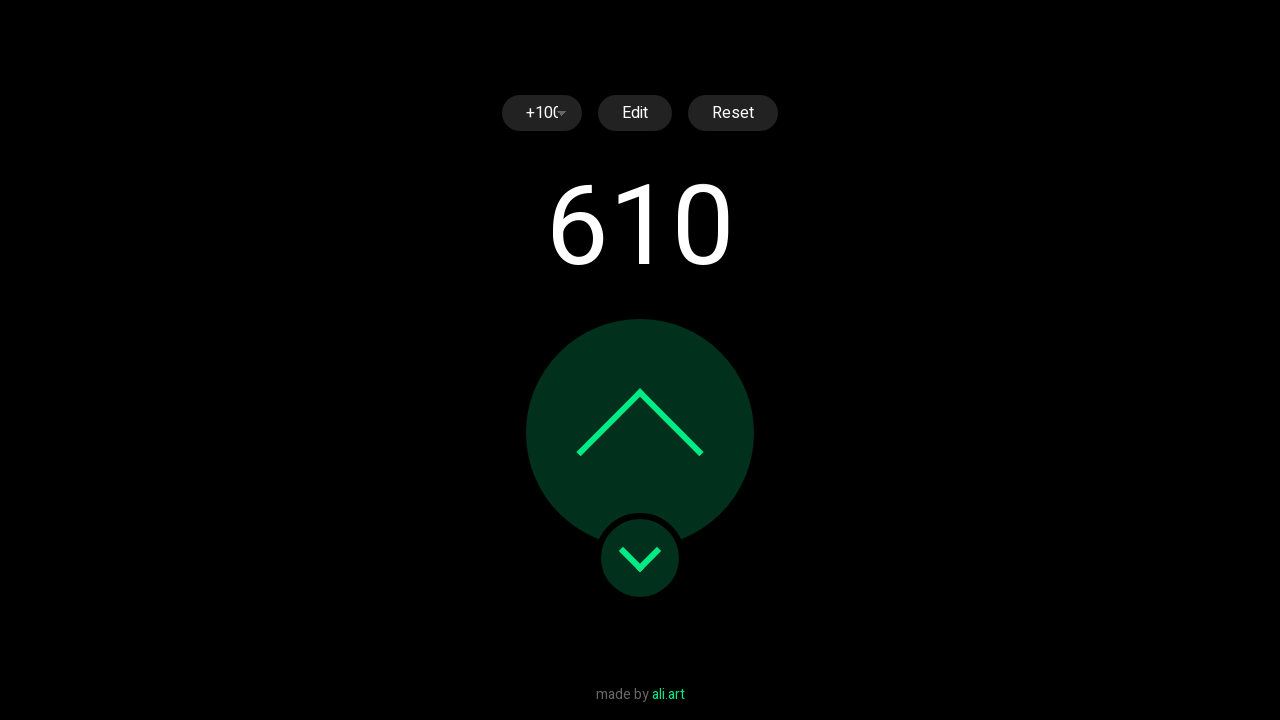

Clicked increment button (step value 100) at (640, 433) on #incrementor
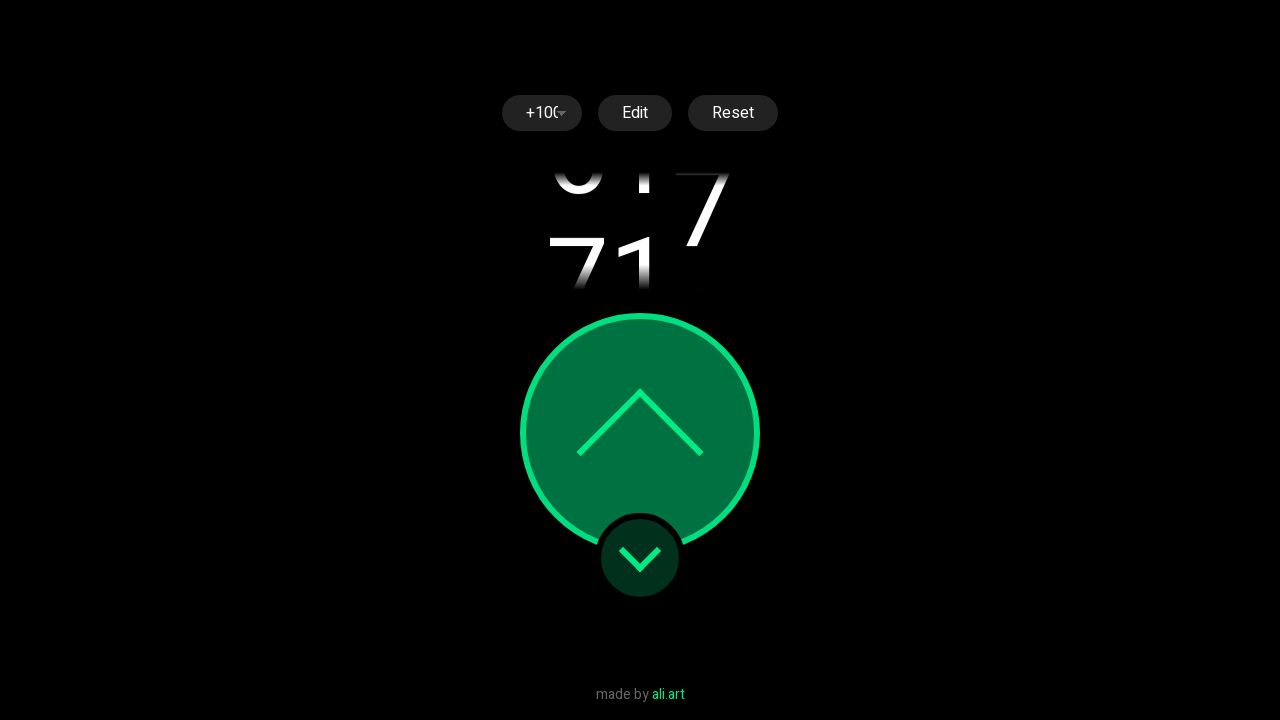

Waited 300ms after increment
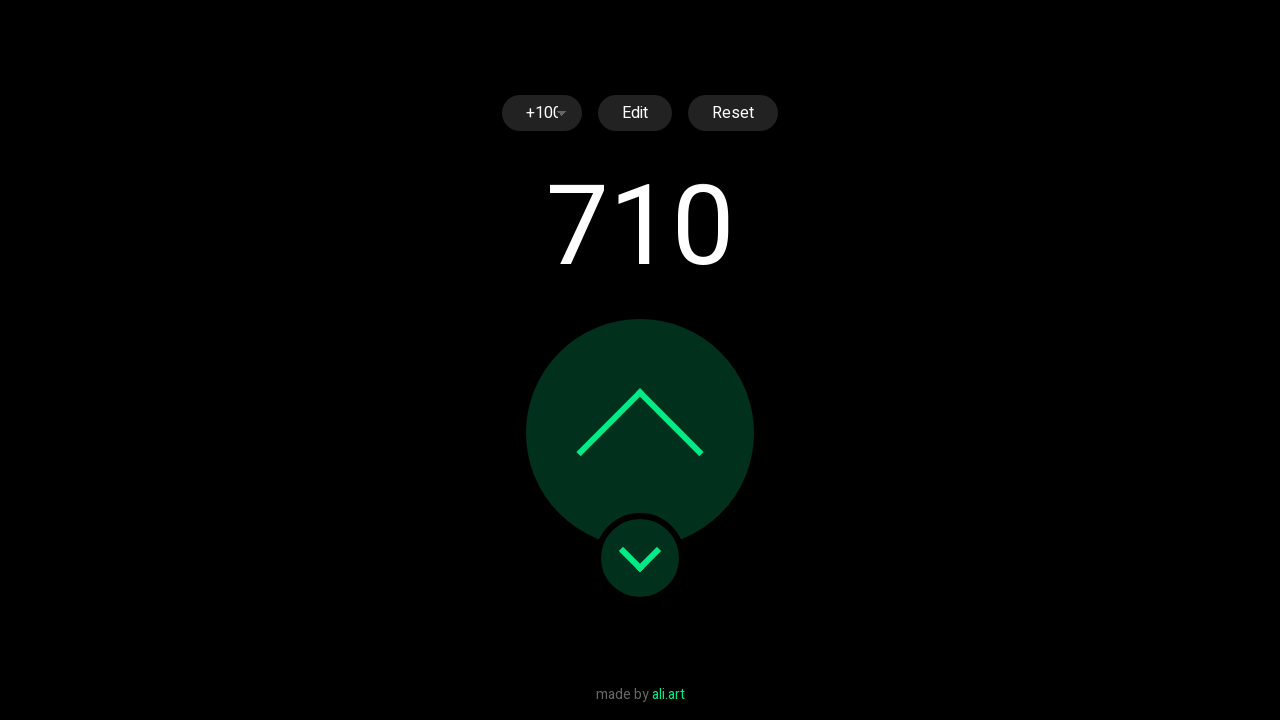

Clicked increment button (step value 100) at (640, 433) on #incrementor
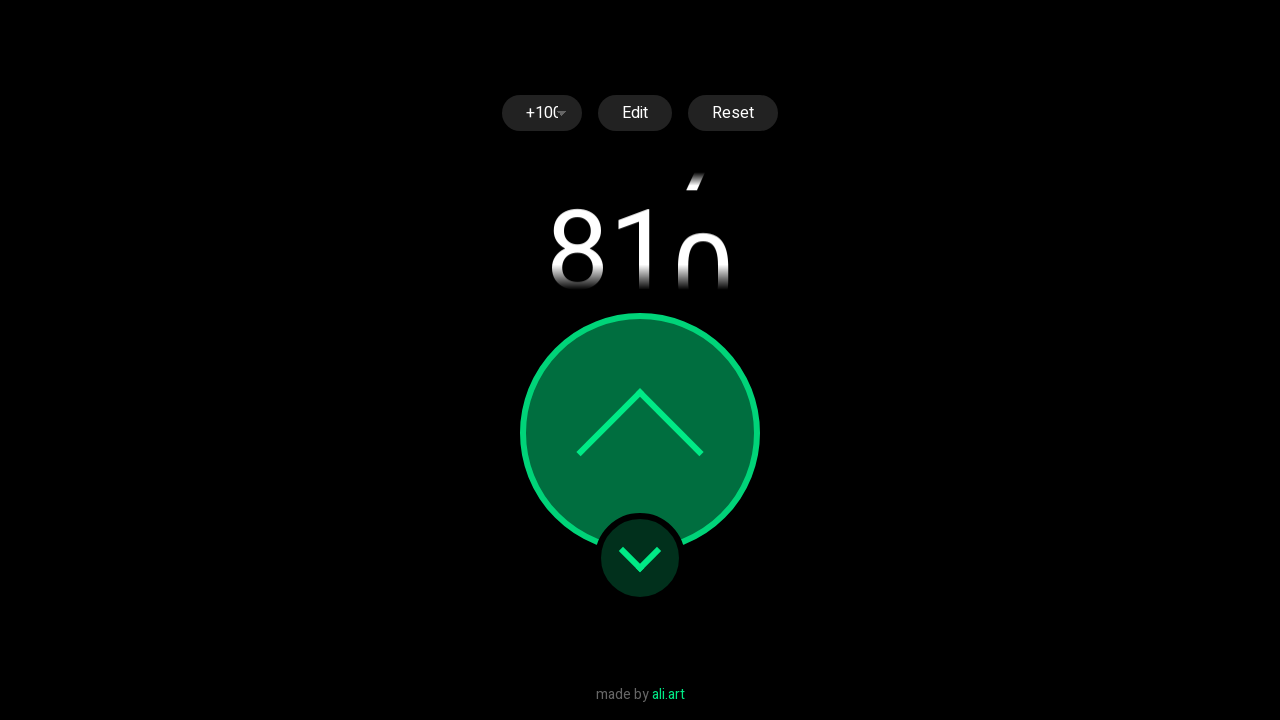

Waited 300ms after increment
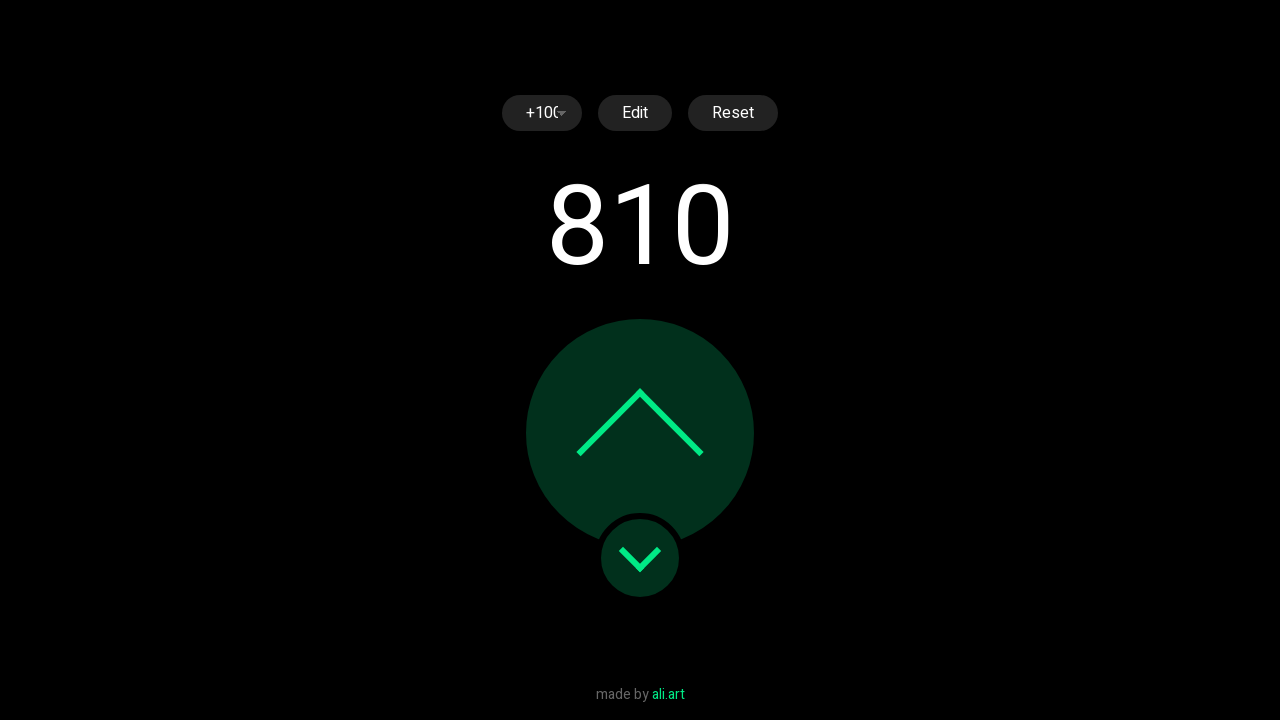

Clicked increment button (step value 100) at (640, 433) on #incrementor
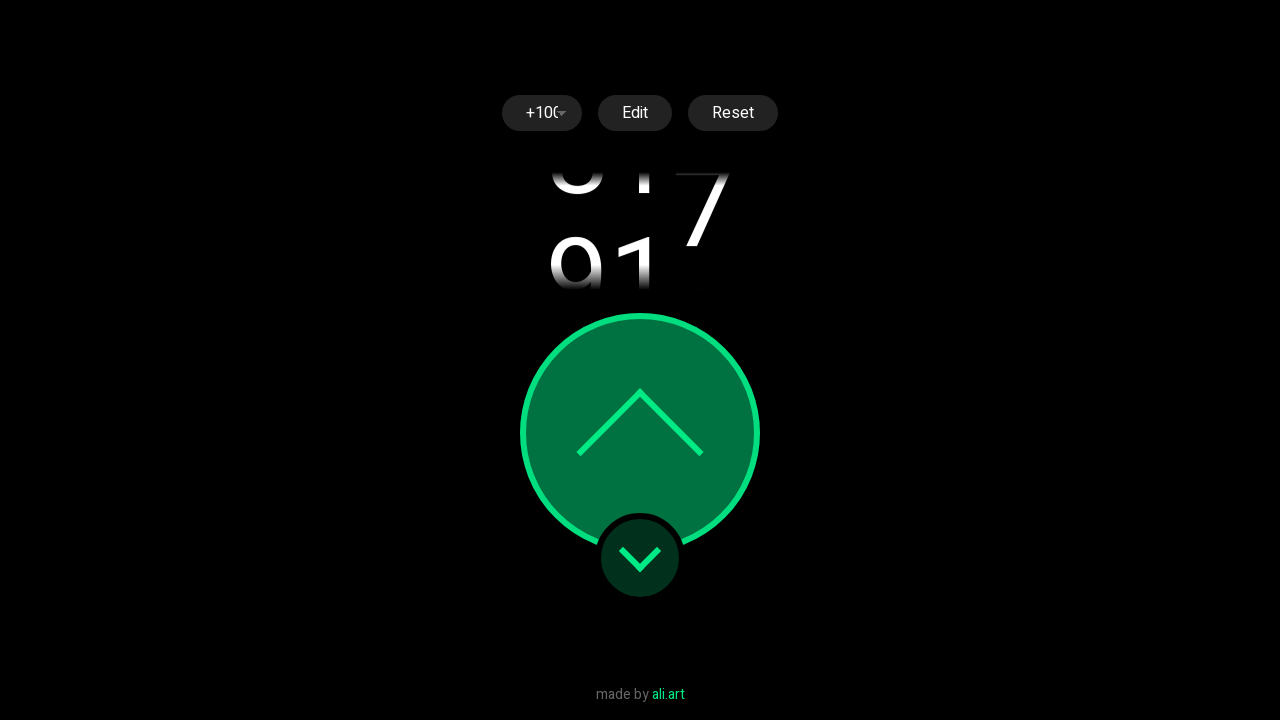

Waited 300ms after increment
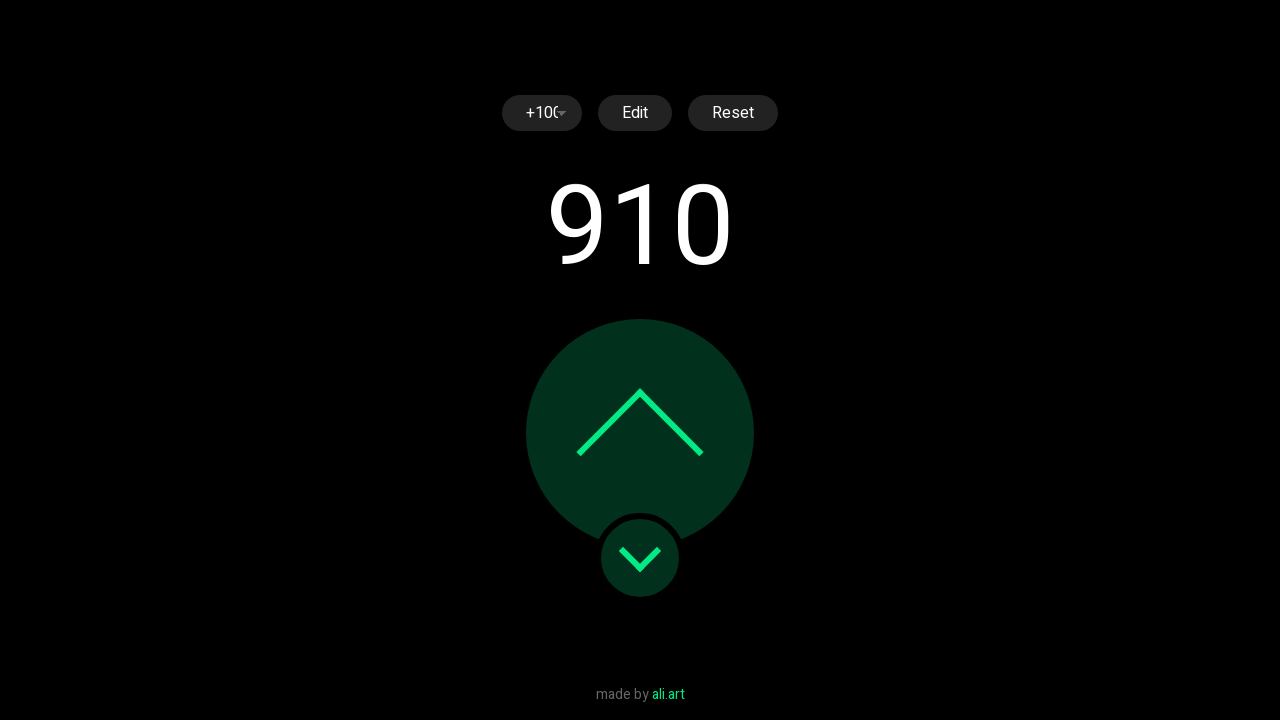

Clicked increment button (step value 100) at (640, 433) on #incrementor
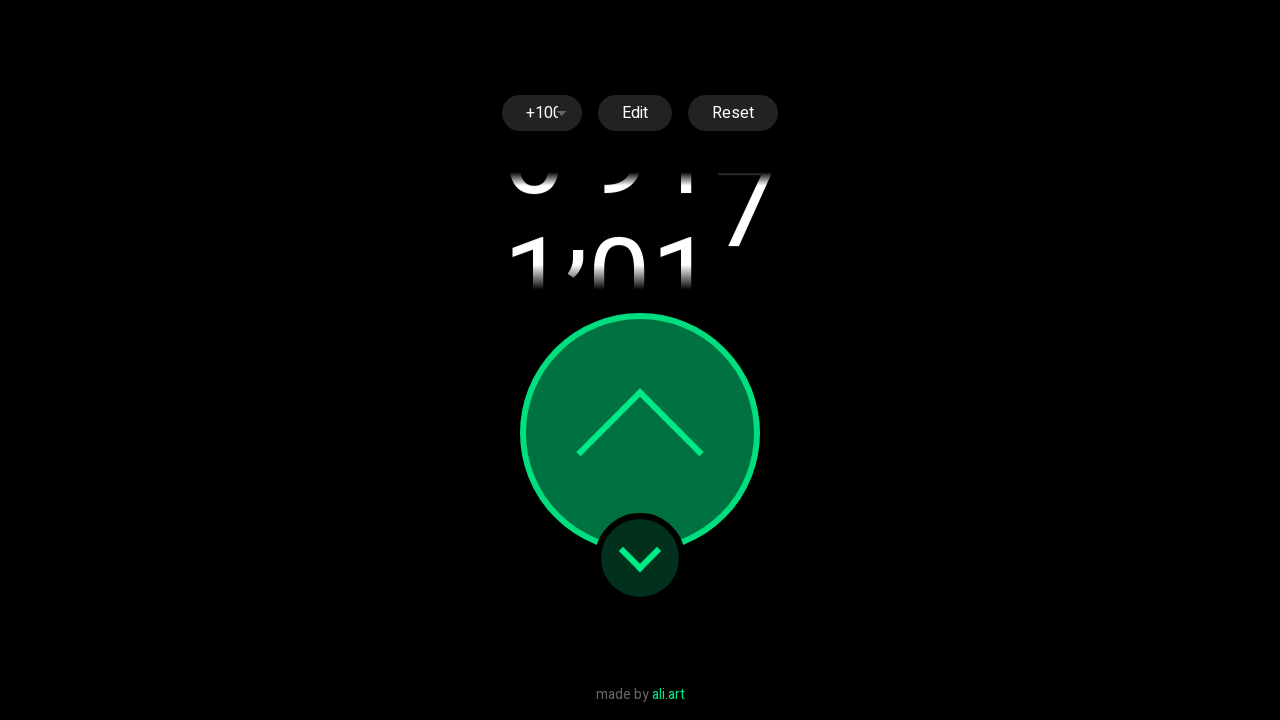

Waited 300ms after increment
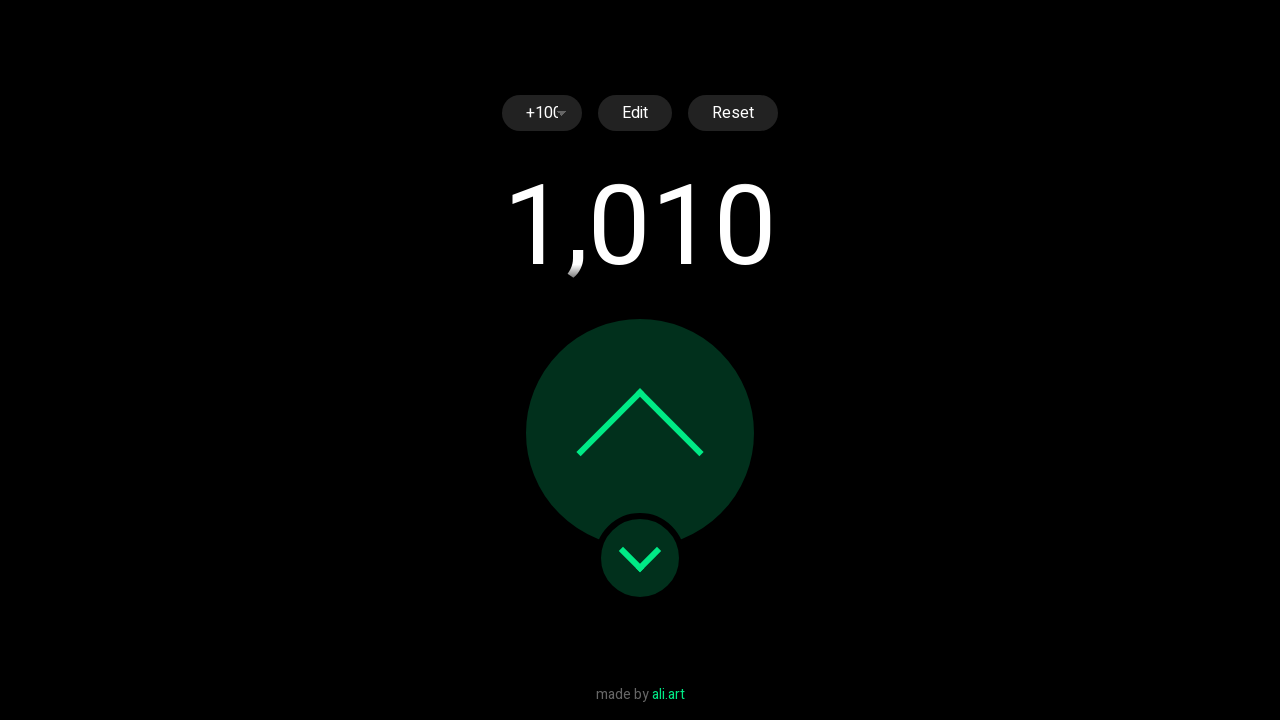

Clicked decrement button at (640, 558) on #decrementor
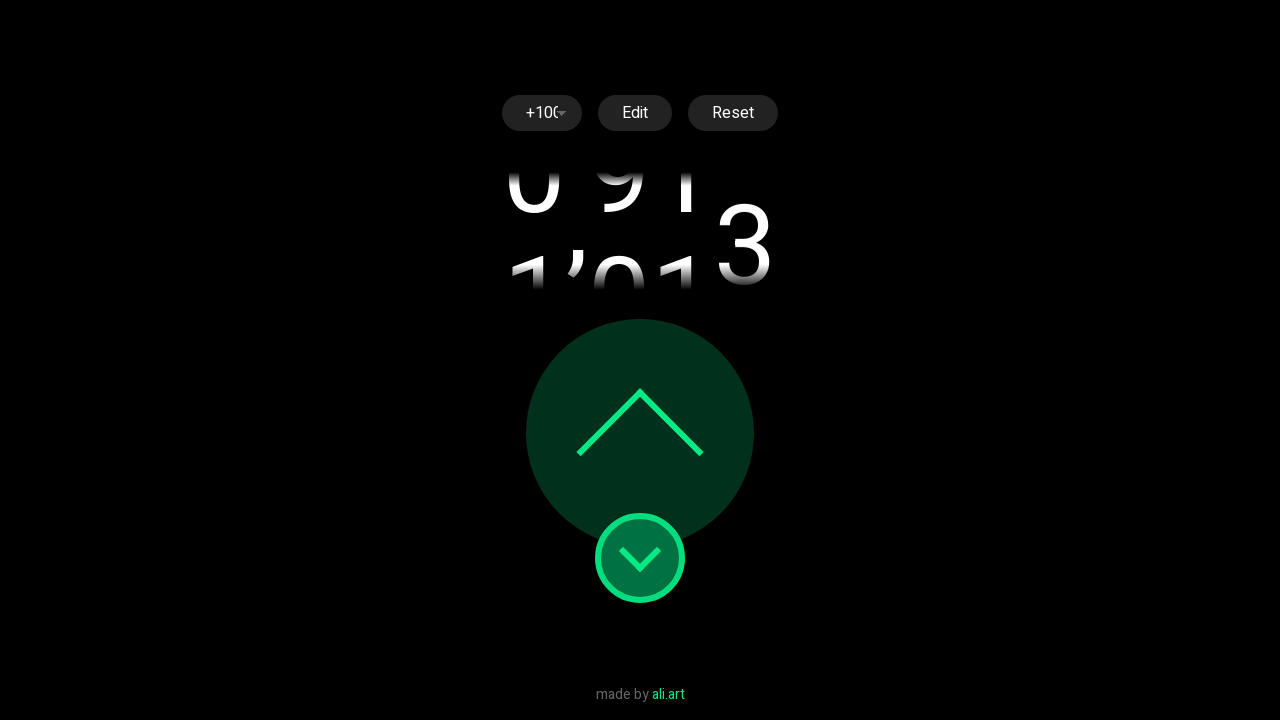

Waited 300ms after decrement
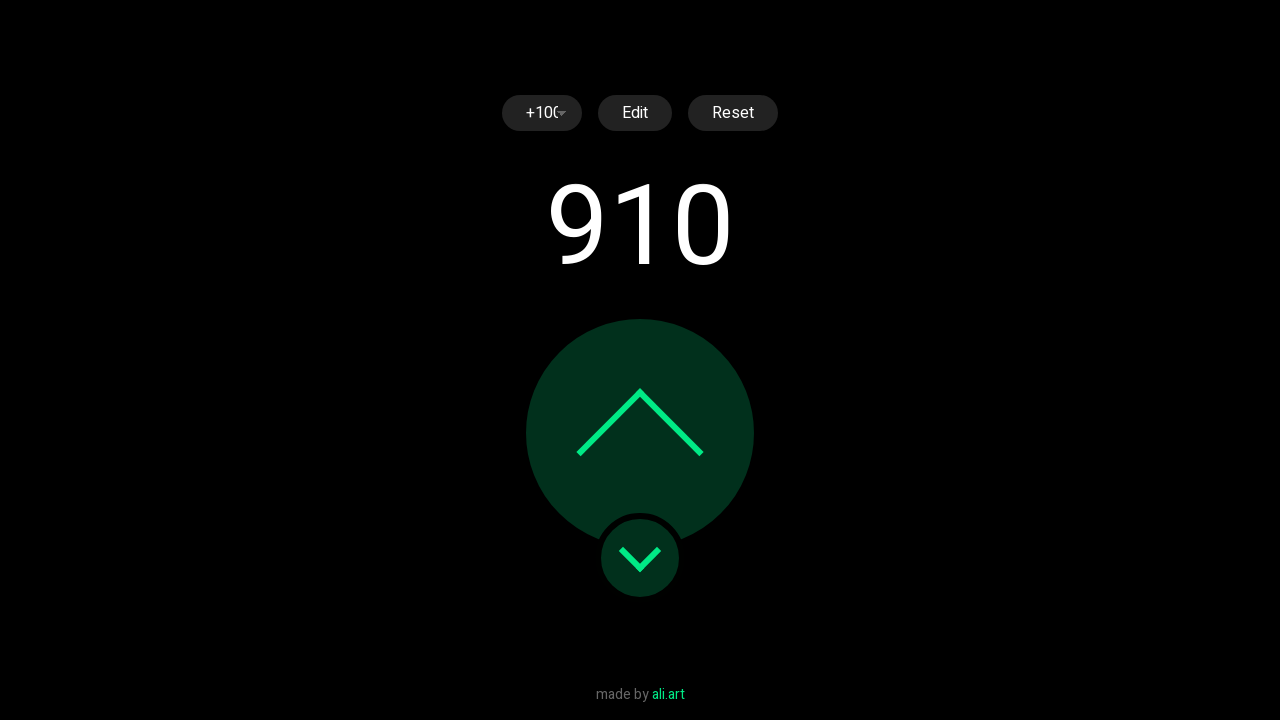

Clicked decrement button at (640, 558) on #decrementor
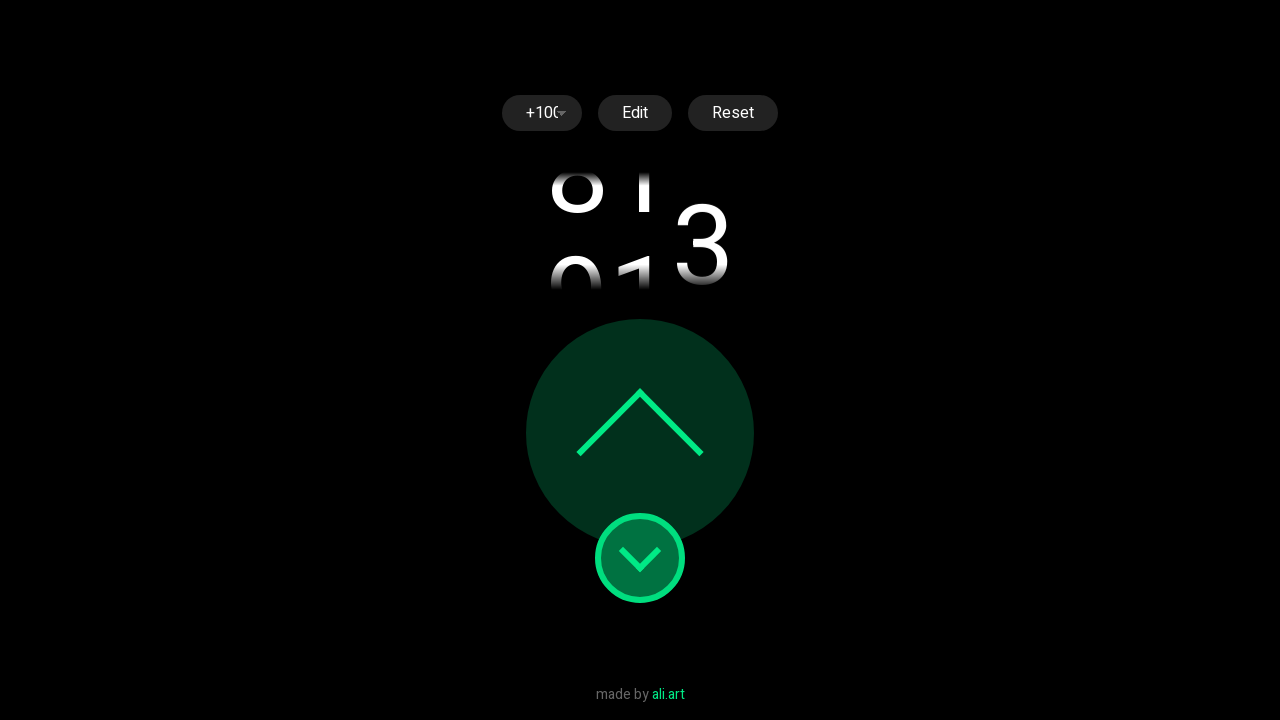

Waited 300ms after decrement
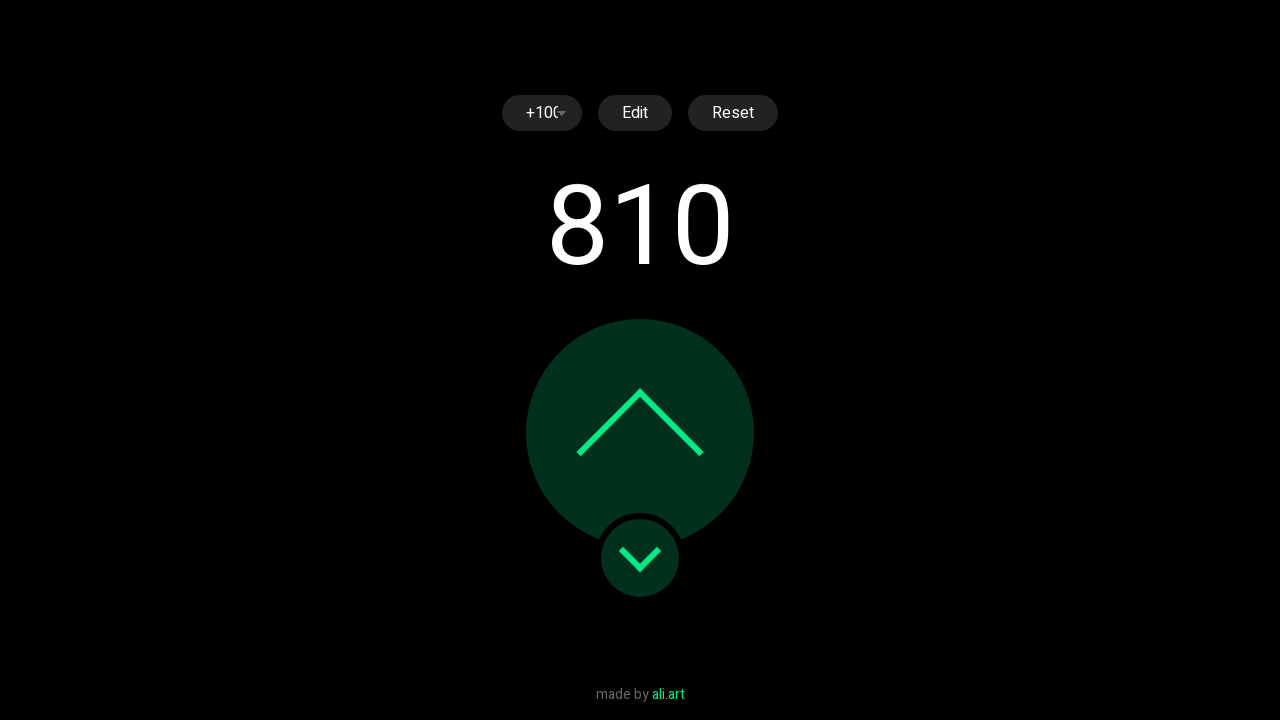

Clicked decrement button at (640, 558) on #decrementor
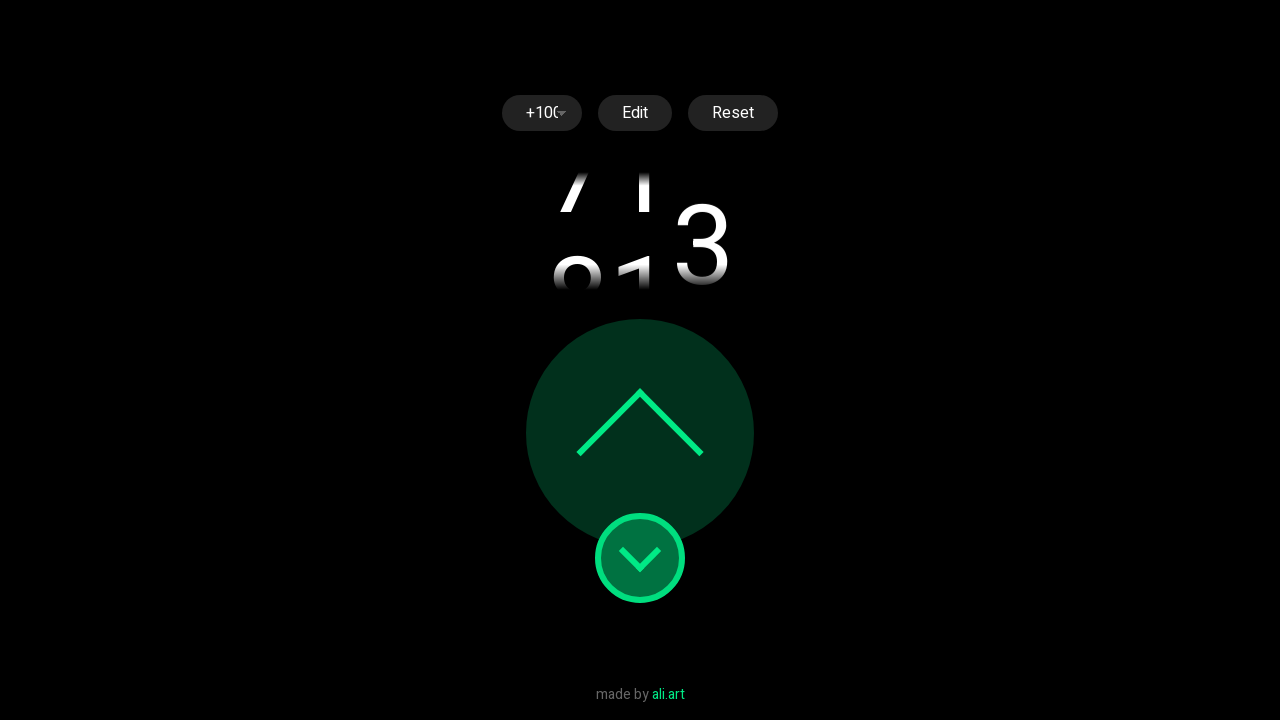

Waited 300ms after decrement
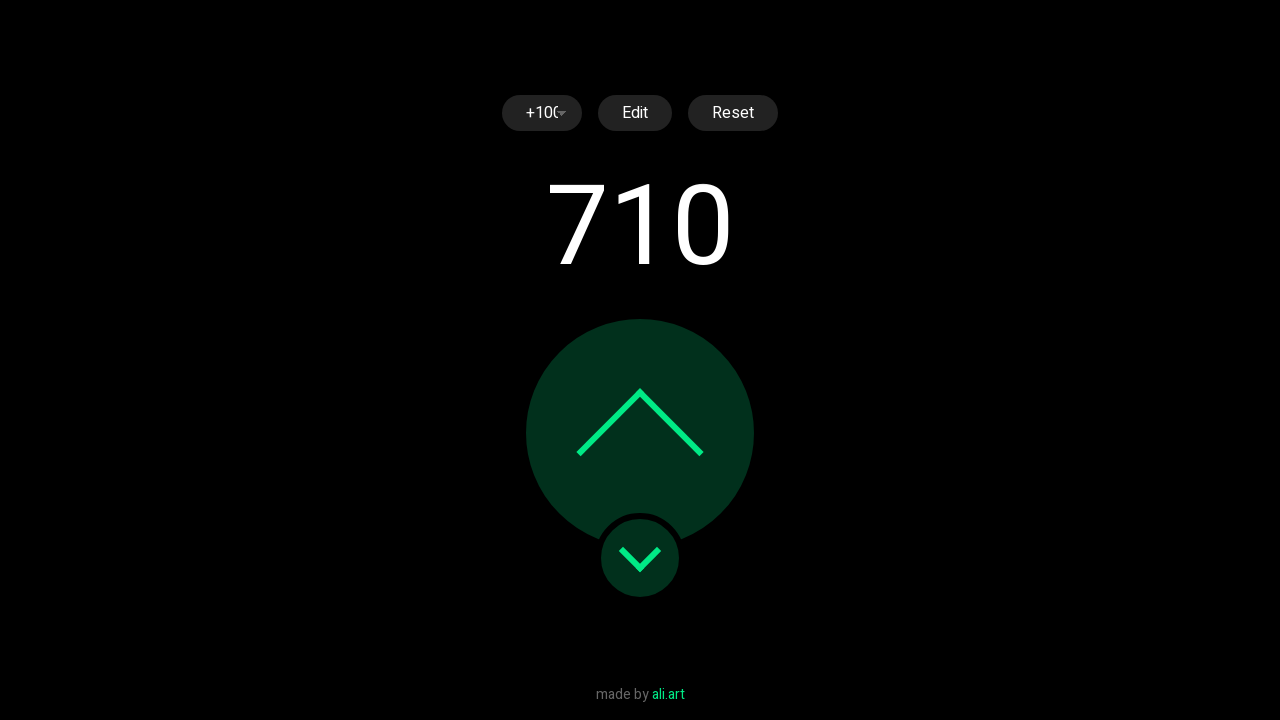

Clicked decrement button at (640, 558) on #decrementor
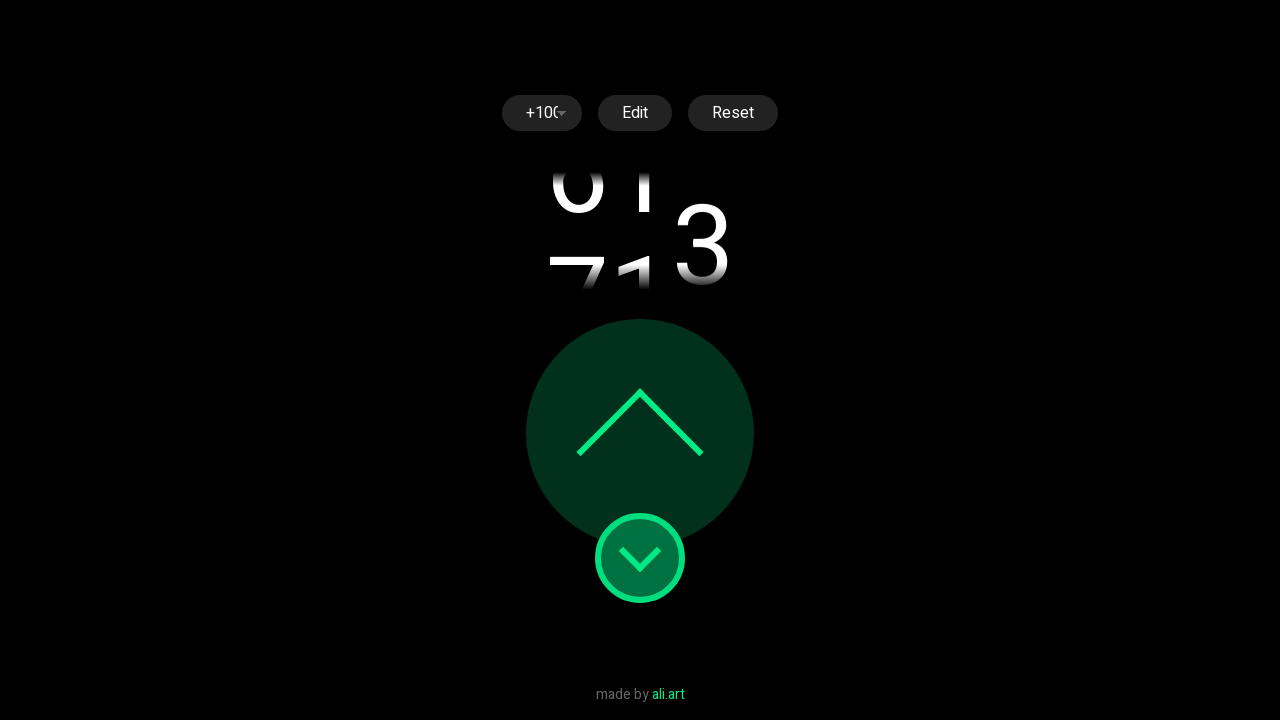

Waited 300ms after decrement
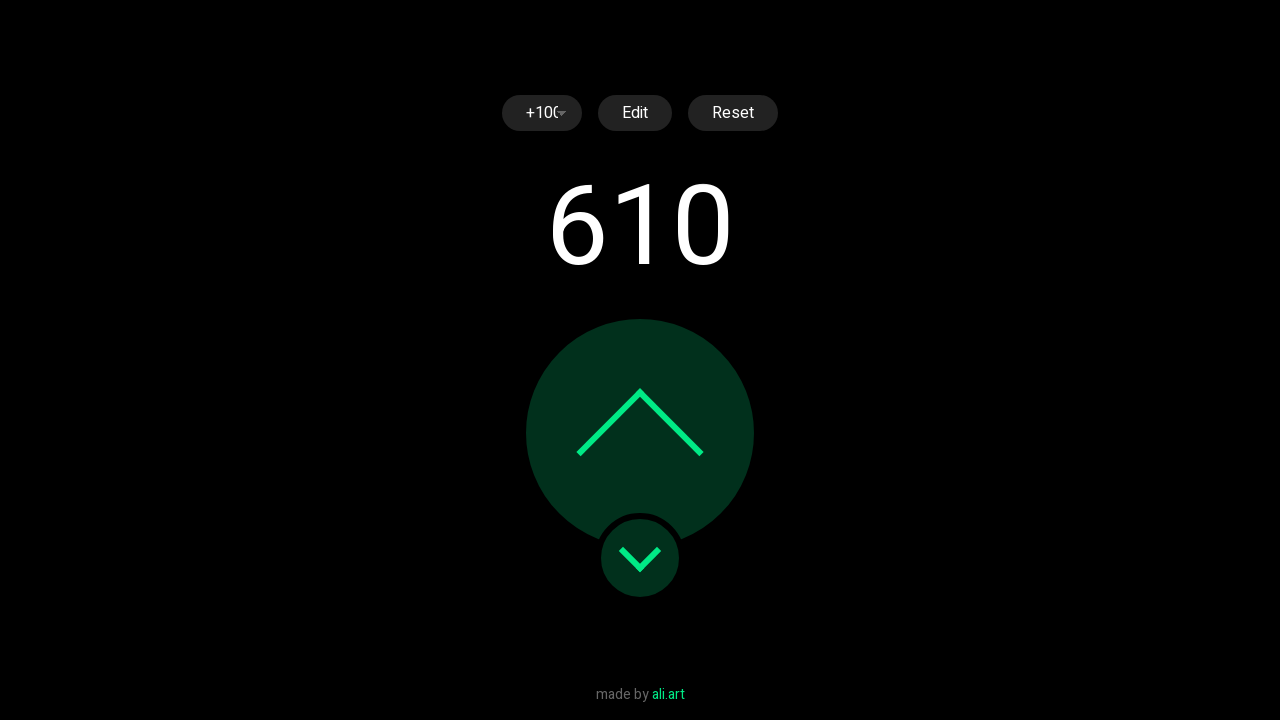

Clicked decrement button at (640, 558) on #decrementor
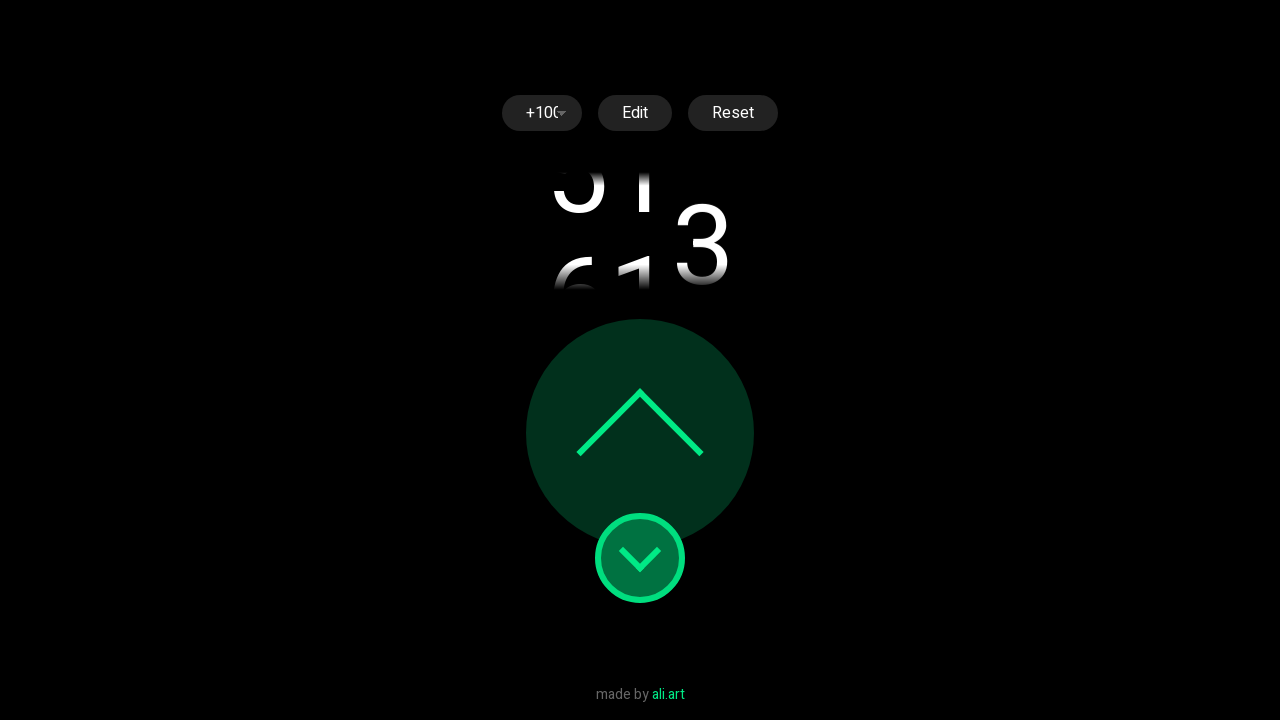

Waited 300ms after decrement
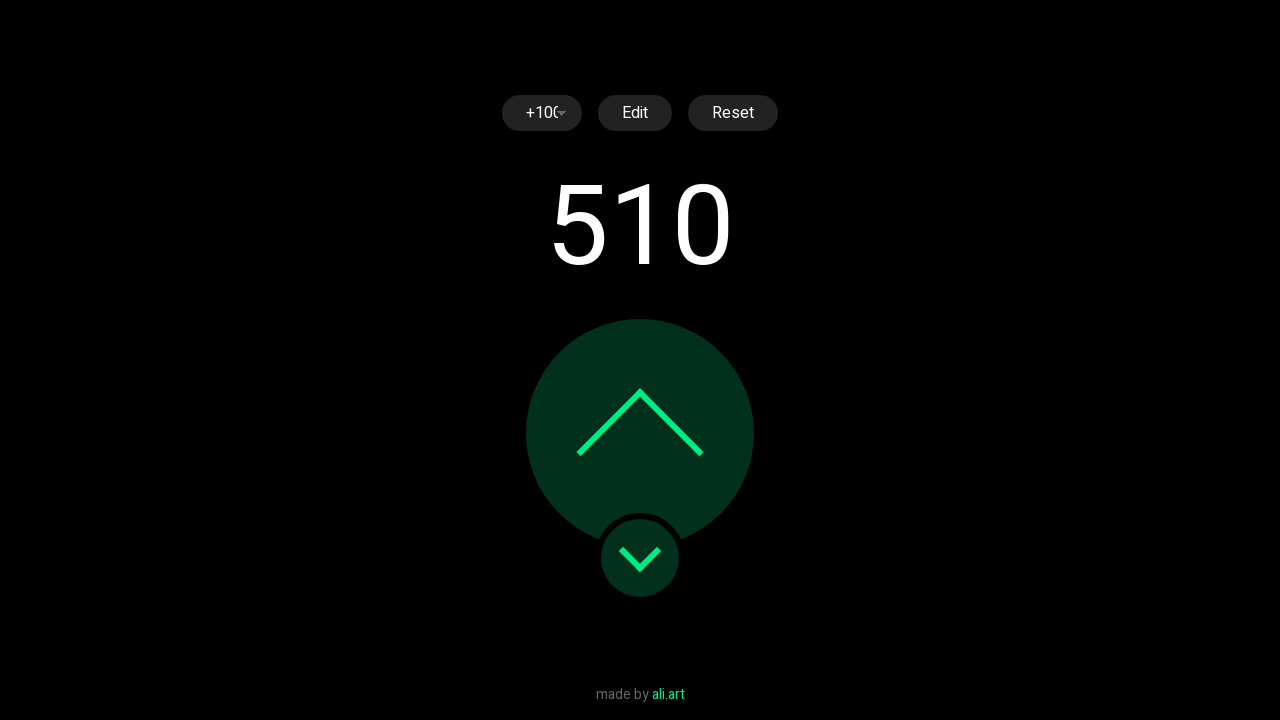

Clicked decrement button at (640, 558) on #decrementor
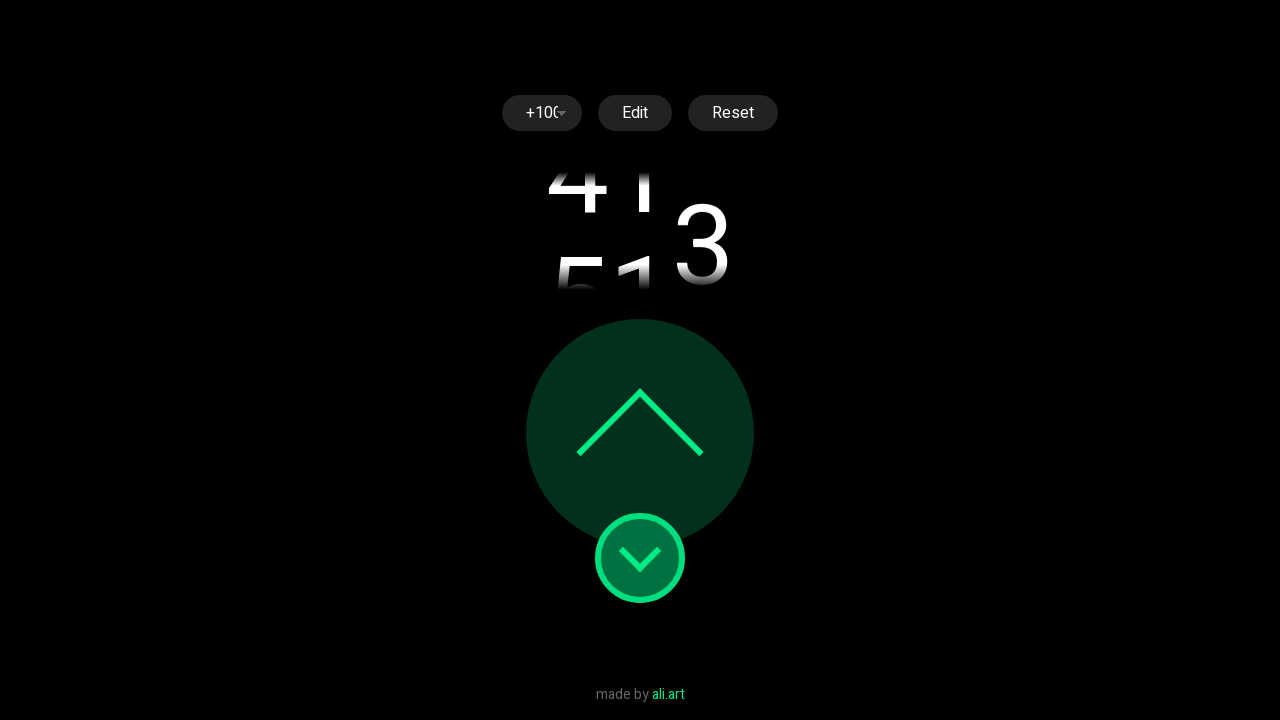

Waited 300ms after decrement
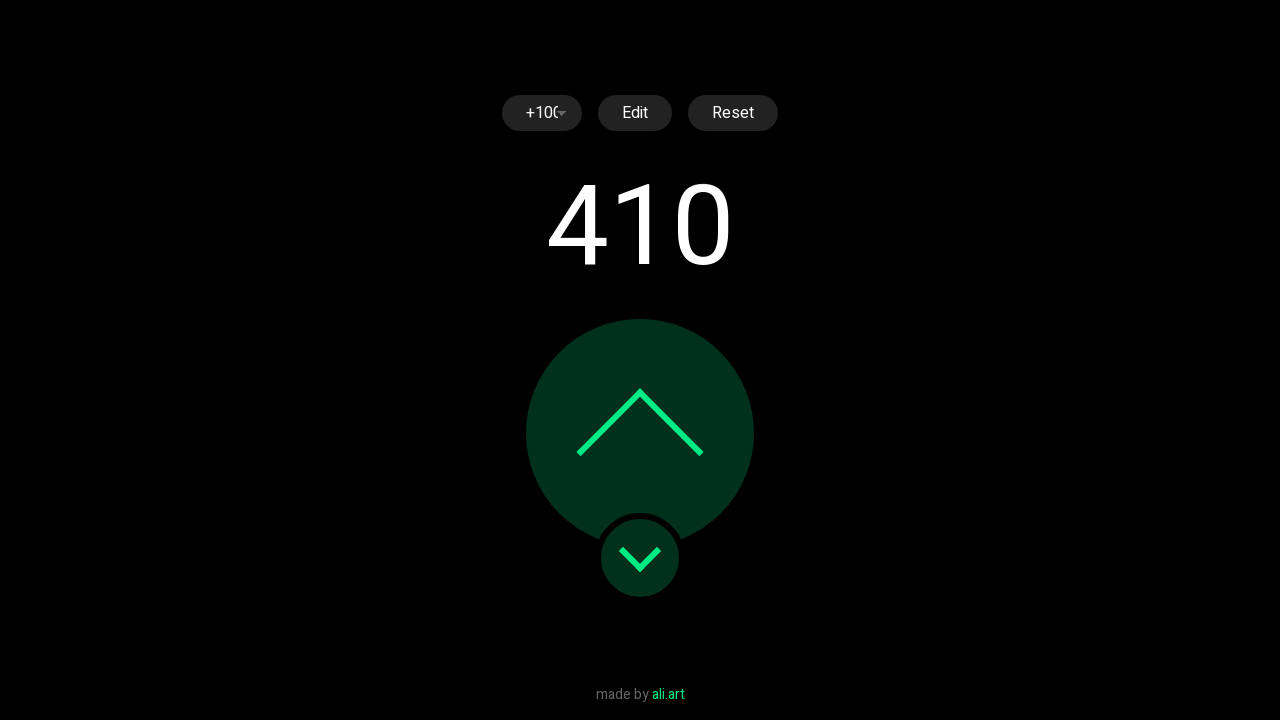

Clicked decrement button at (640, 558) on #decrementor
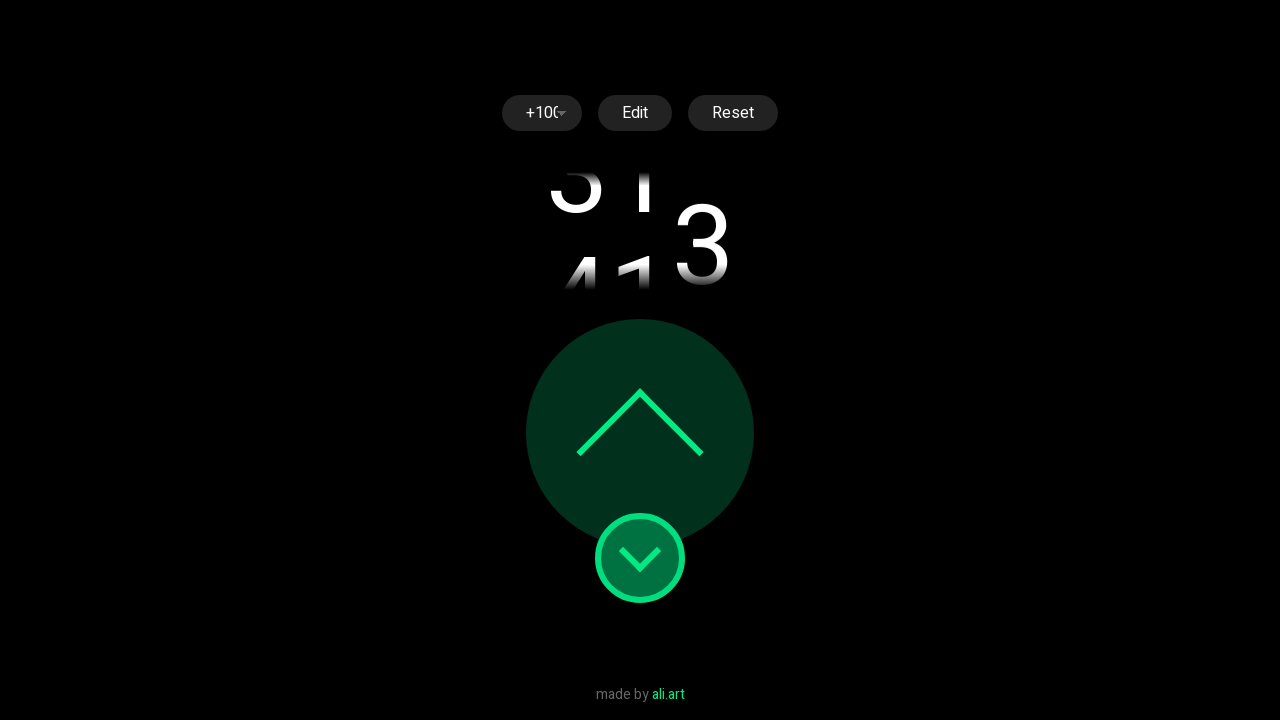

Waited 300ms after decrement
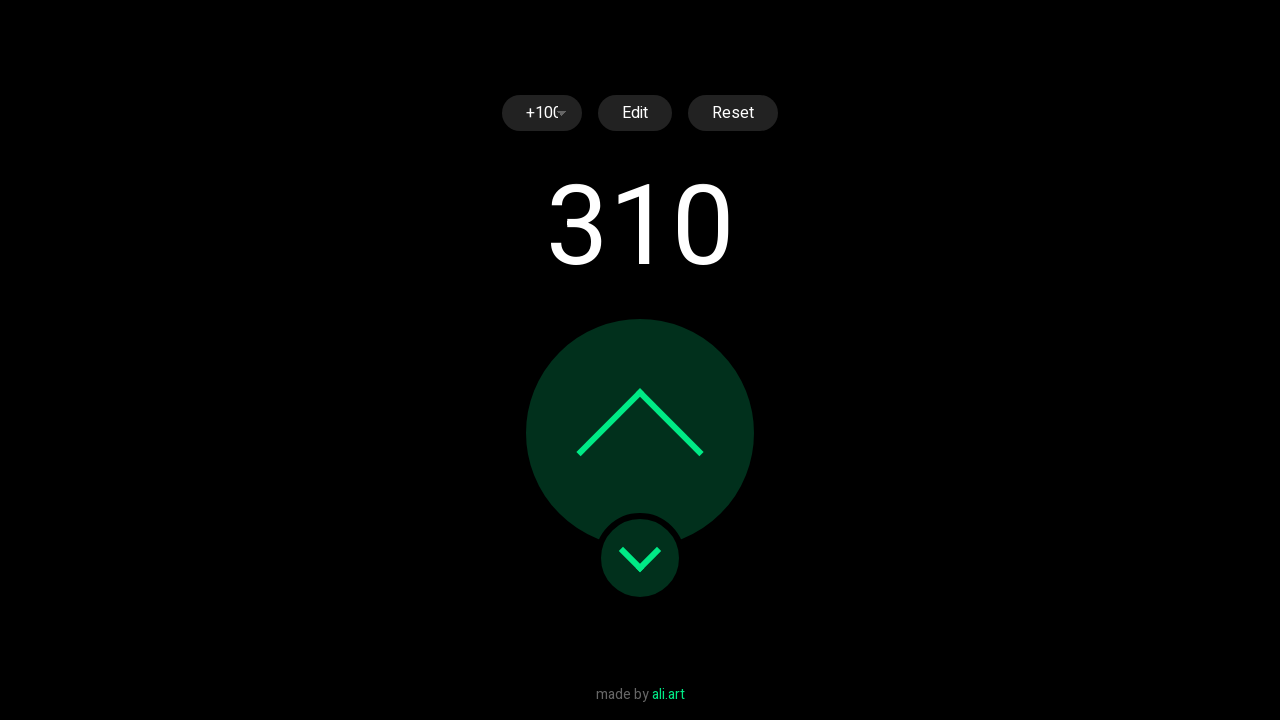

Clicked decrement button at (640, 558) on #decrementor
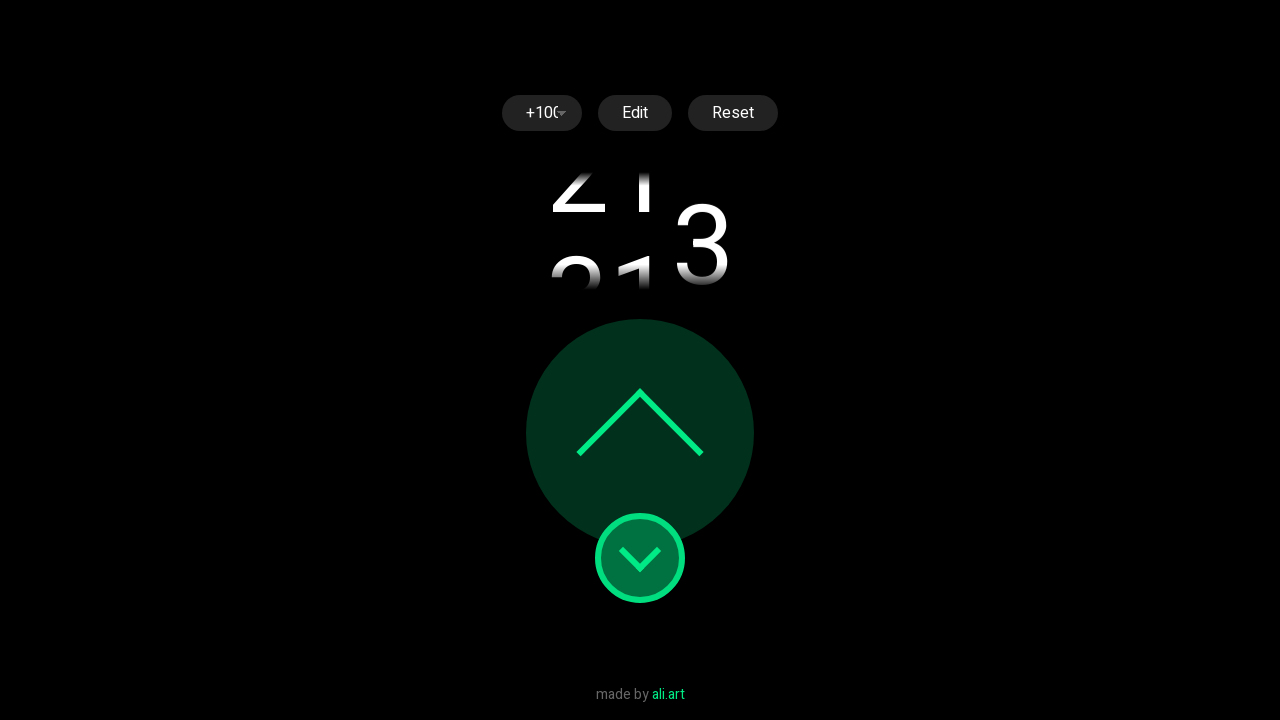

Waited 300ms after decrement
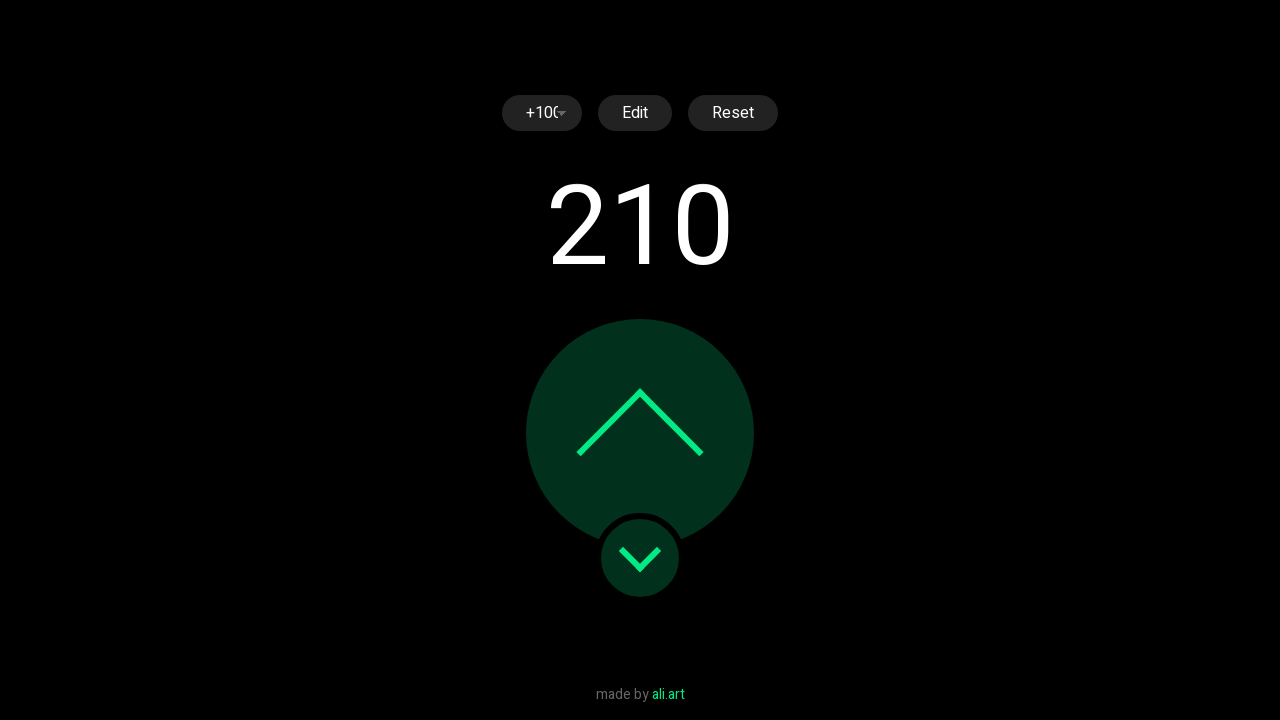

Clicked decrement button at (640, 558) on #decrementor
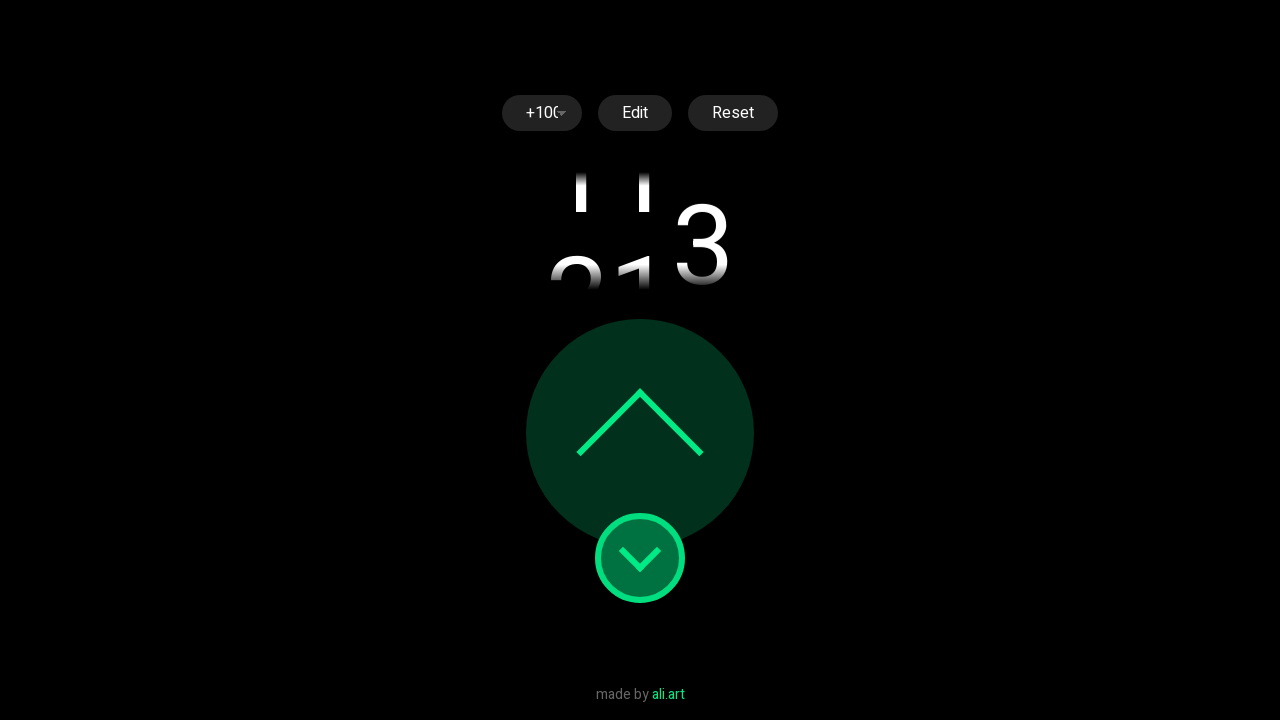

Waited 300ms after decrement
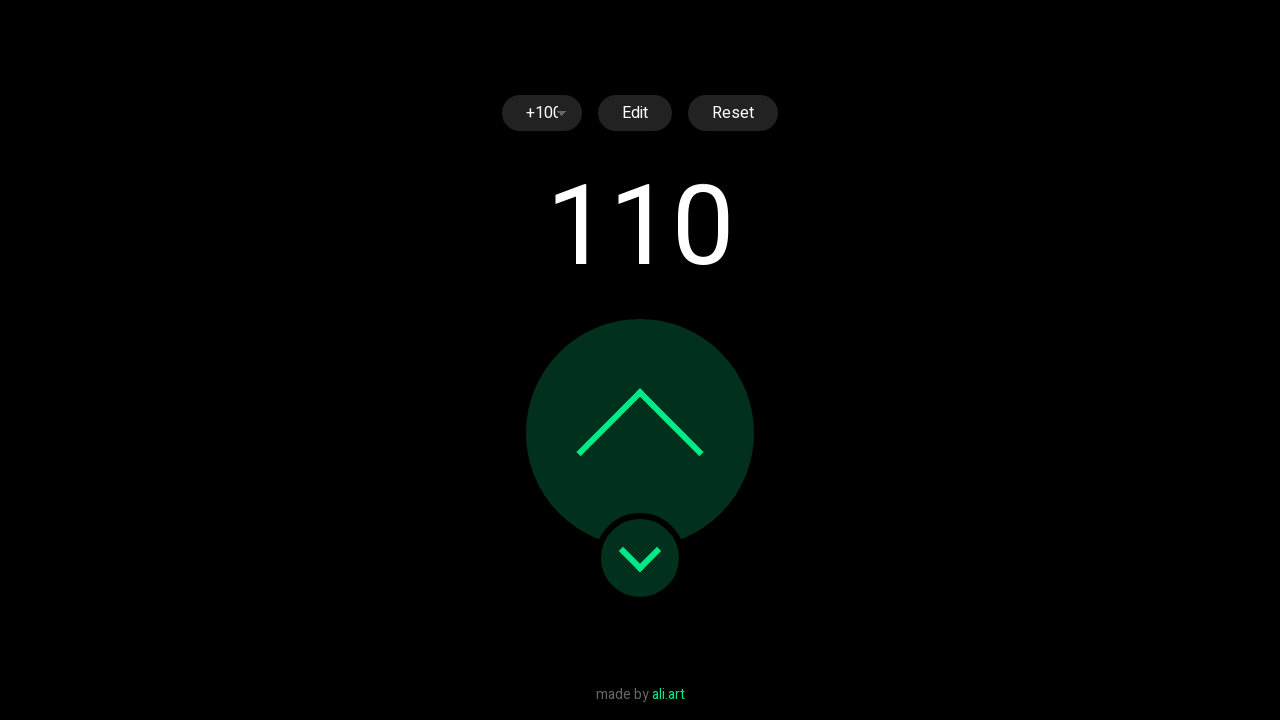

Clicked decrement button at (640, 558) on #decrementor
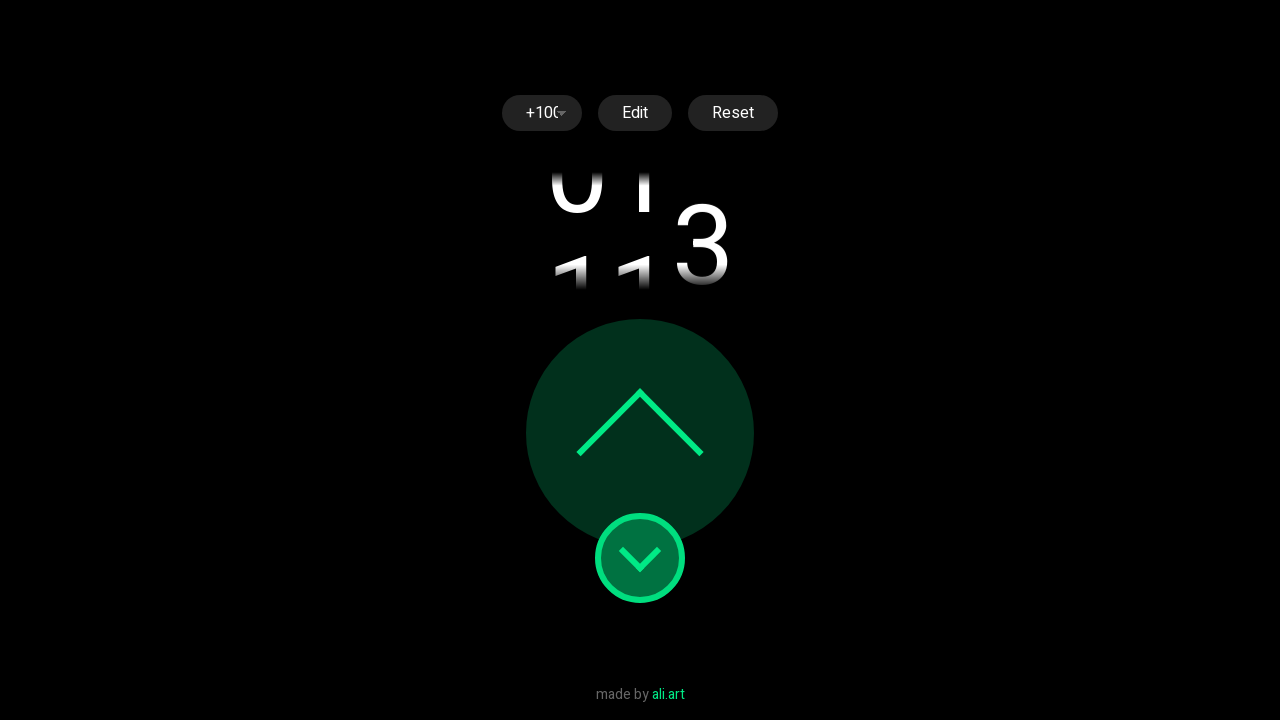

Waited 300ms after decrement
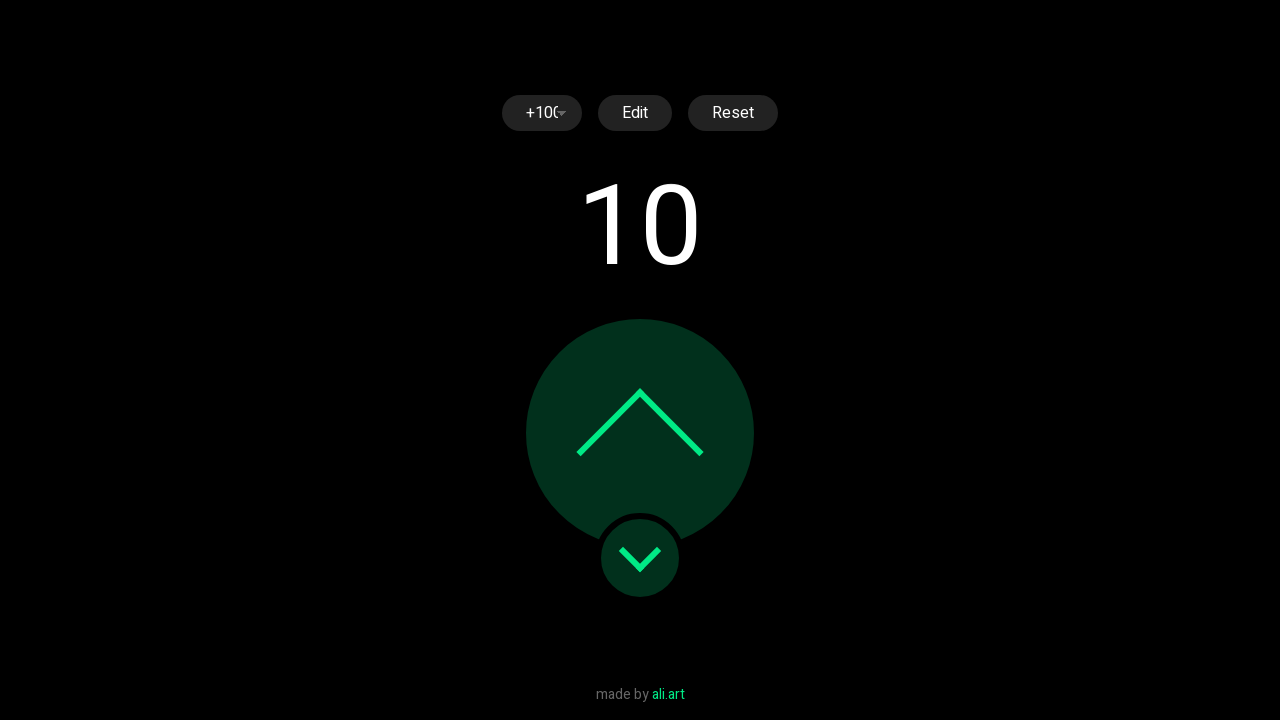

Clicked decrement button at (640, 558) on #decrementor
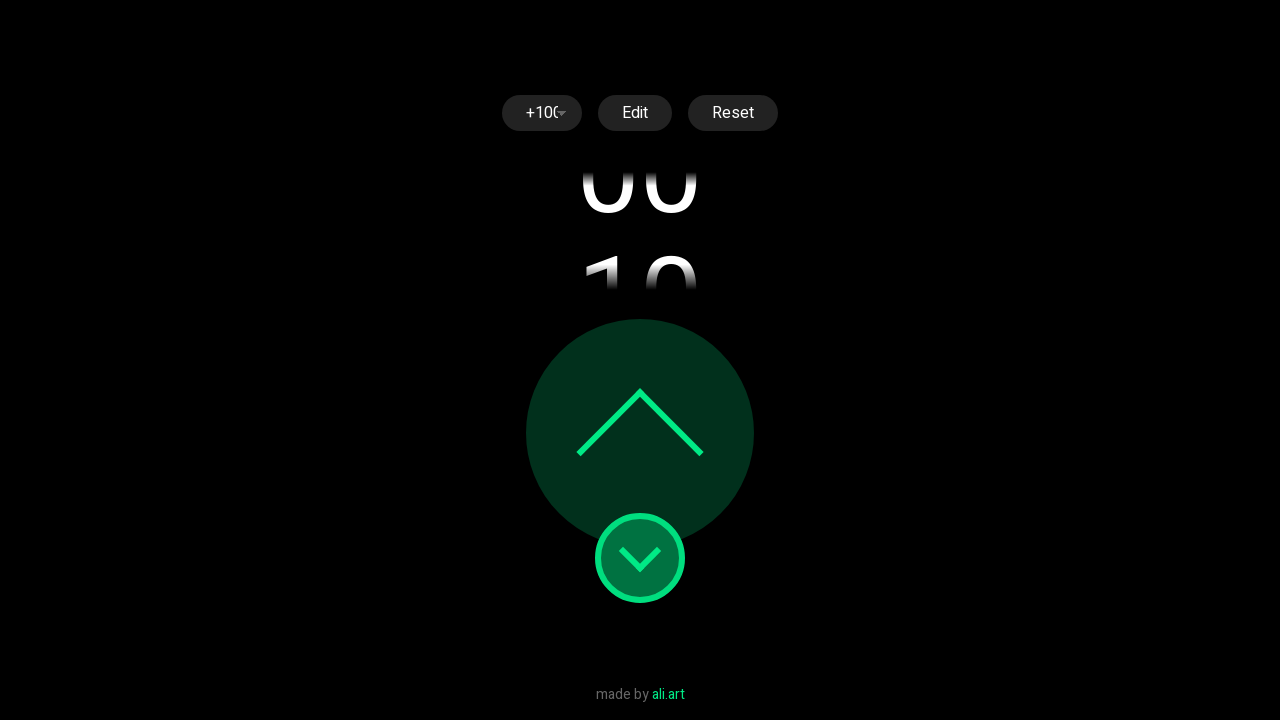

Waited 300ms after decrement
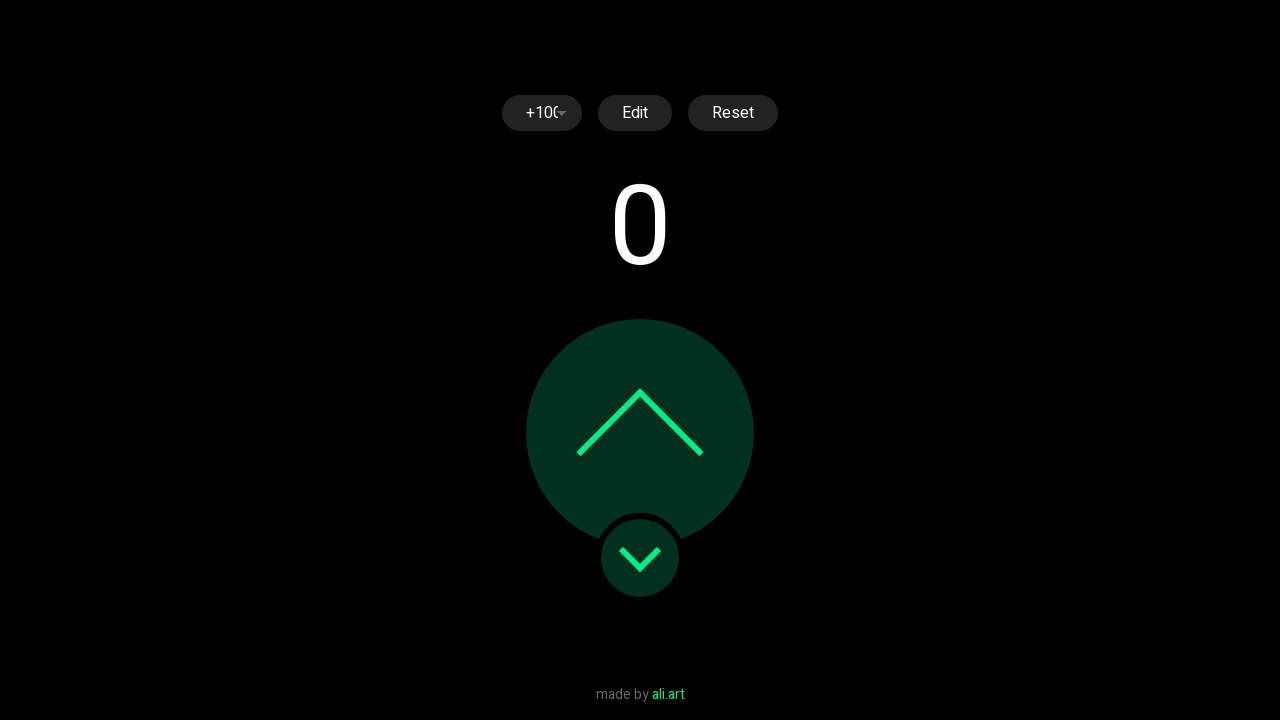

Clicked decrement button at (640, 558) on #decrementor
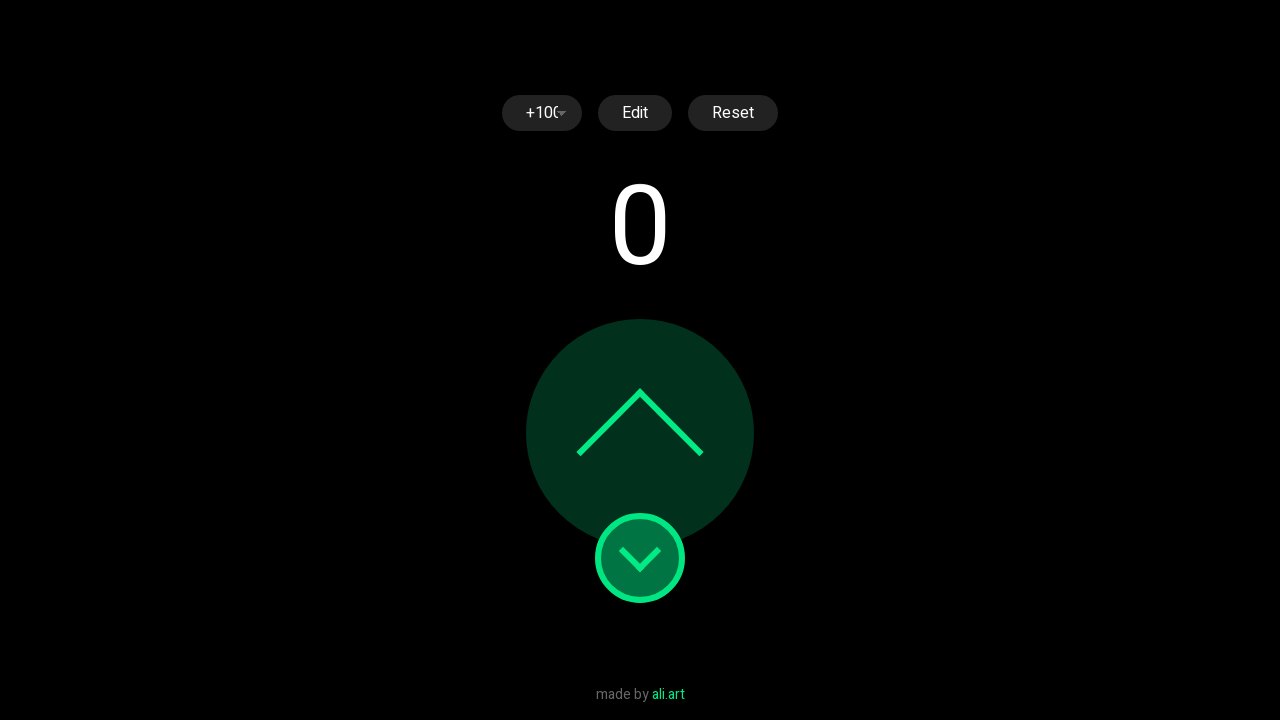

Waited 300ms after decrement
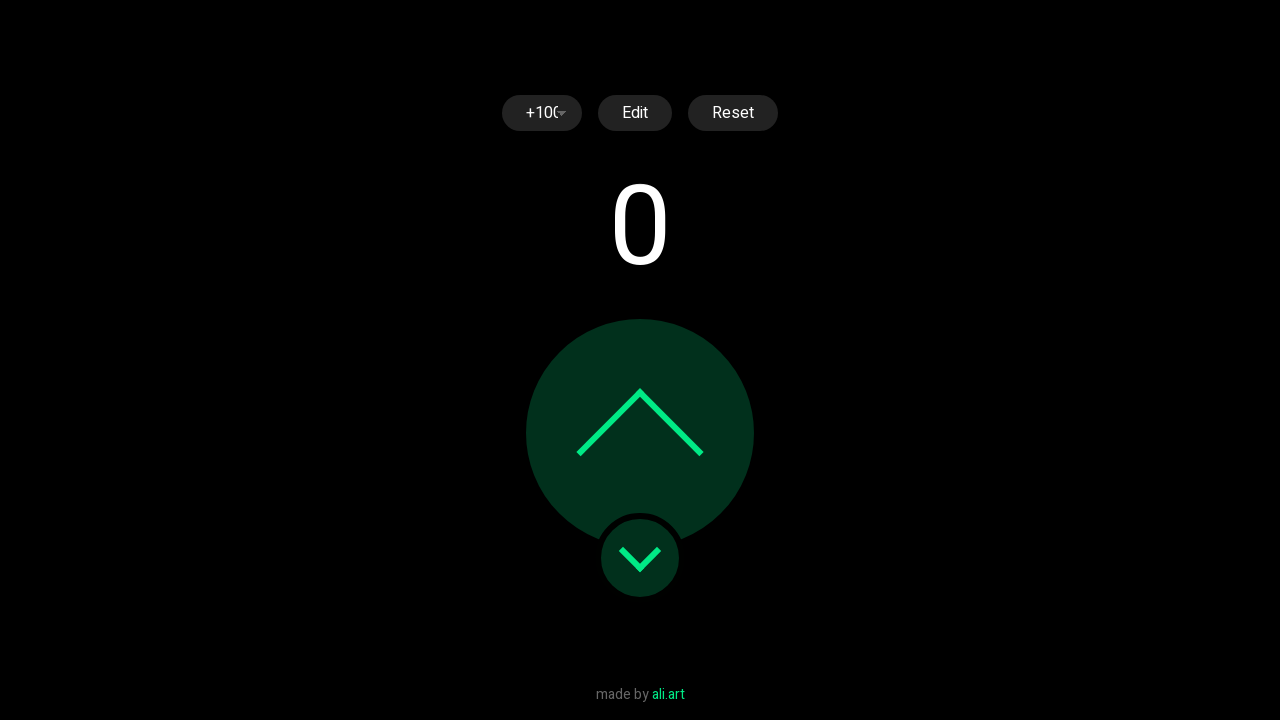

Clicked decrement button at (640, 558) on #decrementor
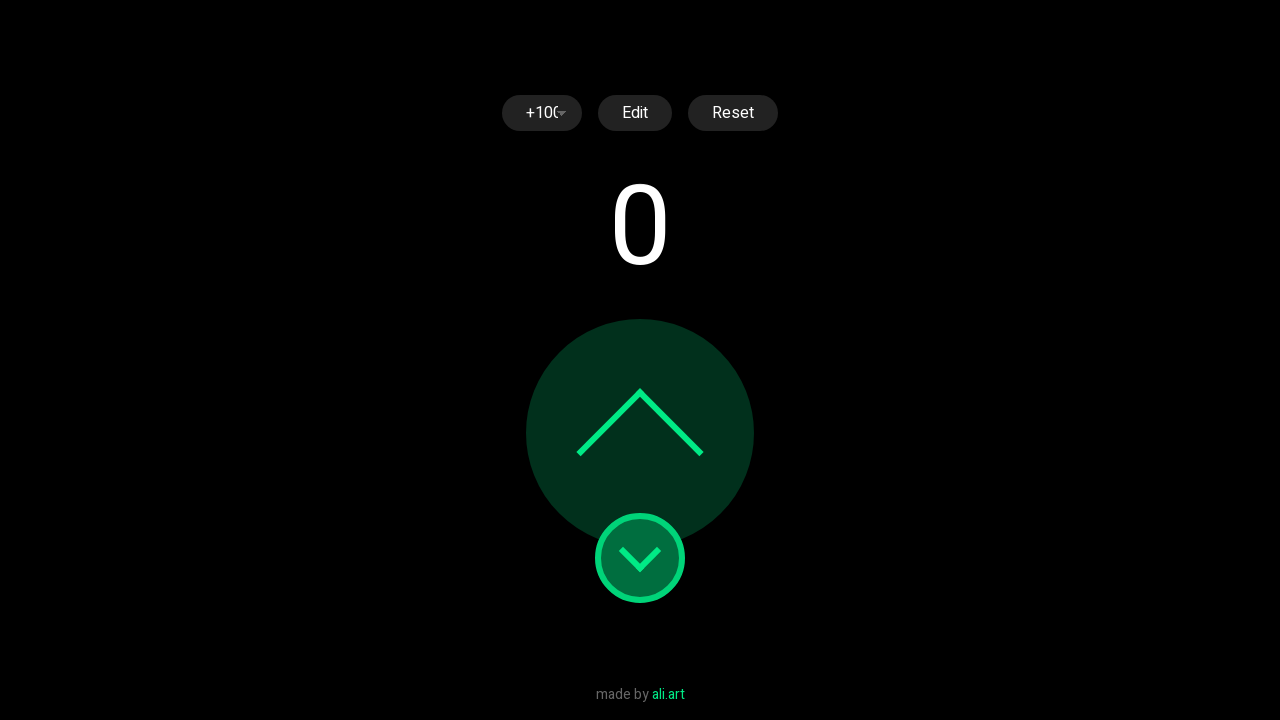

Waited 300ms after decrement
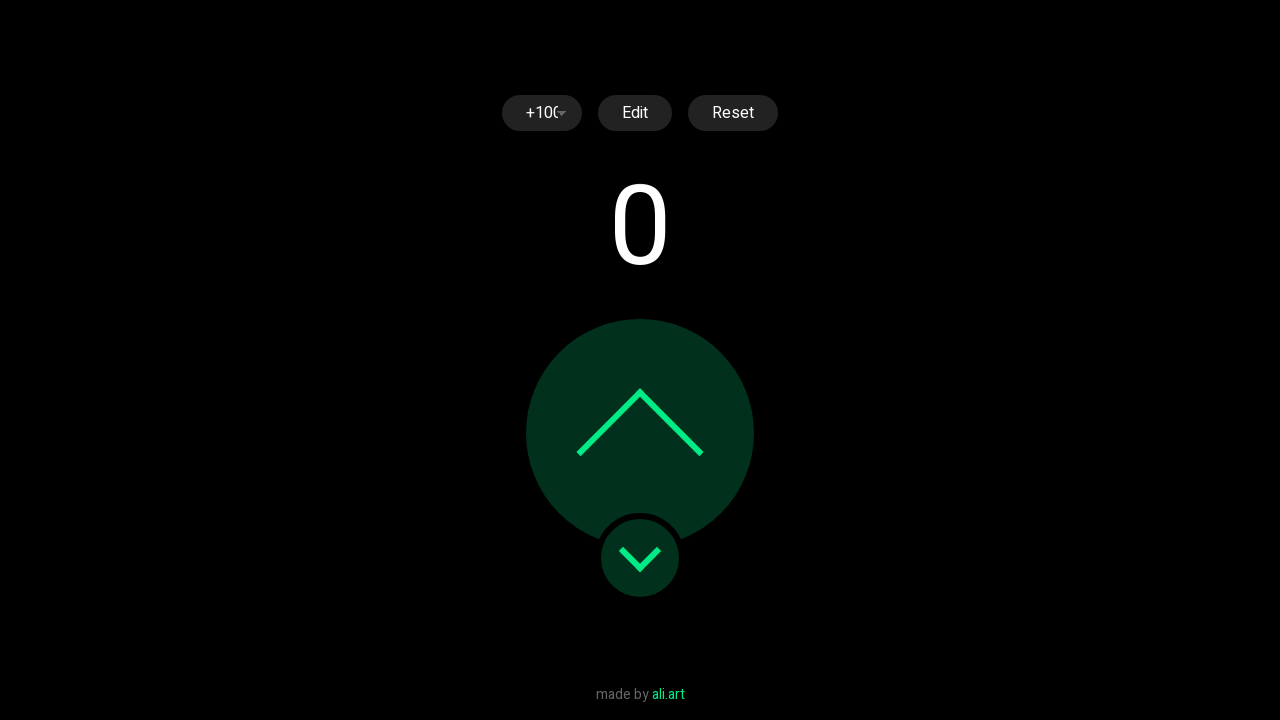

Clicked decrement button at (640, 558) on #decrementor
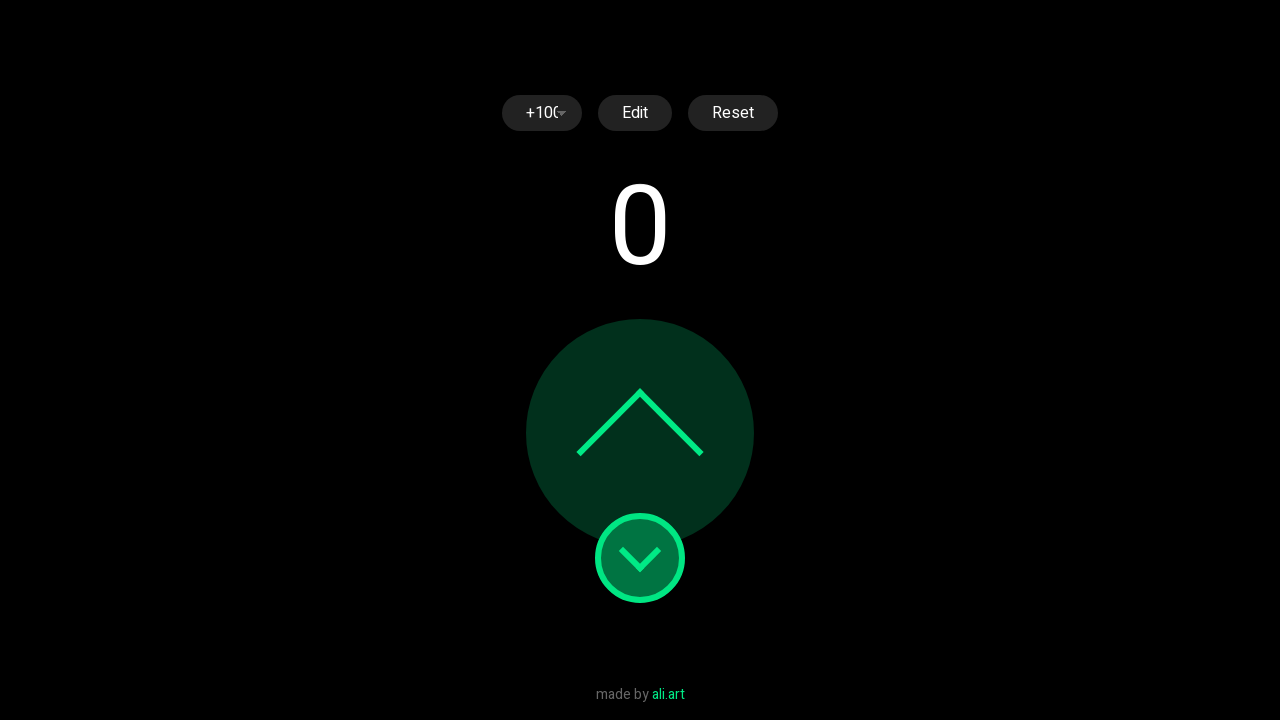

Waited 300ms after decrement
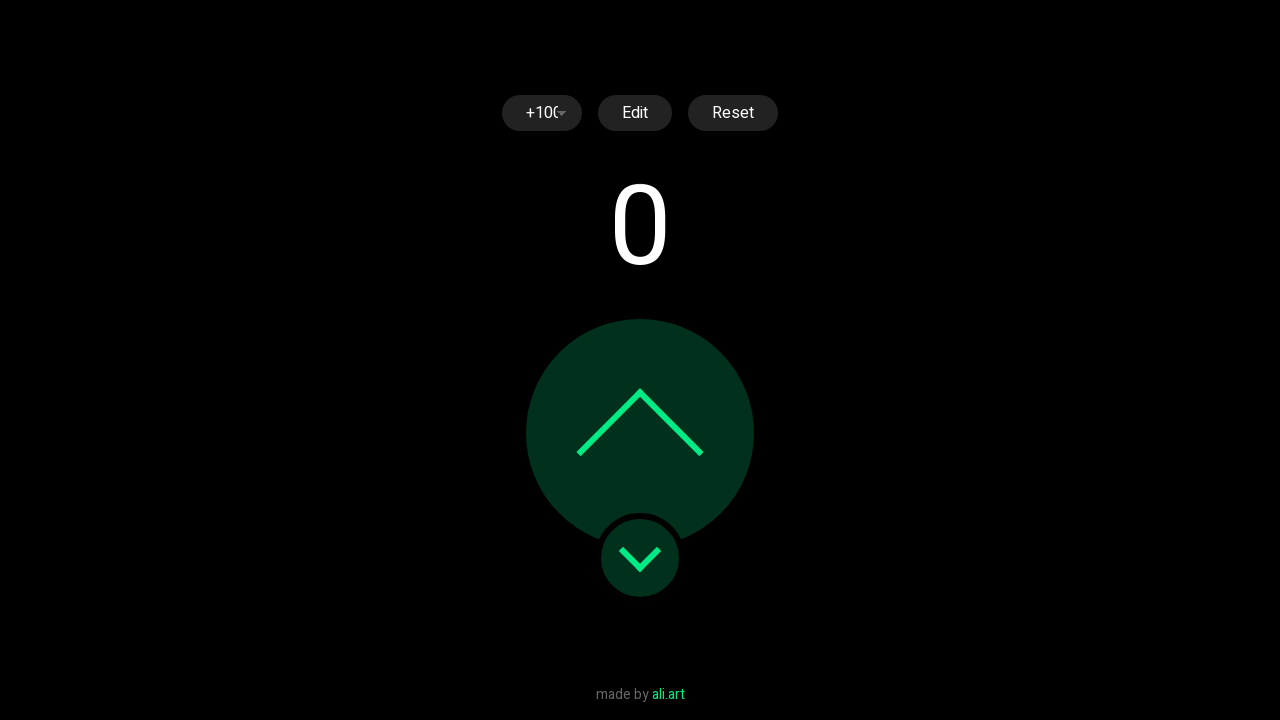

Clicked decrement button at (640, 558) on #decrementor
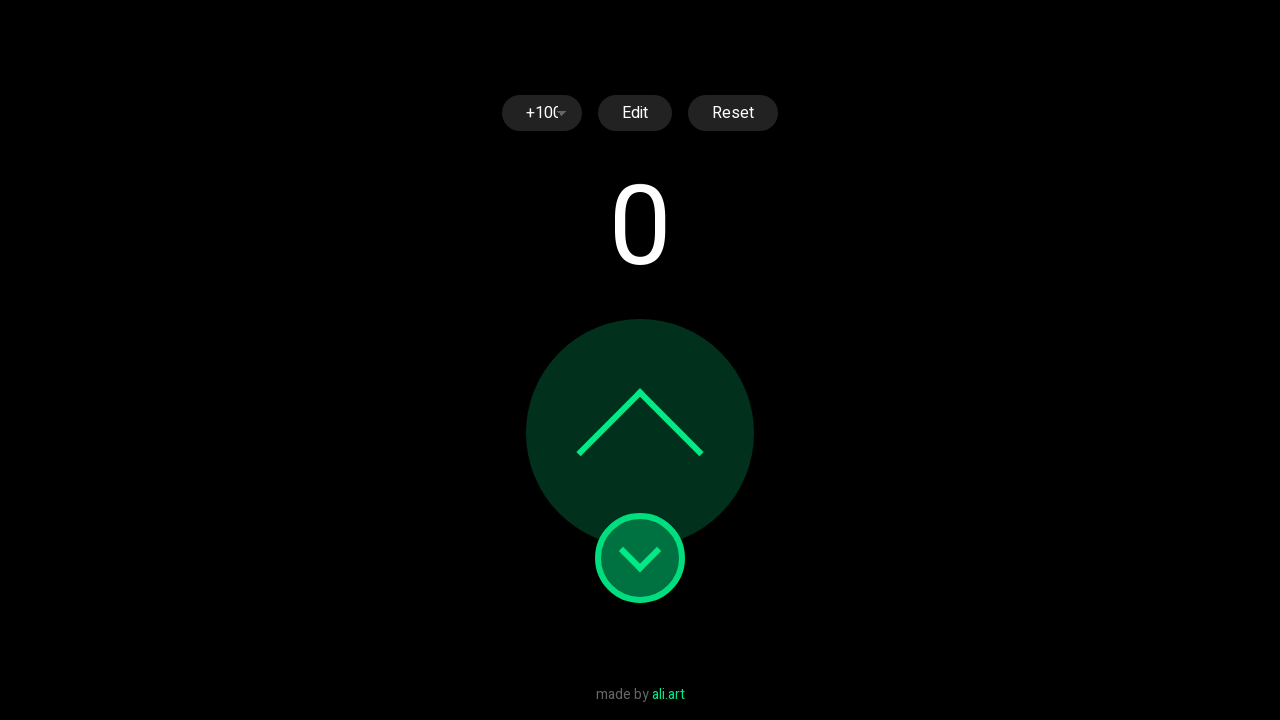

Waited 300ms after decrement
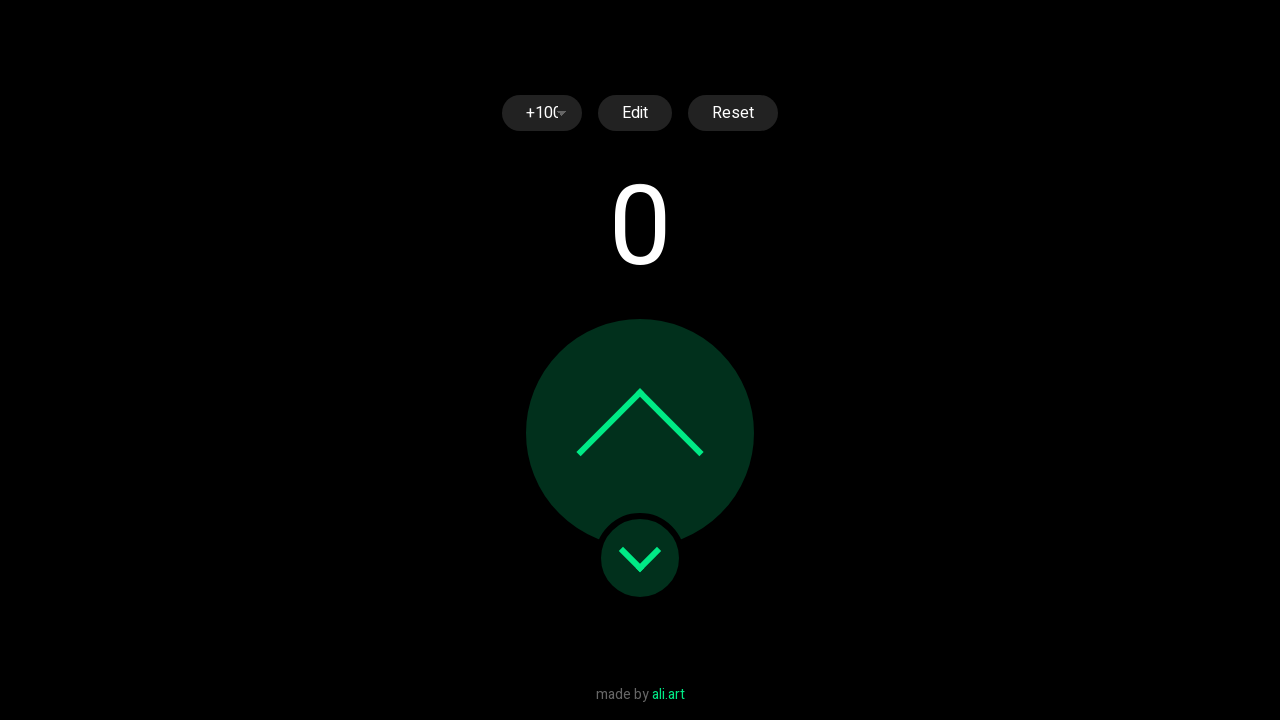

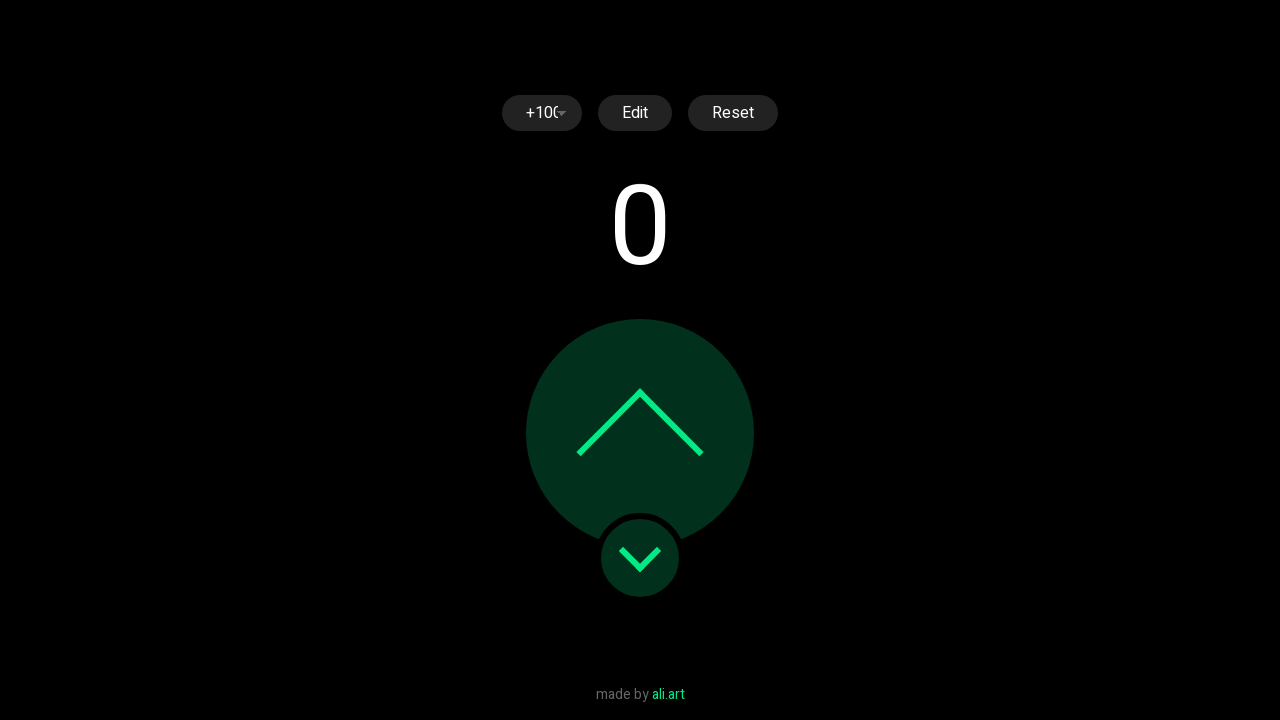